Tests that no links on the page have empty href values (just "#") by checking all anchor tags.

Starting URL: https://ntig-uppsala.github.io/Frisor-Saxe/index.html

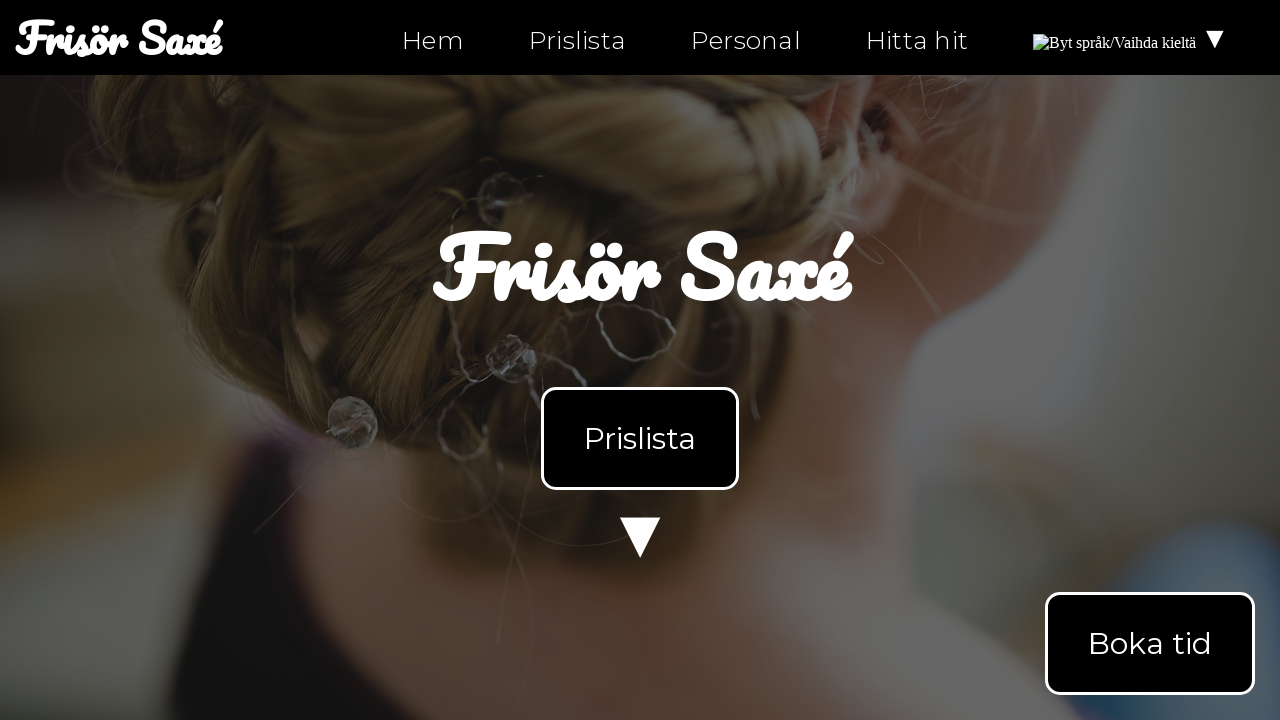

Waited for anchor tags to load on index.html
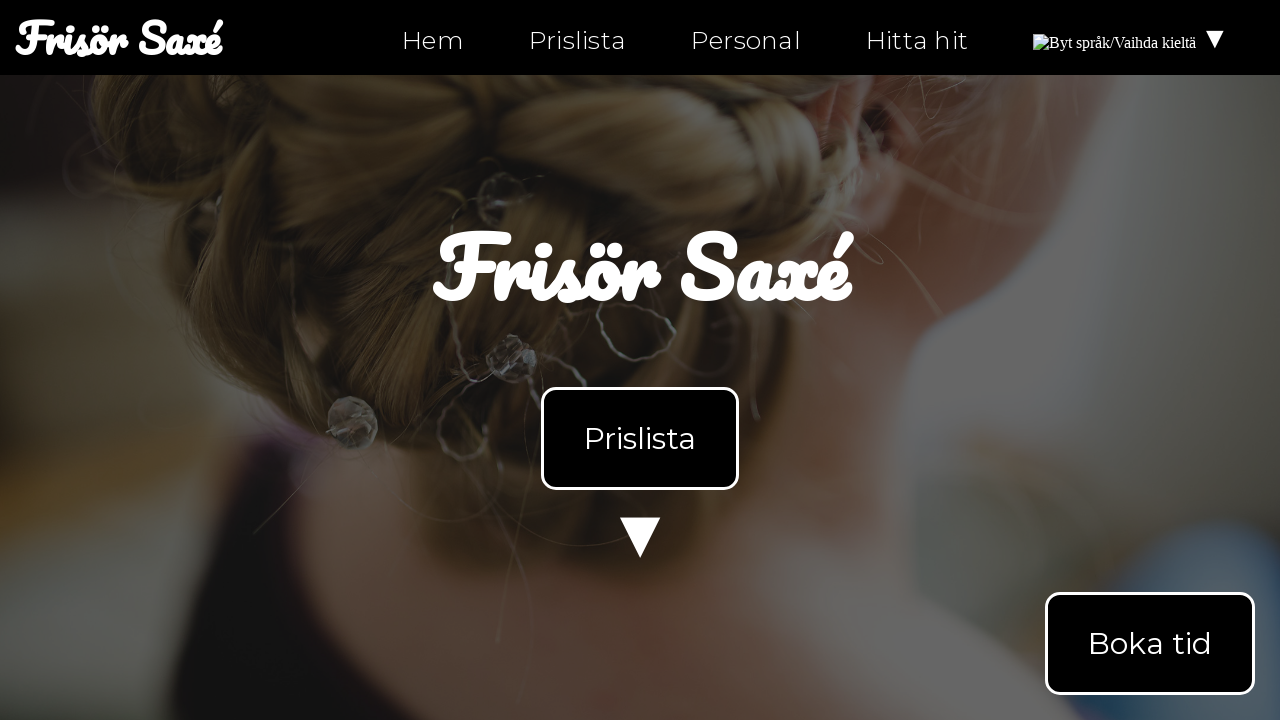

Retrieved all anchor tags from index.html
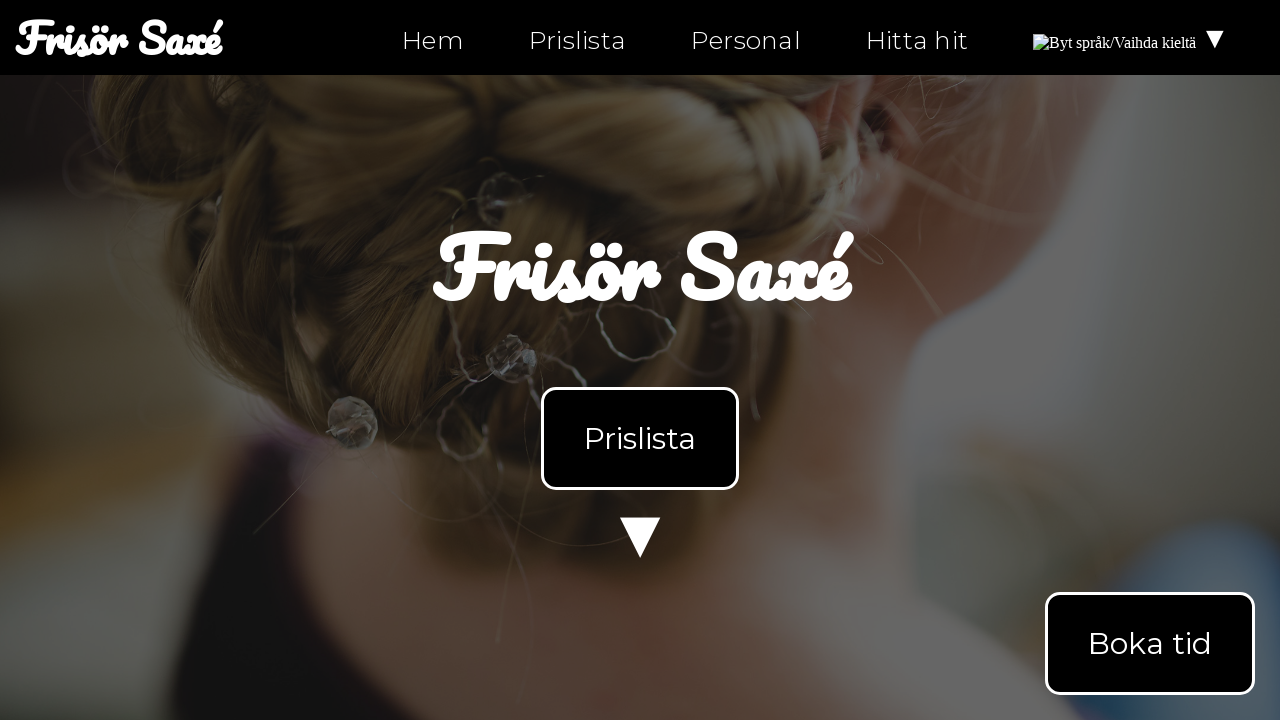

Retrieved href attribute: index.html
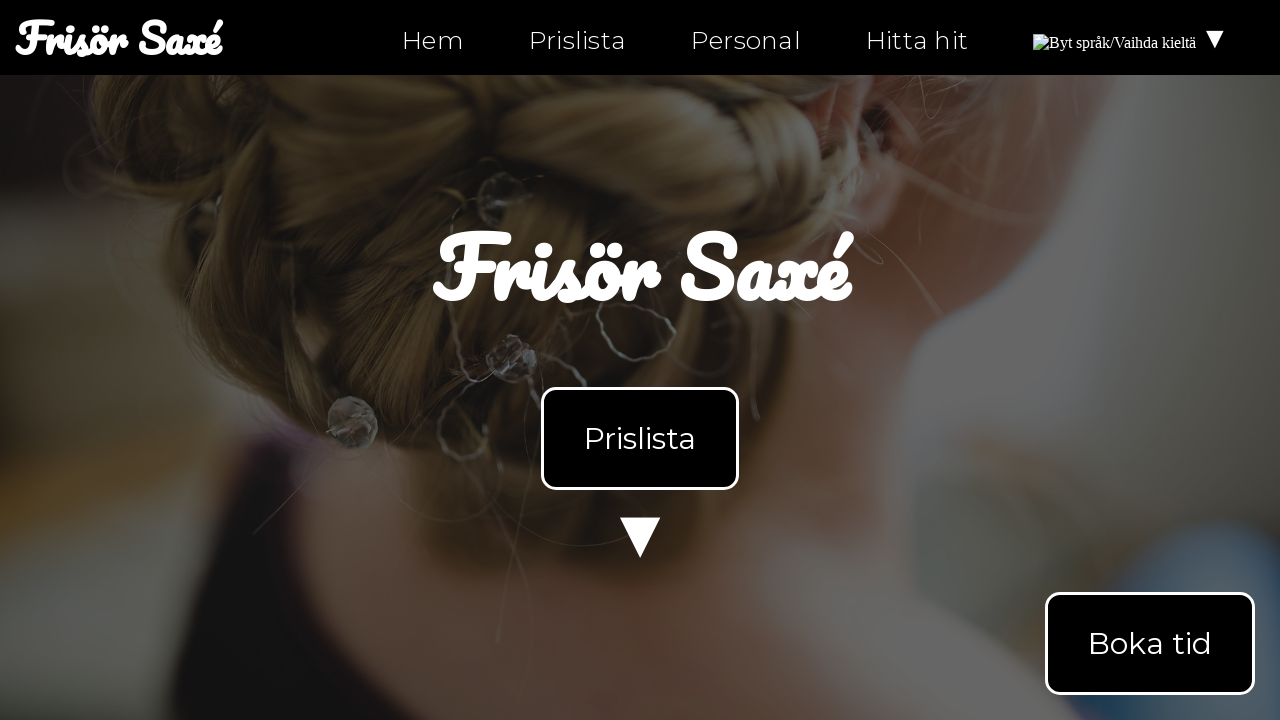

Verified href 'index.html' is not an empty anchor
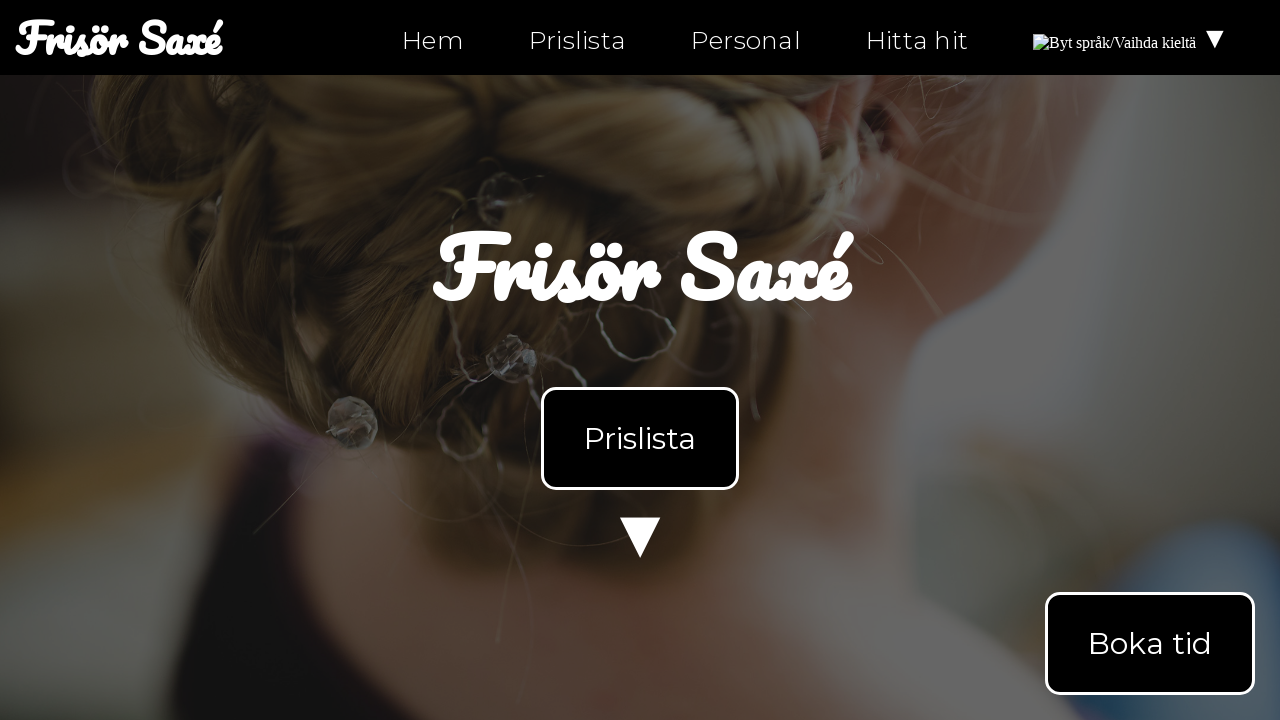

Retrieved href attribute: index.html
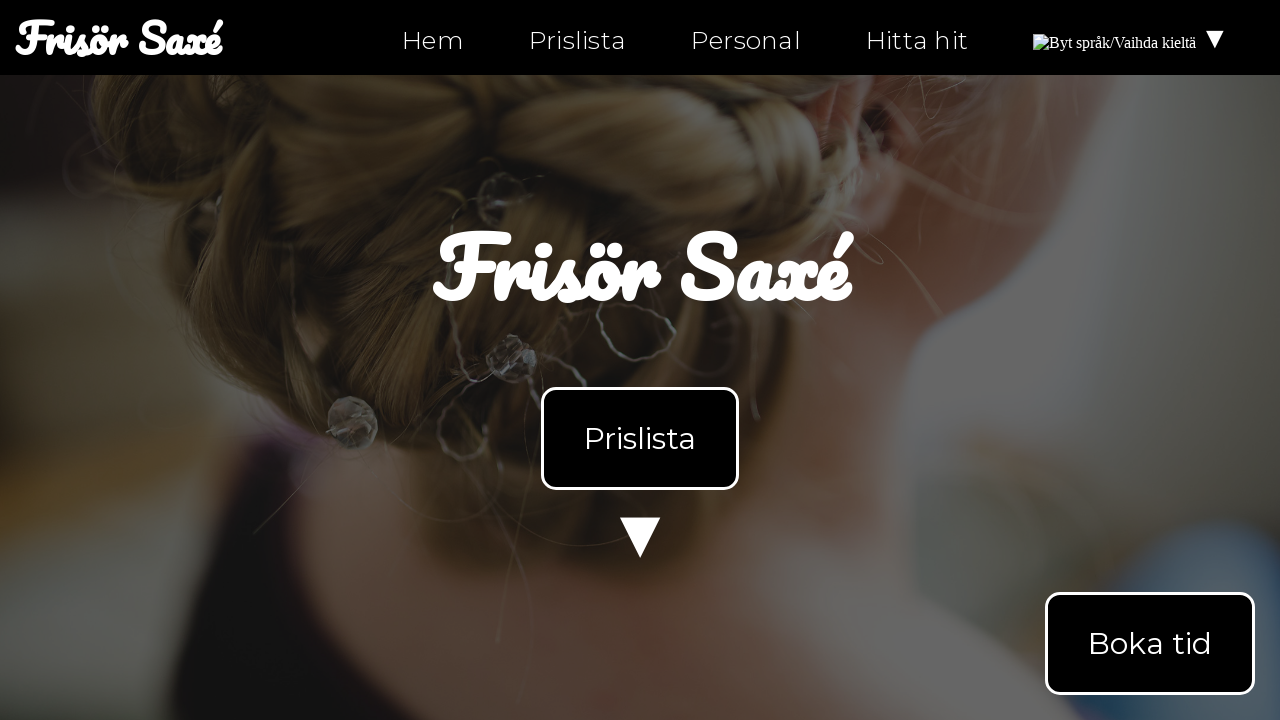

Verified href 'index.html' is not an empty anchor
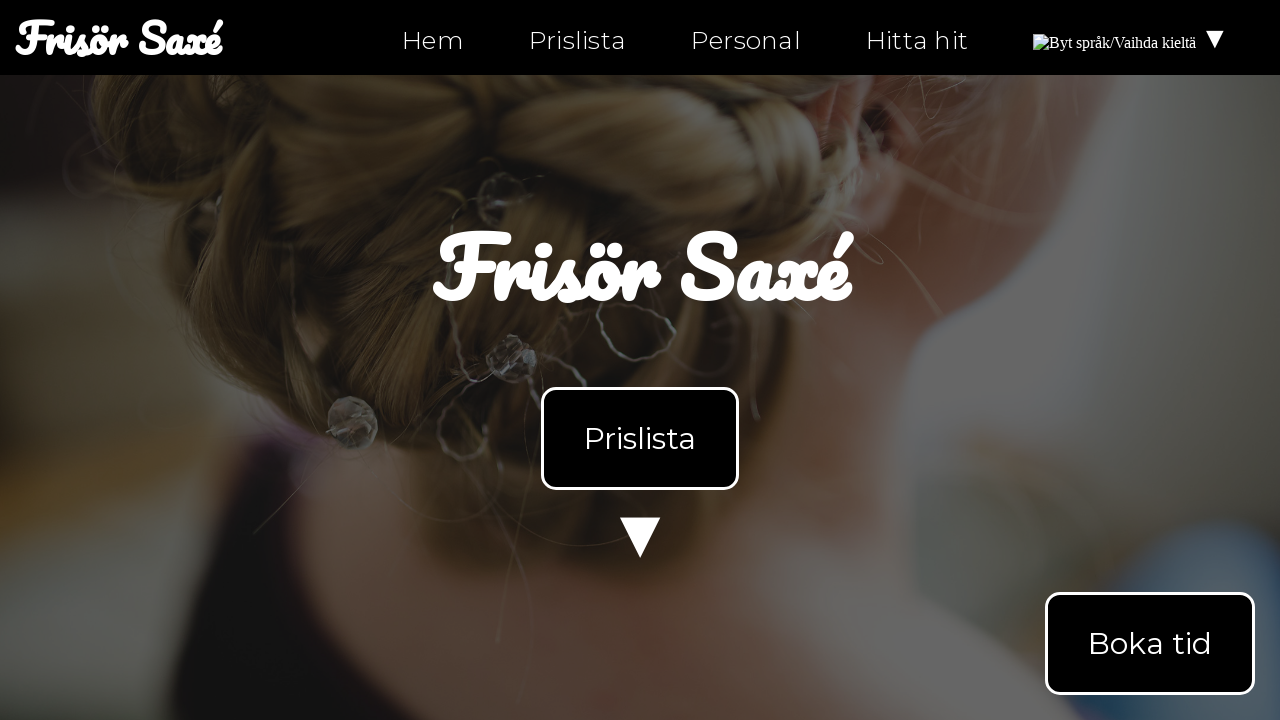

Retrieved href attribute: index.html#products
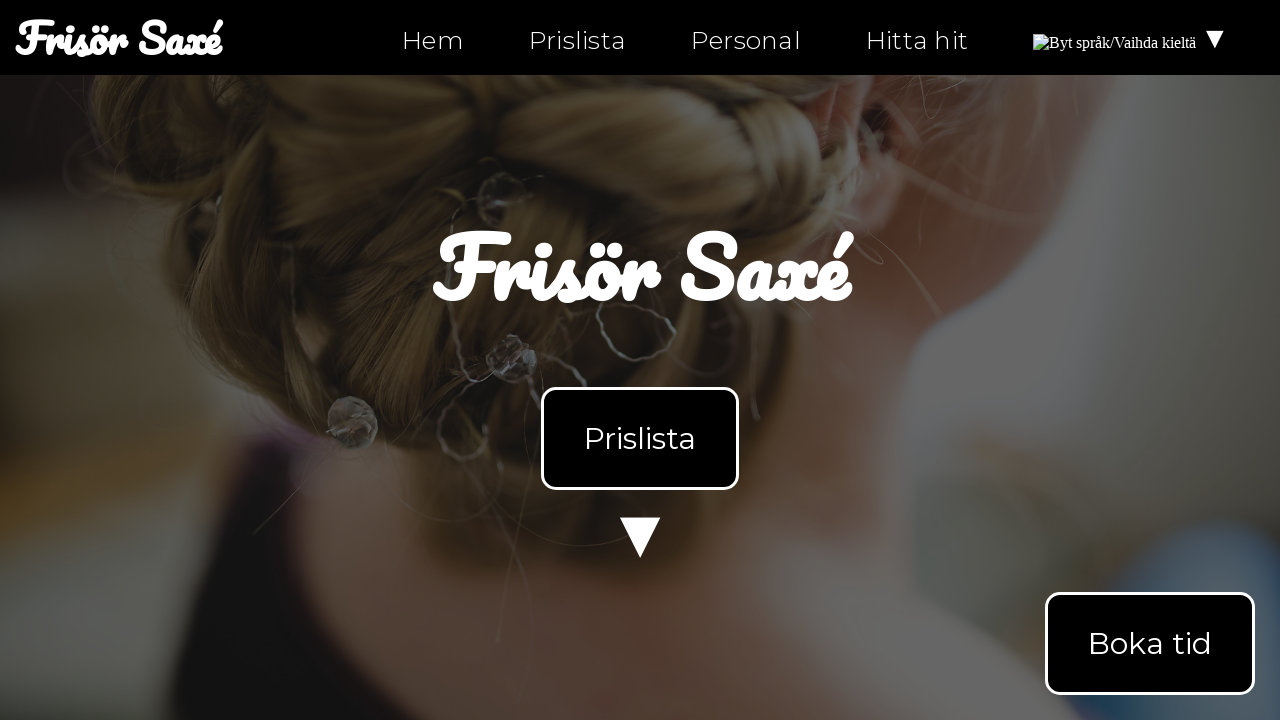

Verified href 'index.html#products' is not an empty anchor
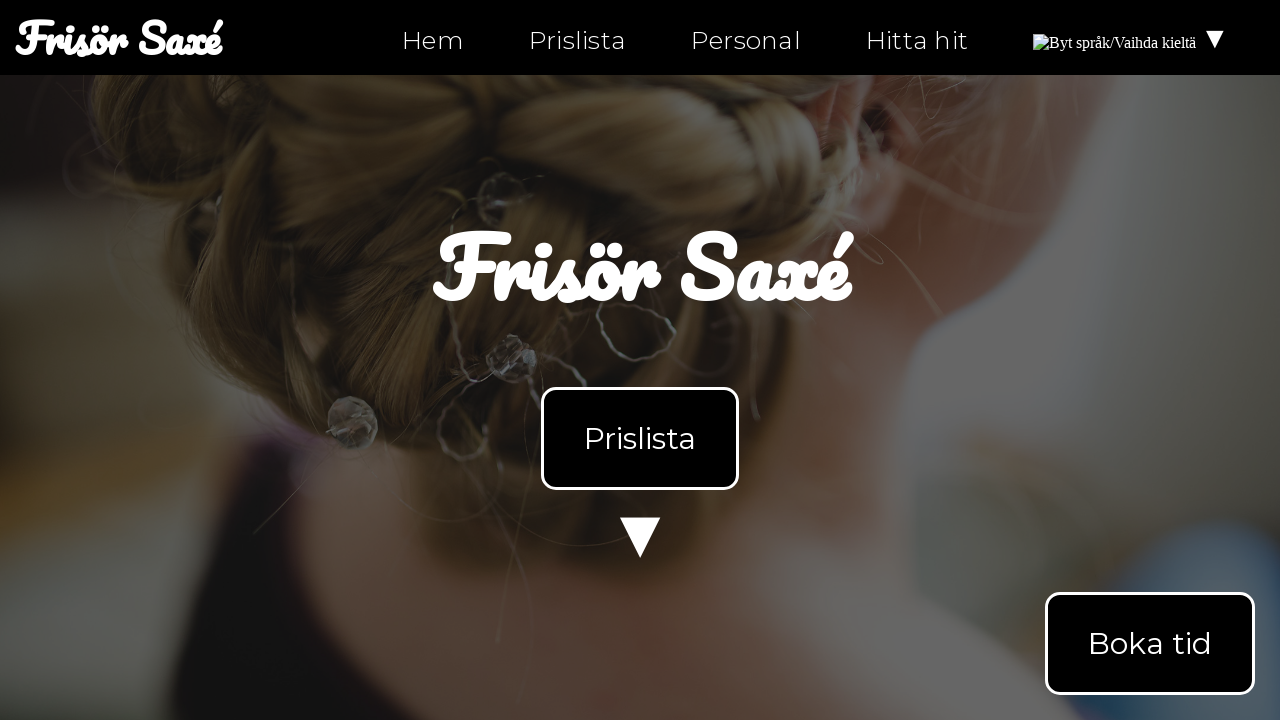

Retrieved href attribute: personal.html
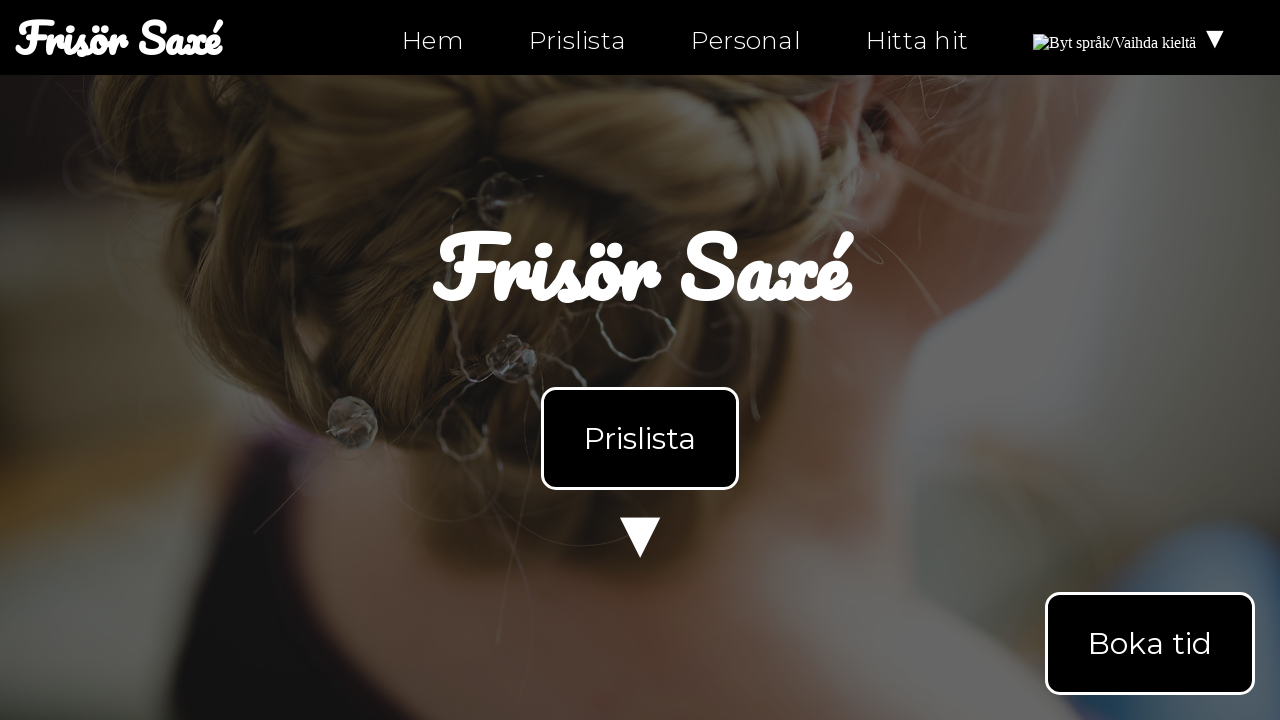

Verified href 'personal.html' is not an empty anchor
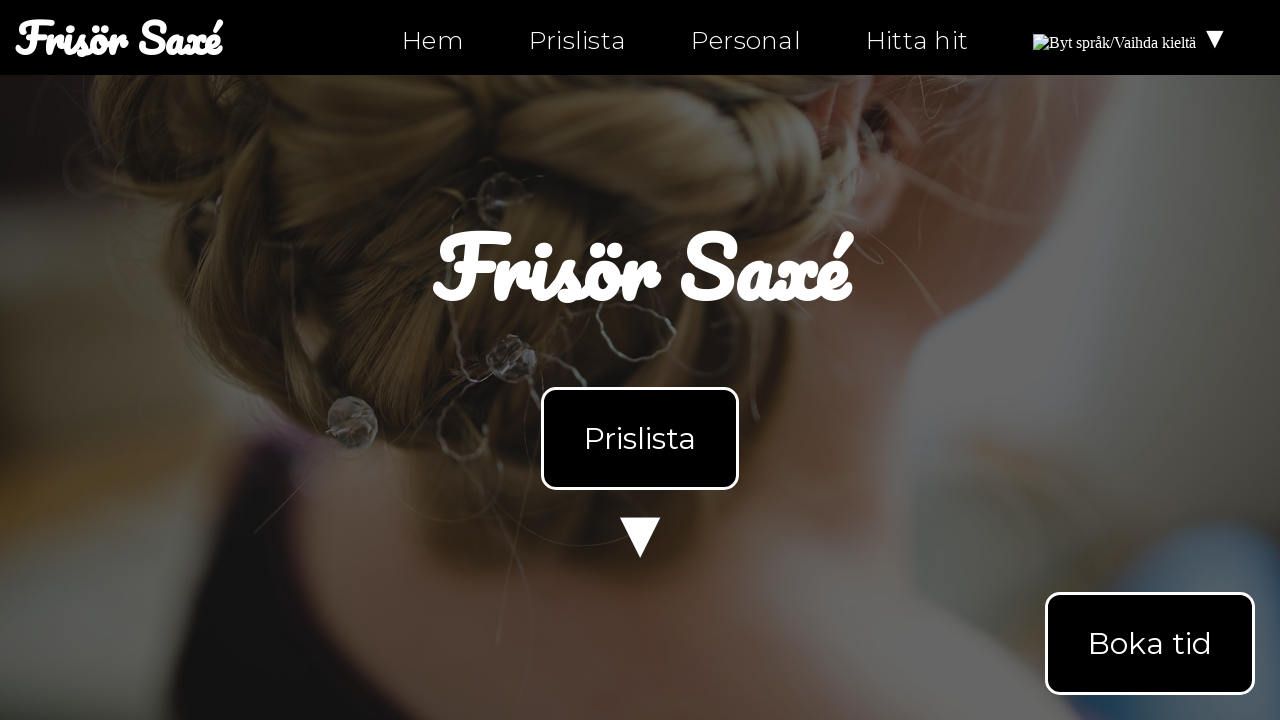

Retrieved href attribute: hitta-hit.html
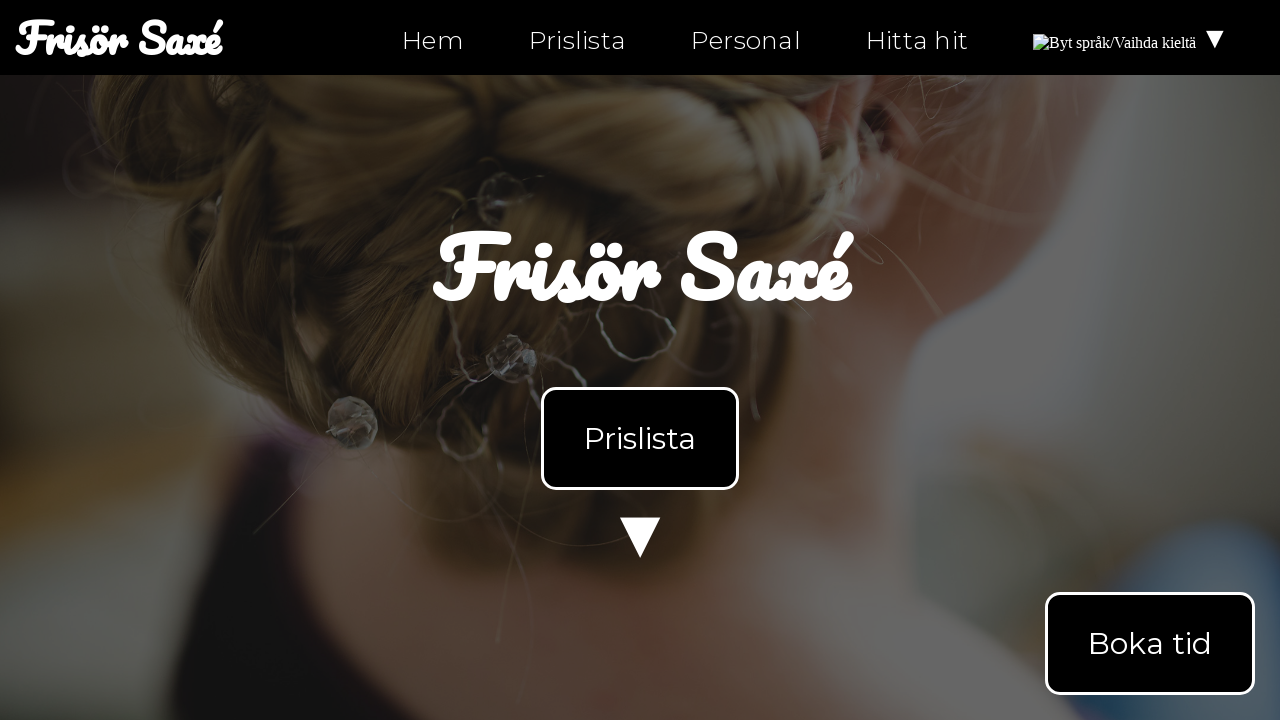

Verified href 'hitta-hit.html' is not an empty anchor
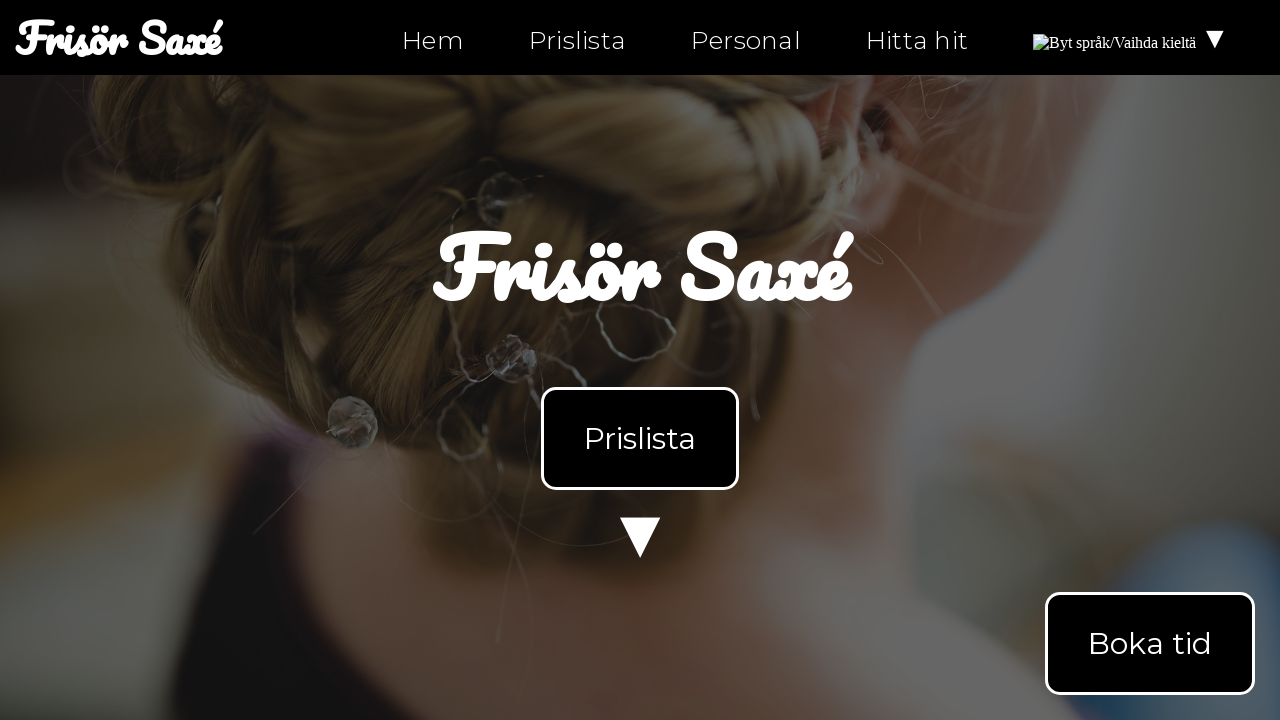

Retrieved href attribute: index.html
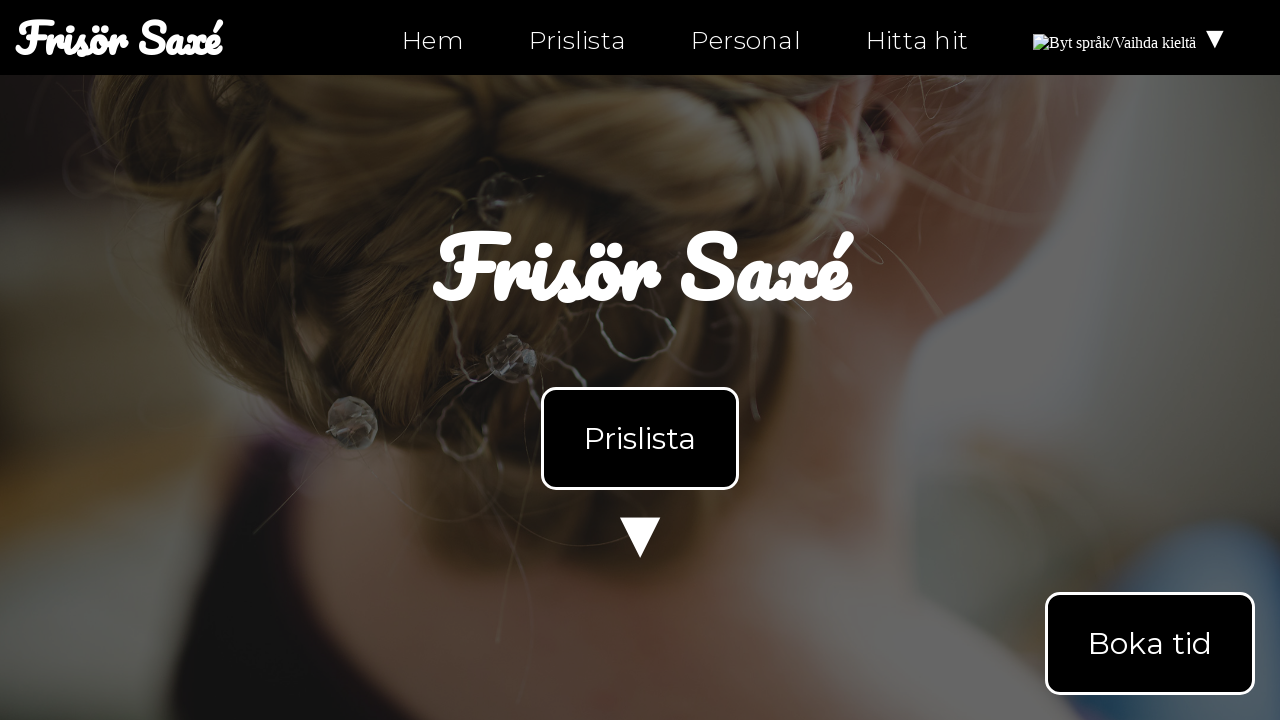

Verified href 'index.html' is not an empty anchor
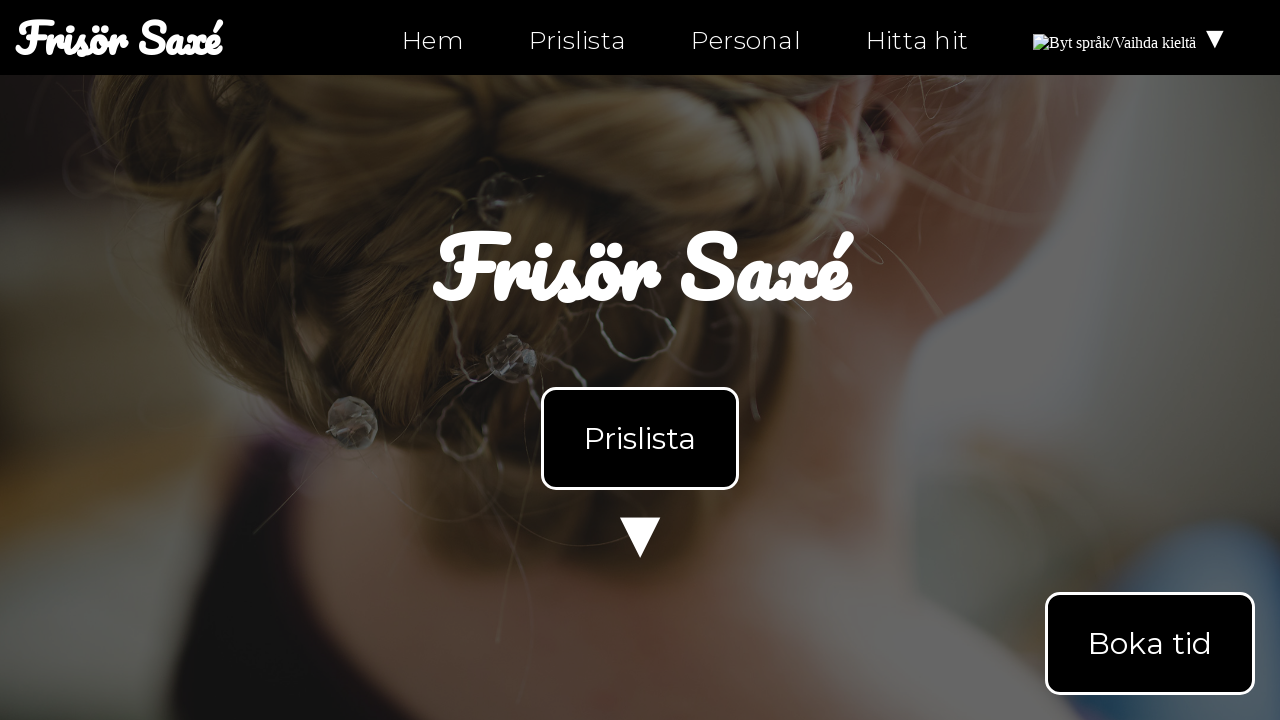

Retrieved href attribute: index-fi.html
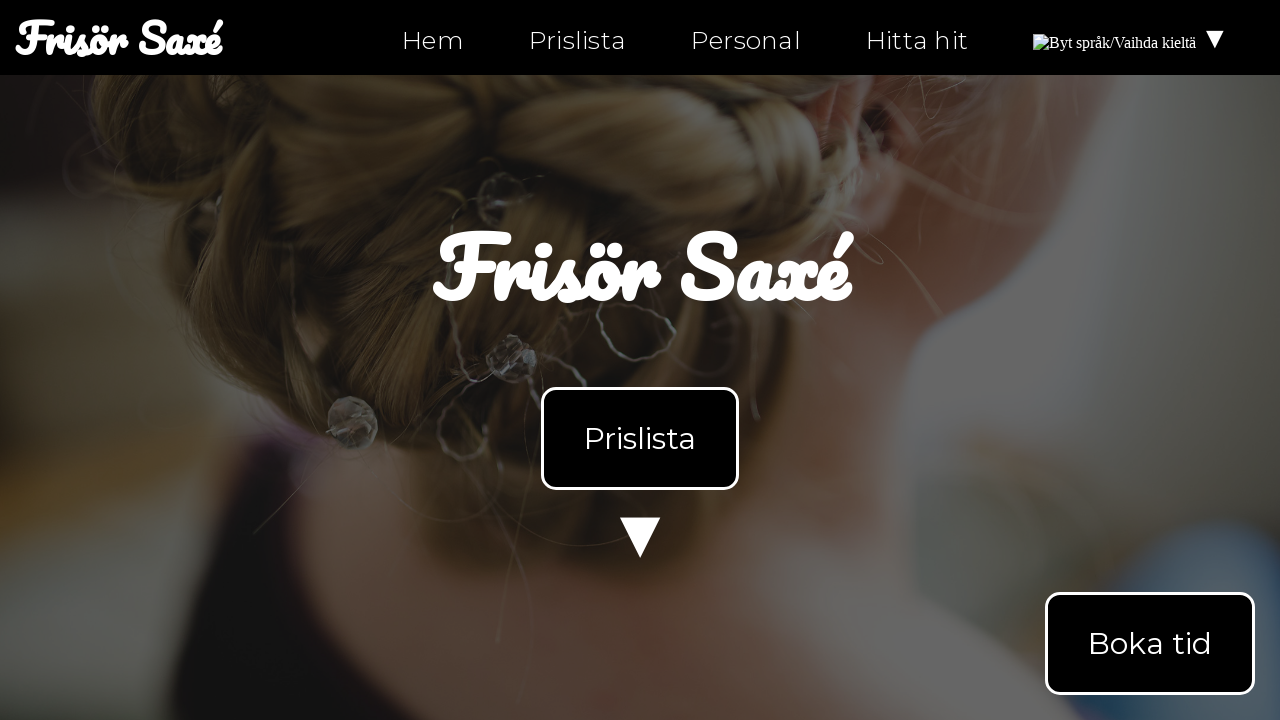

Verified href 'index-fi.html' is not an empty anchor
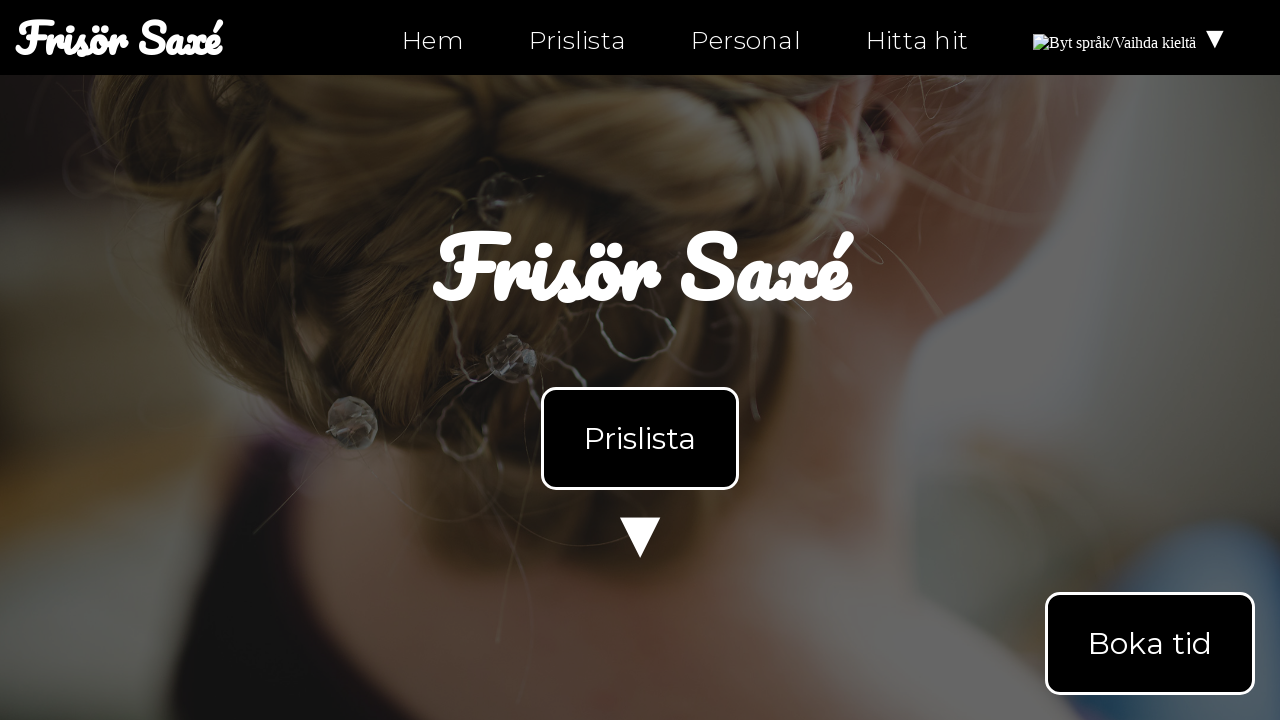

Retrieved href attribute: #products
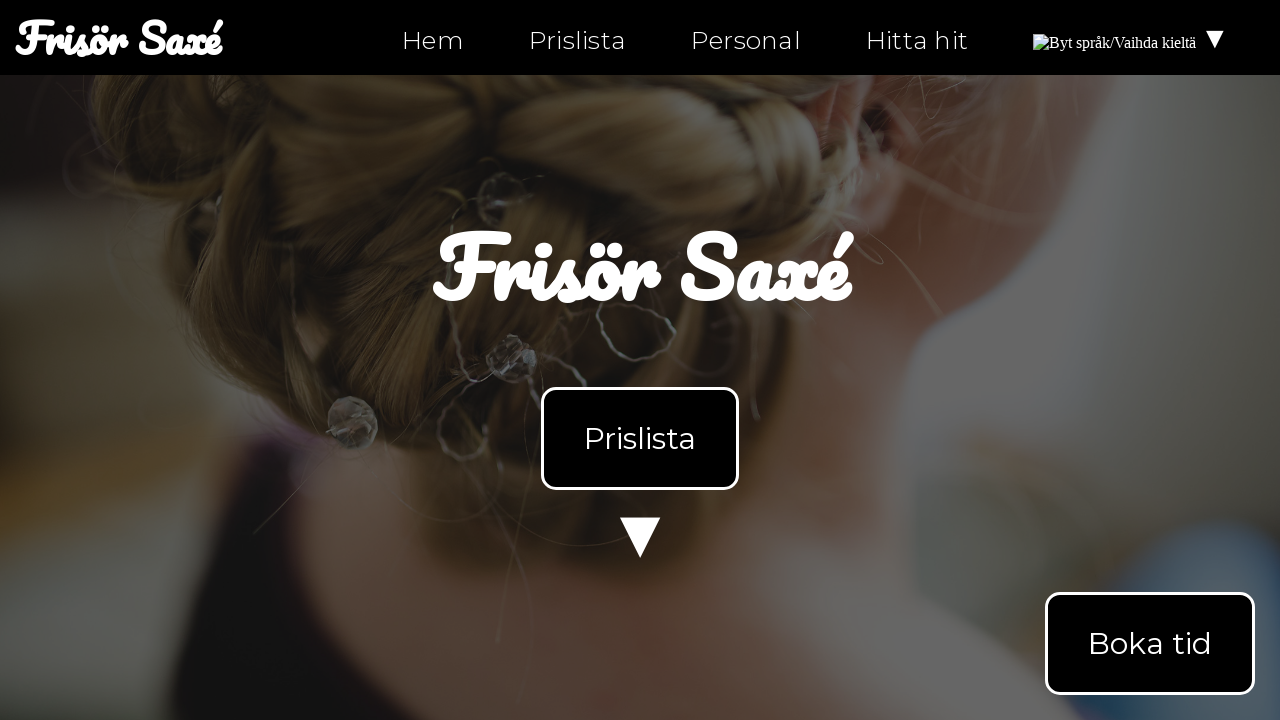

Verified href '#products' is not an empty anchor
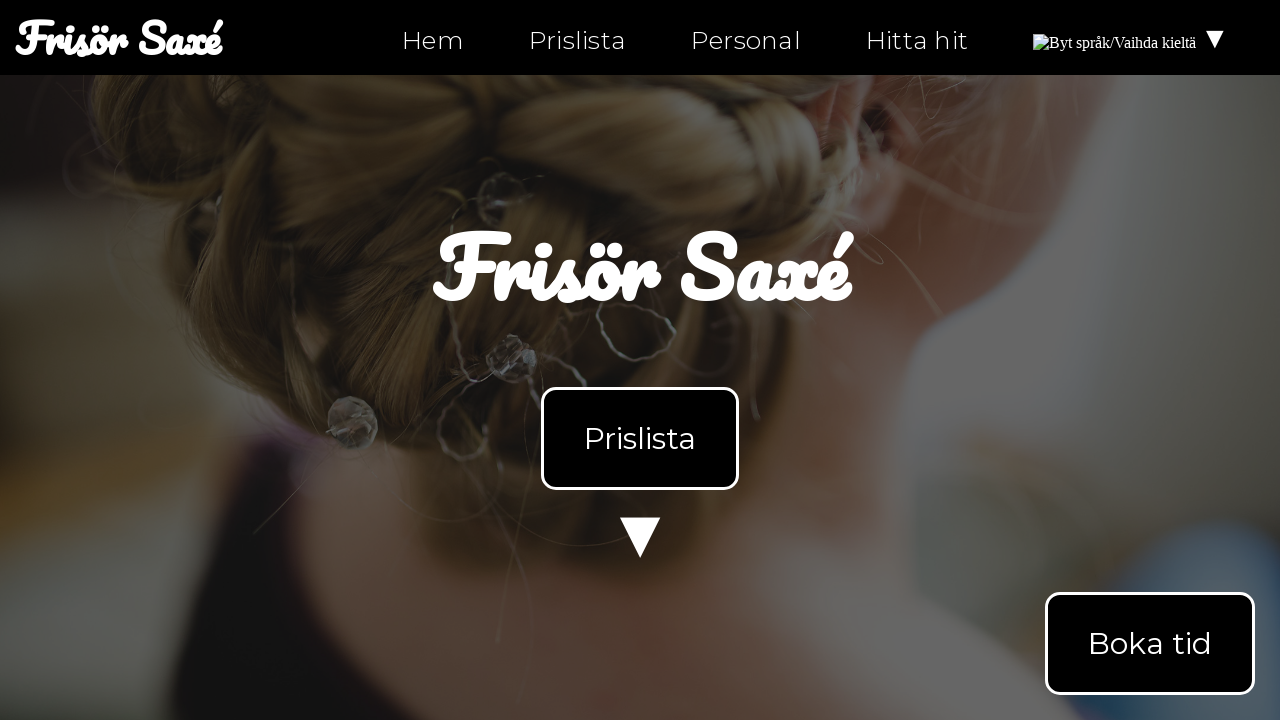

Retrieved href attribute: #products
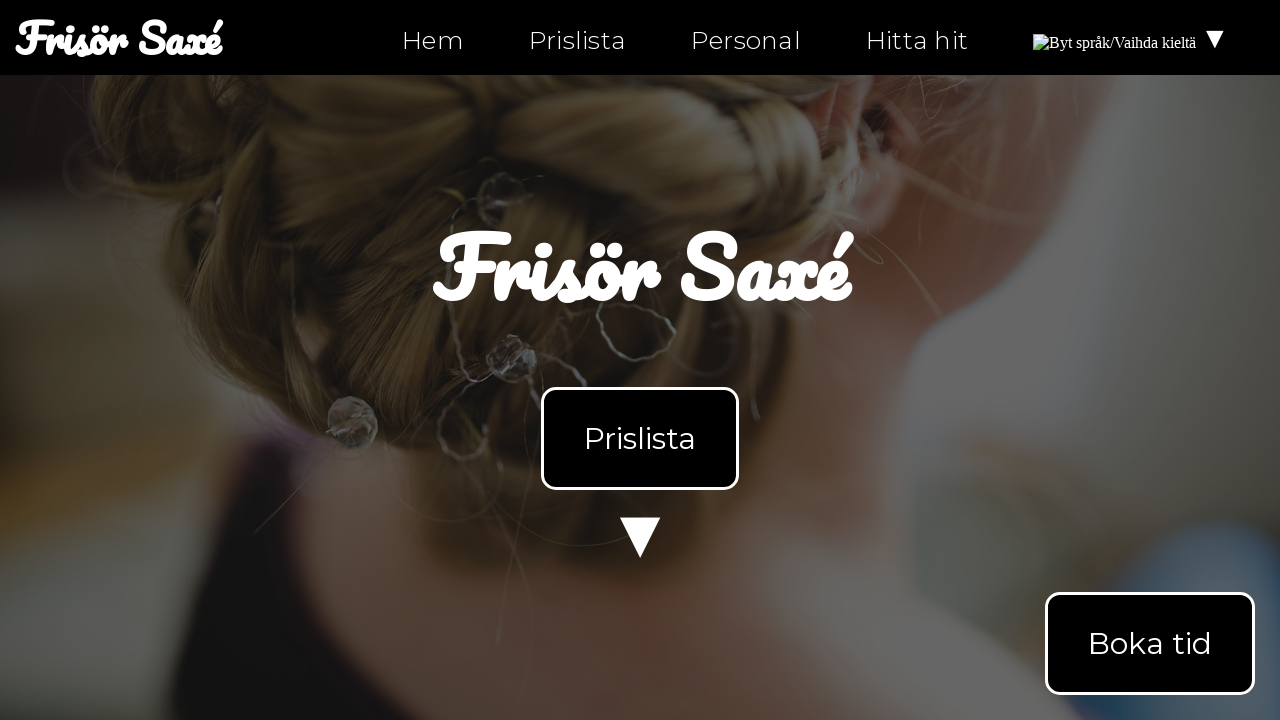

Verified href '#products' is not an empty anchor
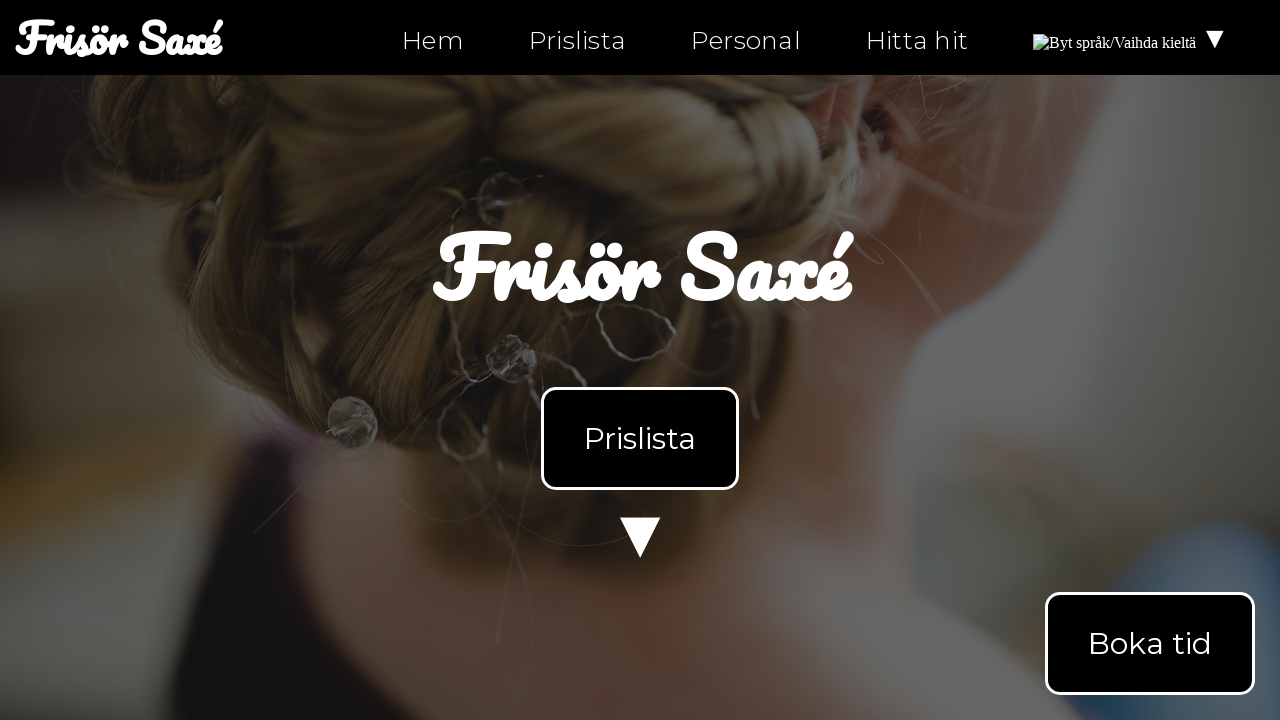

Retrieved href attribute: mailto:info@ntig-uppsala.github.io?Subject=Boka%20tid
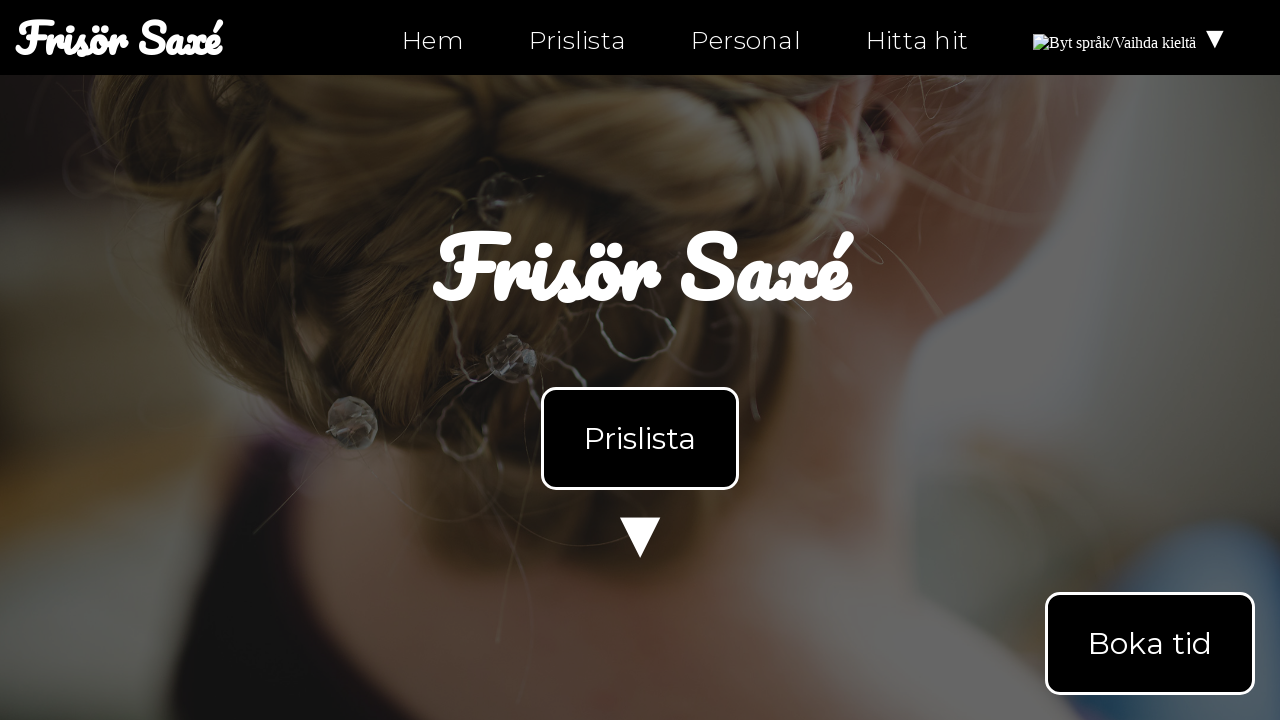

Verified href 'mailto:info@ntig-uppsala.github.io?Subject=Boka%20tid' is not an empty anchor
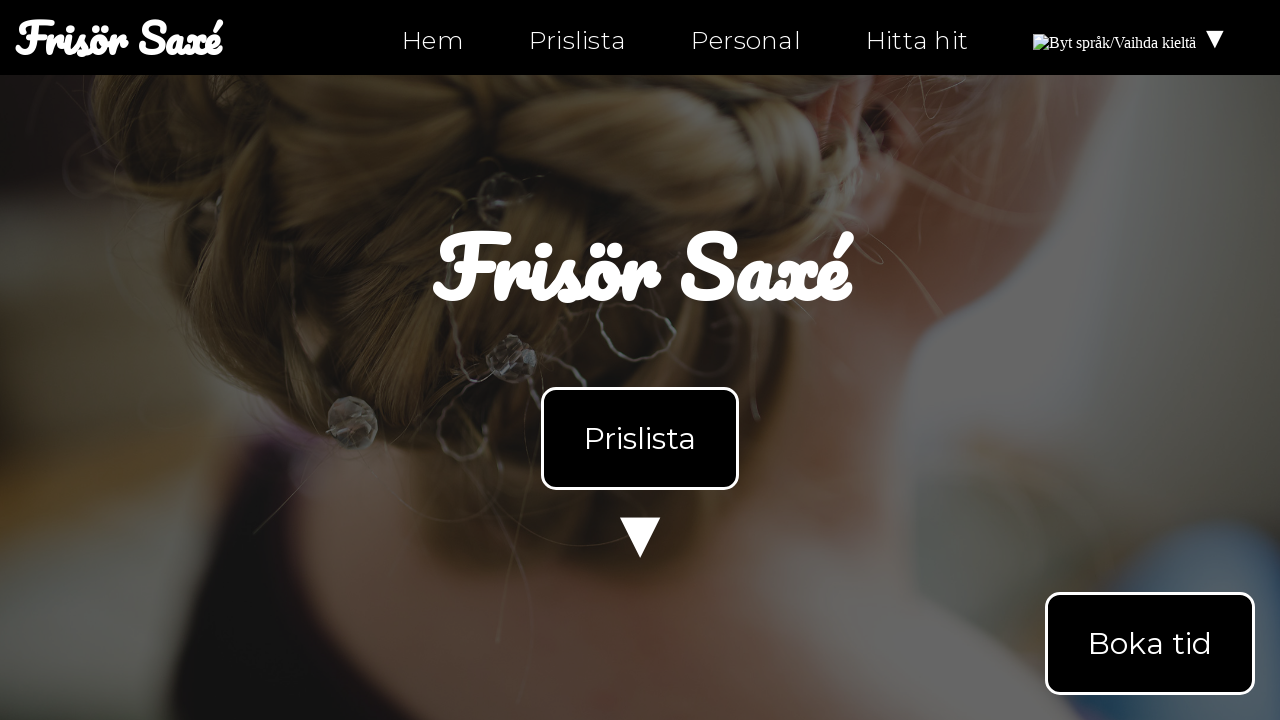

Retrieved href attribute: https://facebook.com/ntiuppsala
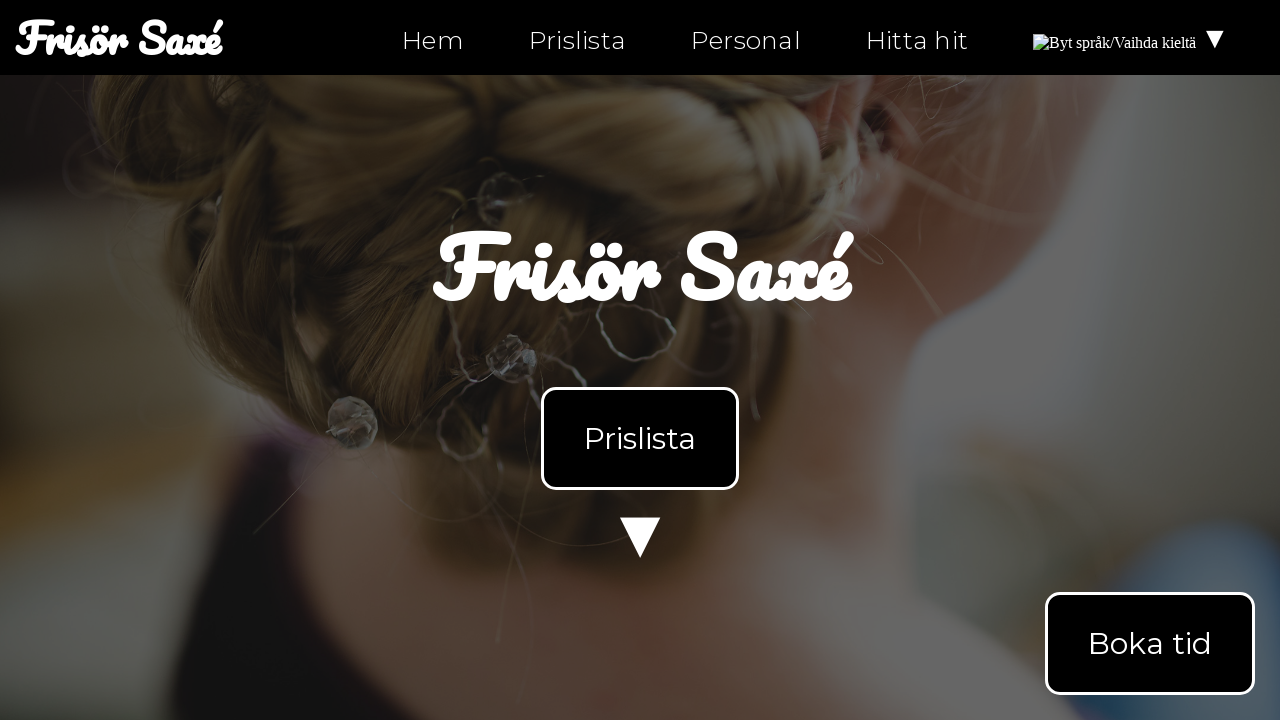

Verified href 'https://facebook.com/ntiuppsala' is not an empty anchor
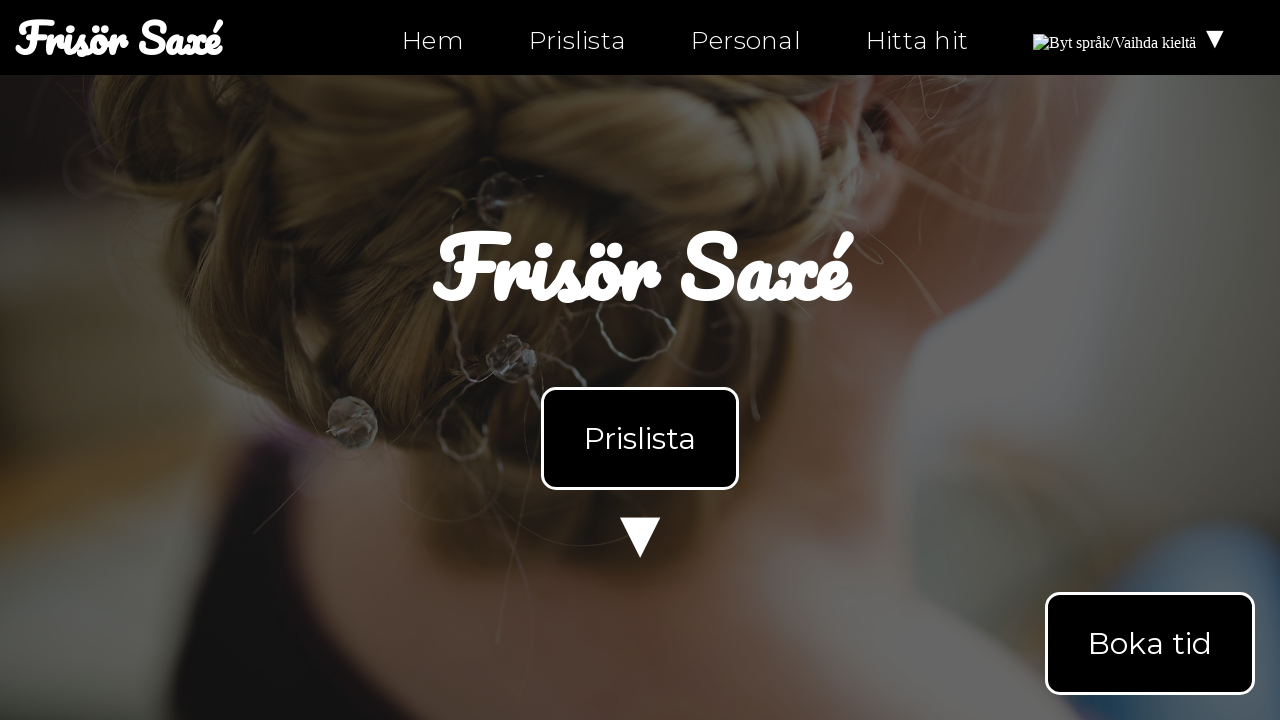

Retrieved href attribute: https://instagram.com/ntiuppsala
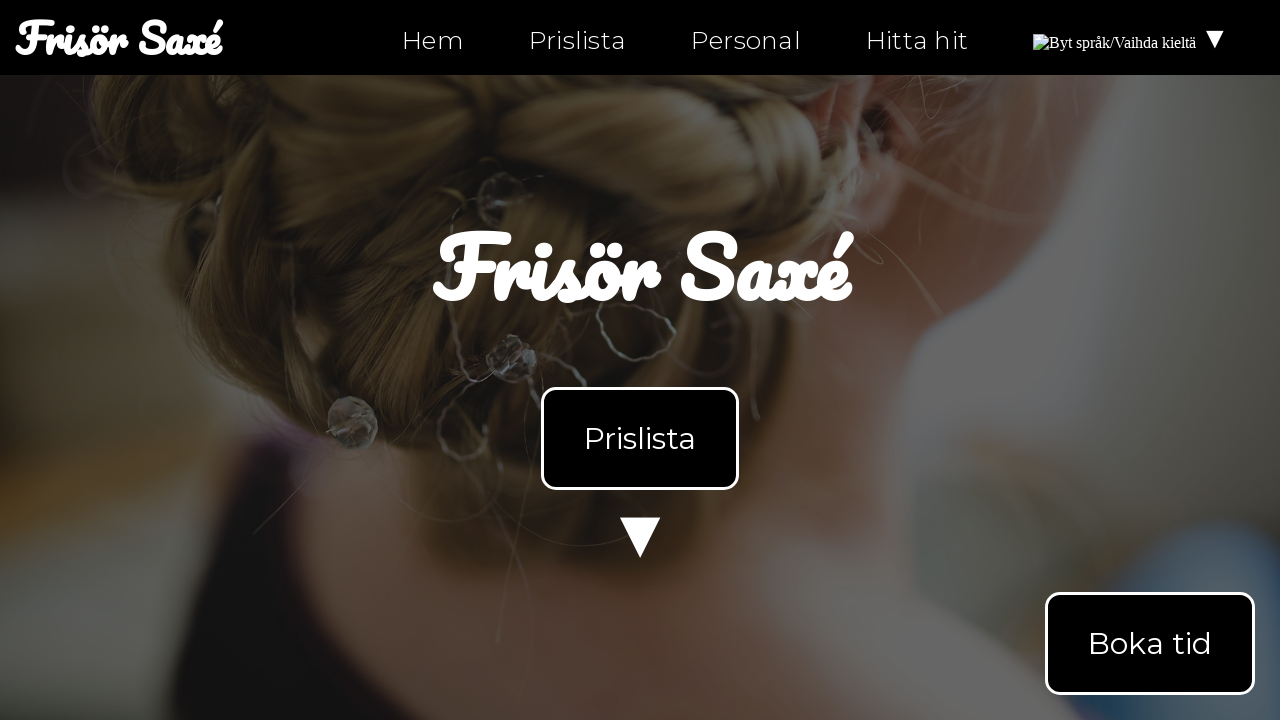

Verified href 'https://instagram.com/ntiuppsala' is not an empty anchor
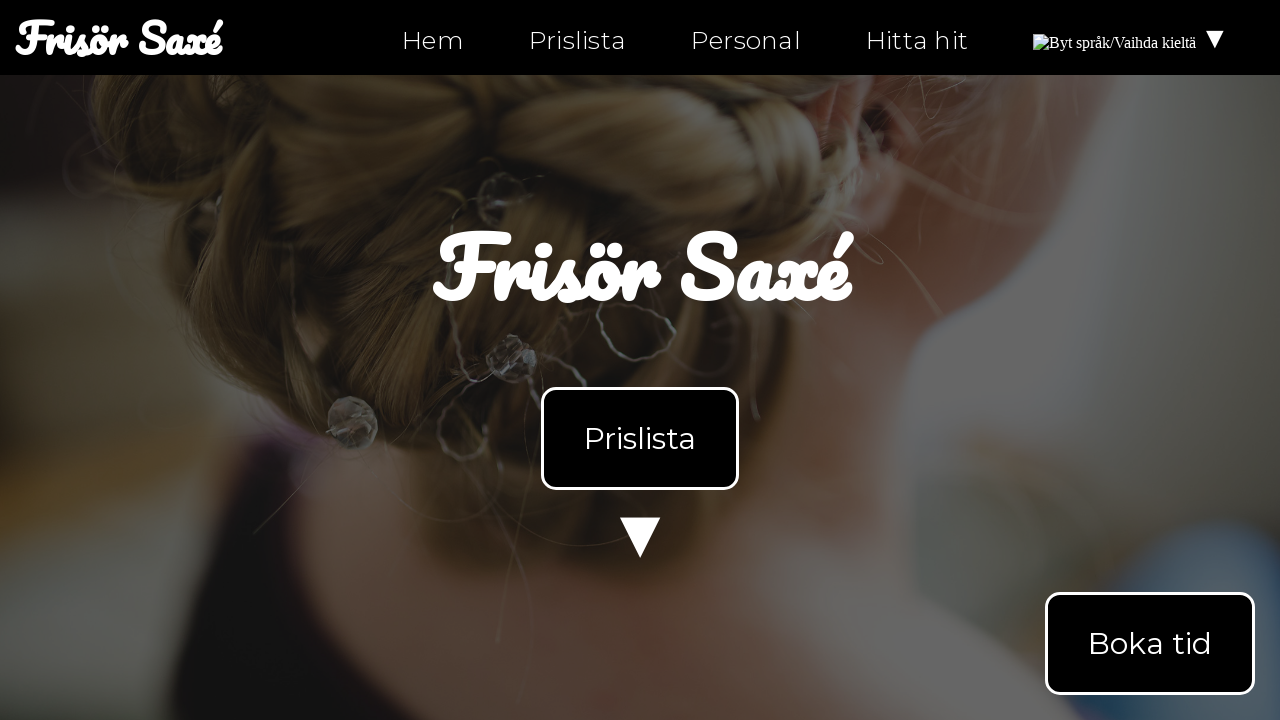

Retrieved href attribute: https://twitter.com/ntiuppsala
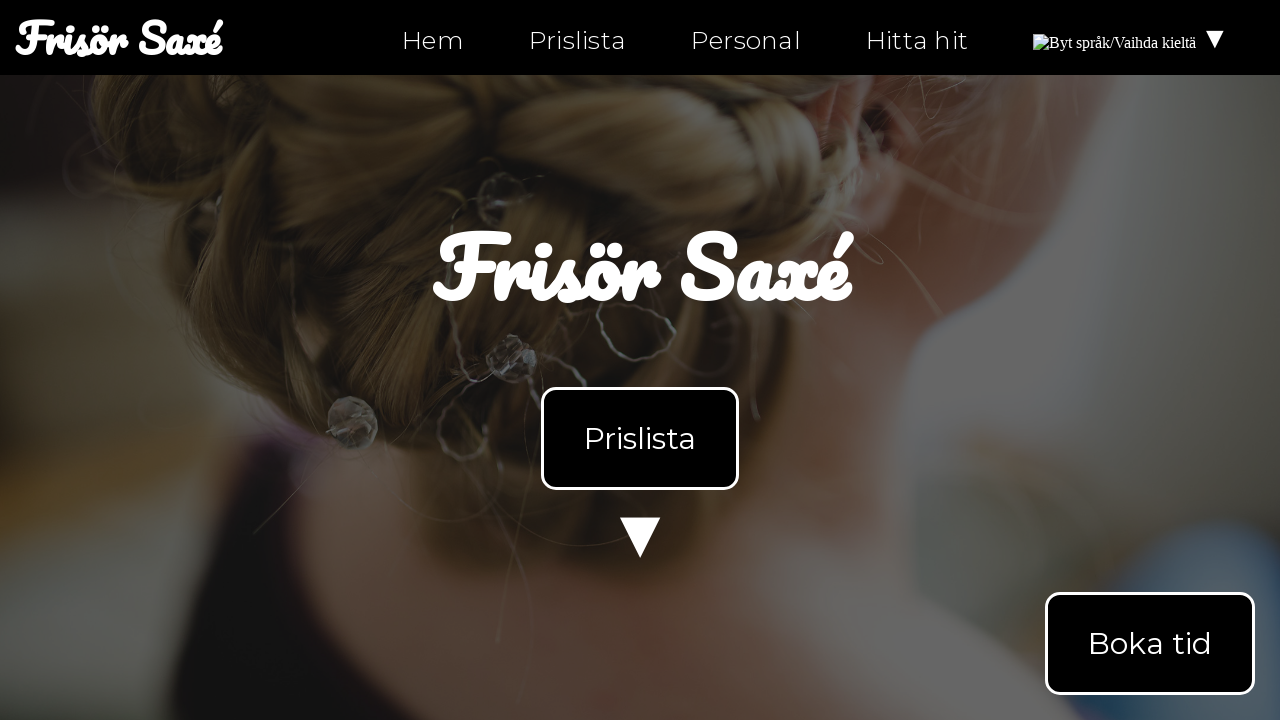

Verified href 'https://twitter.com/ntiuppsala' is not an empty anchor
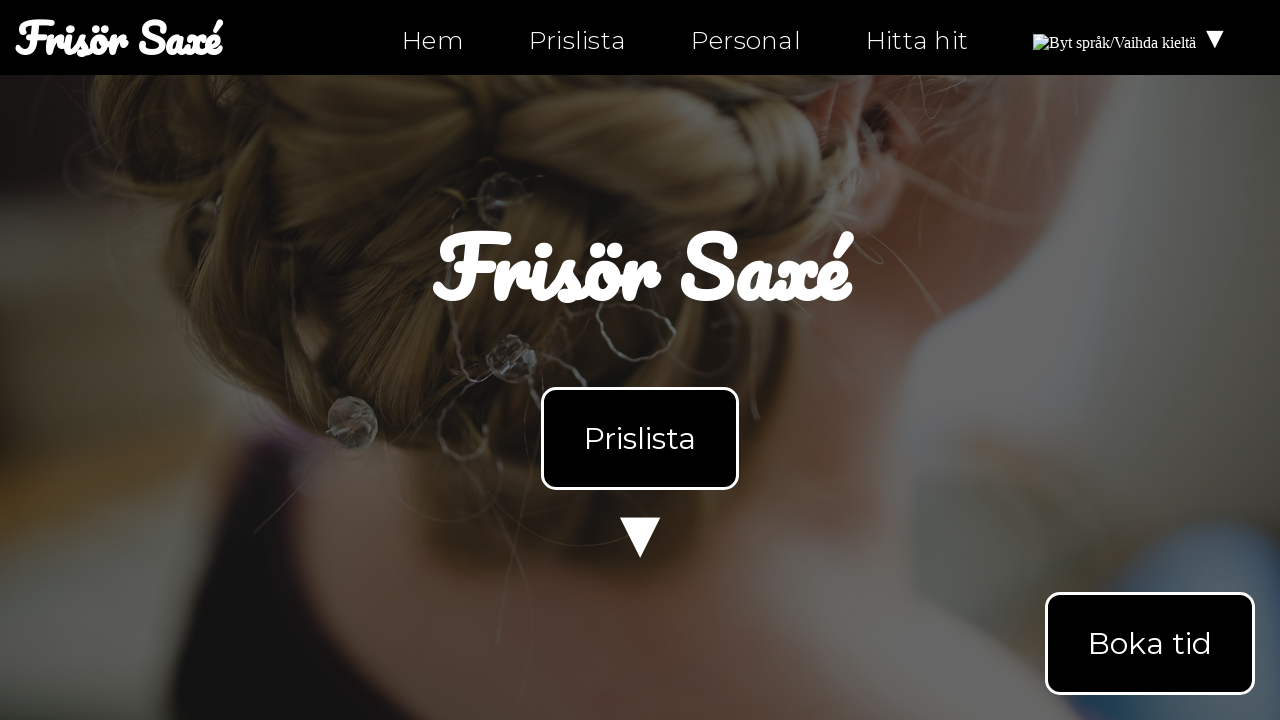

Retrieved href attribute: tel:0630-555-555
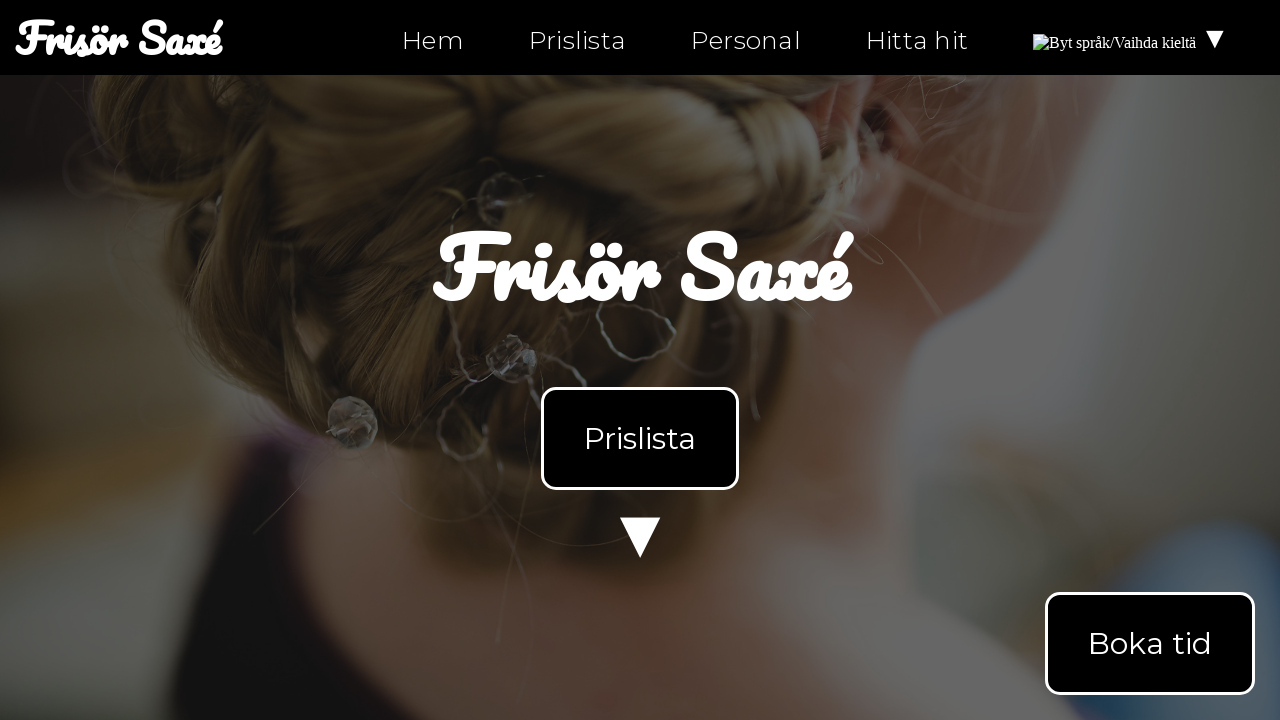

Verified href 'tel:0630-555-555' is not an empty anchor
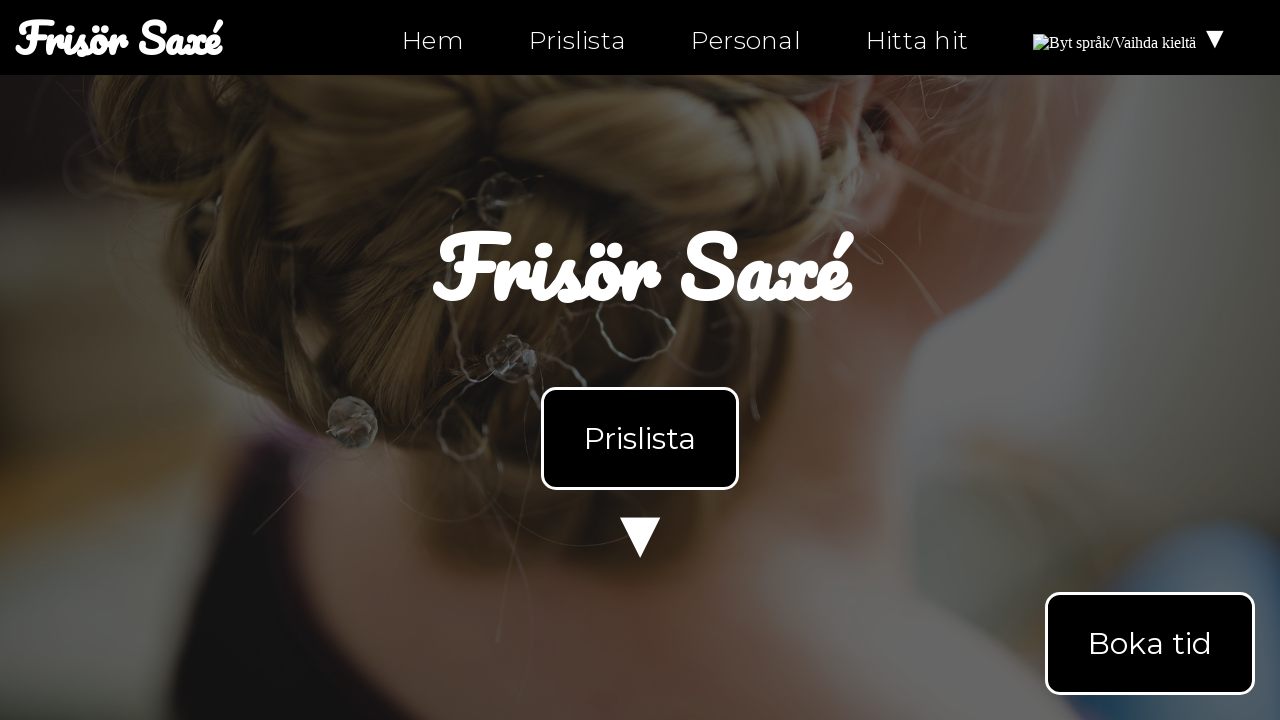

Retrieved href attribute: mailto:info@ntig-uppsala.github.io
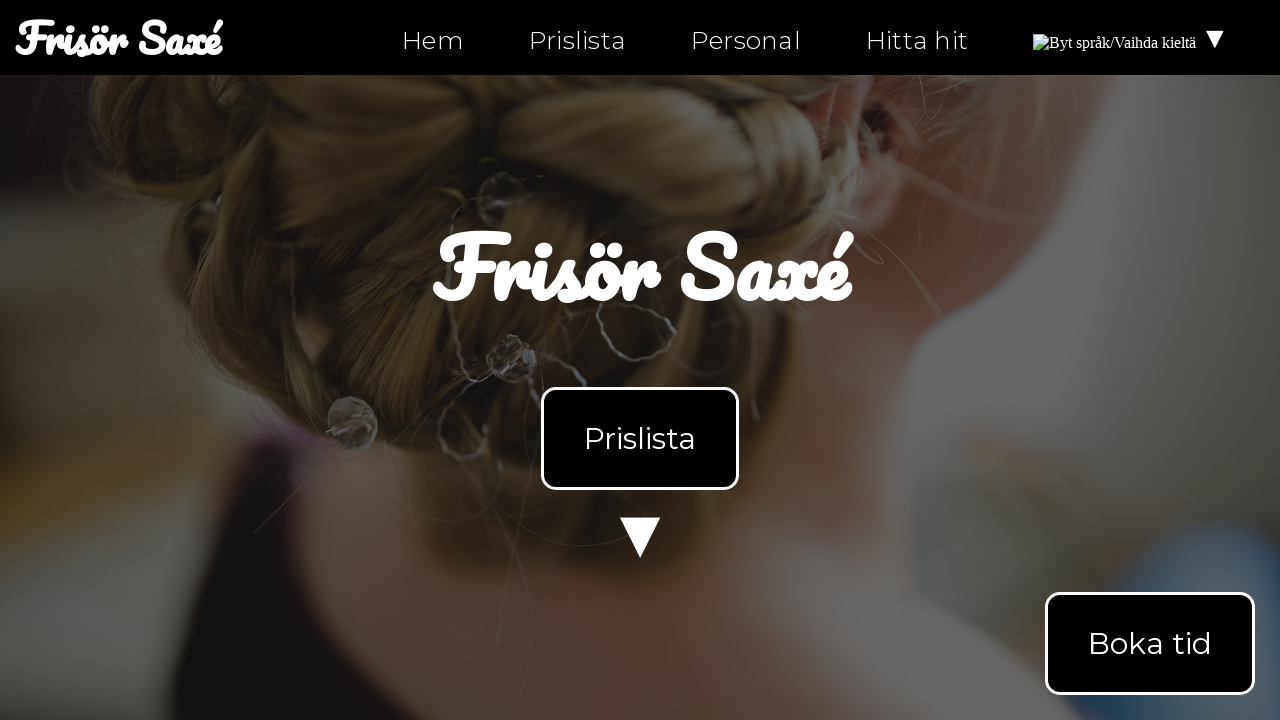

Verified href 'mailto:info@ntig-uppsala.github.io' is not an empty anchor
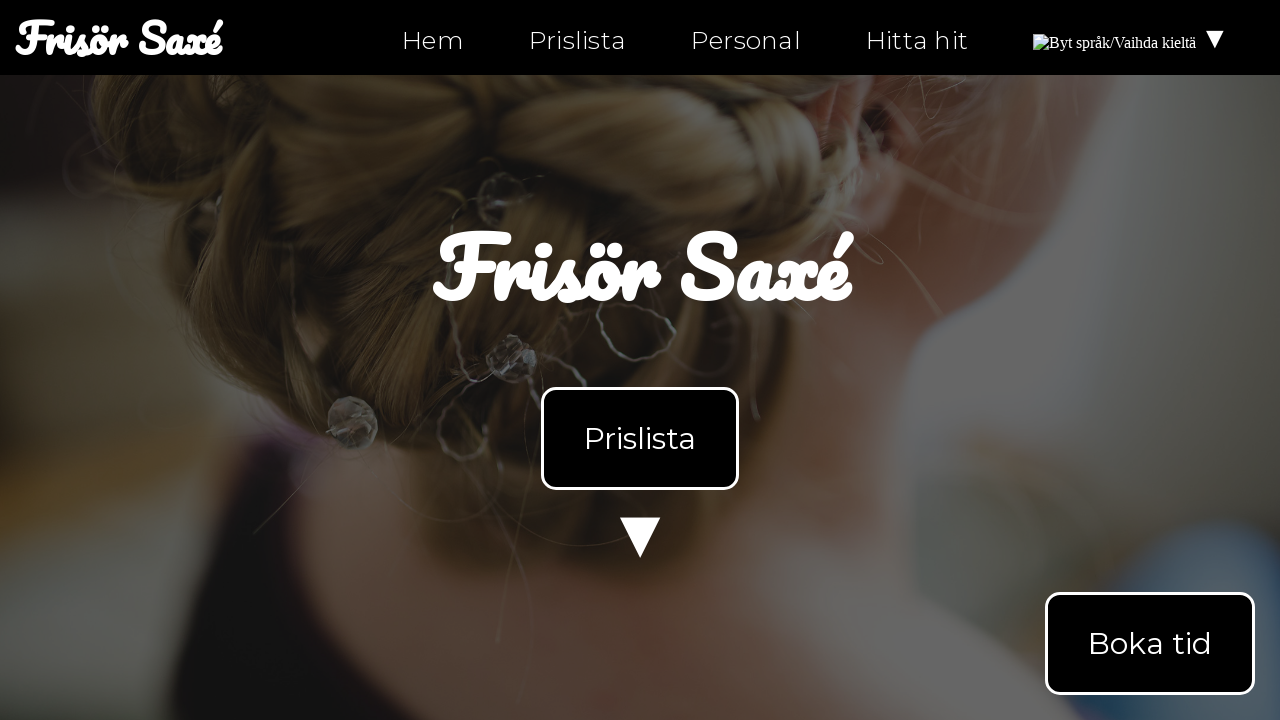

Retrieved href attribute: hitta-hit.html
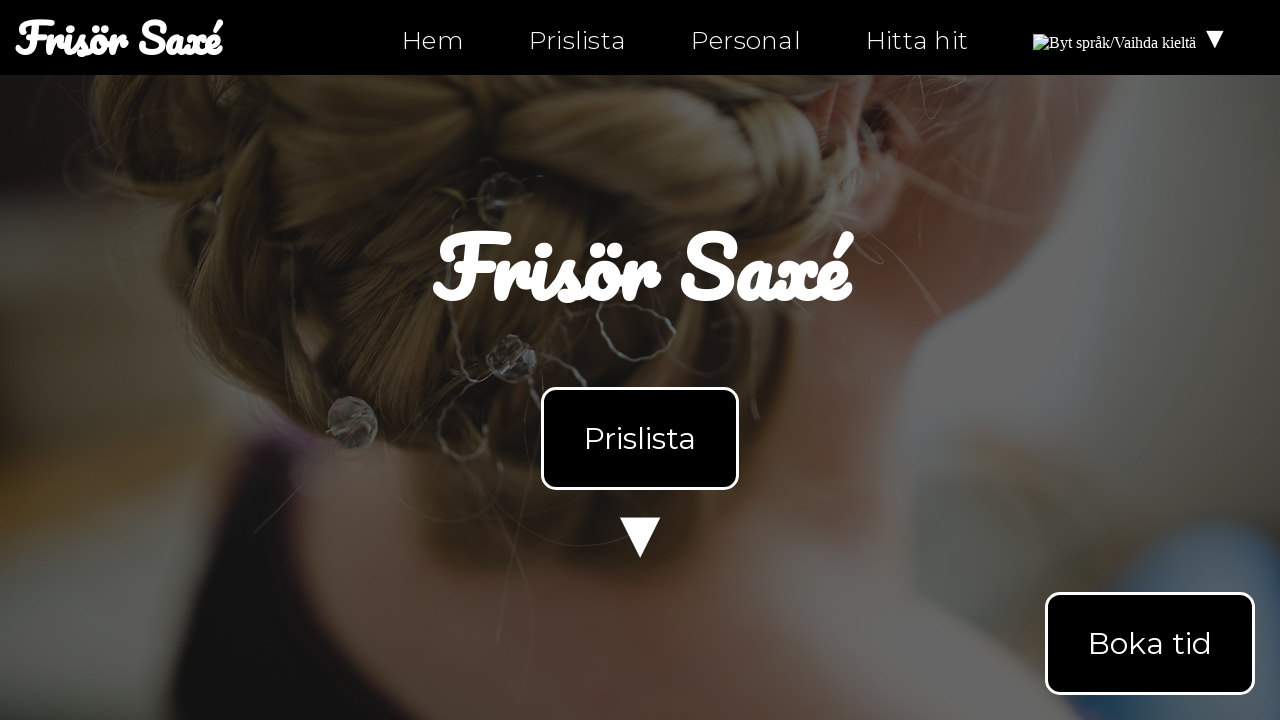

Verified href 'hitta-hit.html' is not an empty anchor
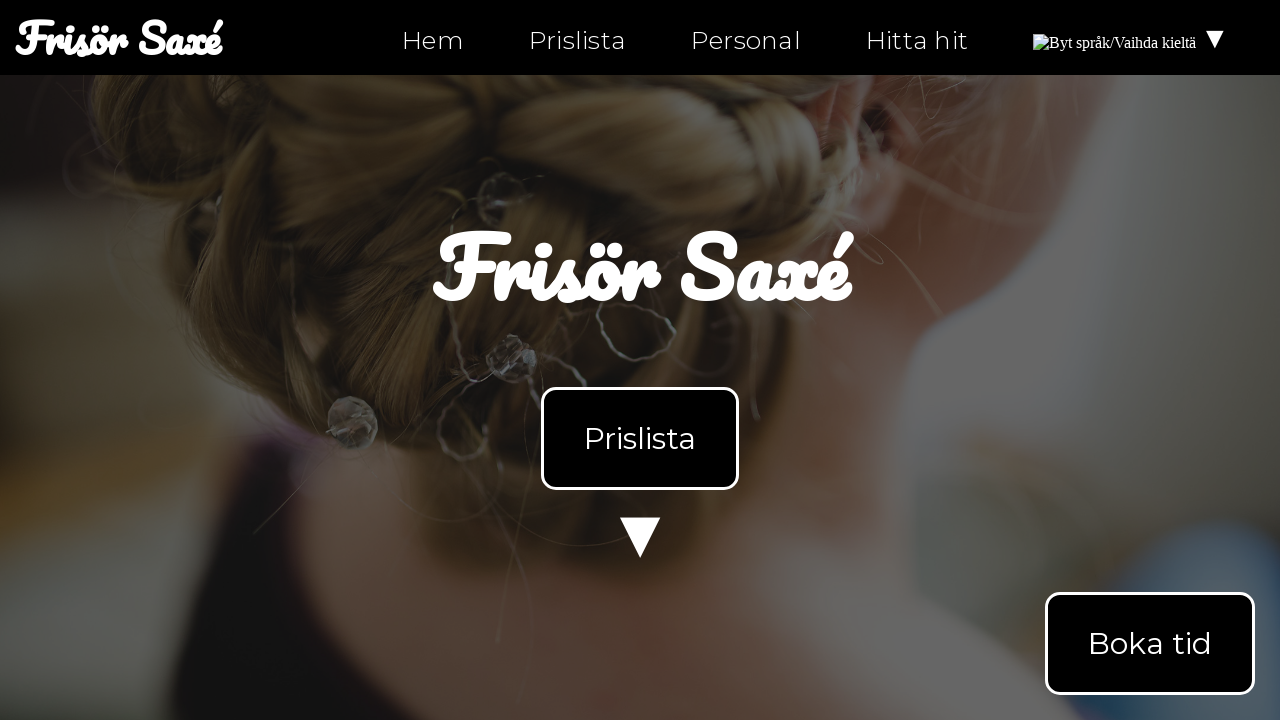

Navigated to personal.html
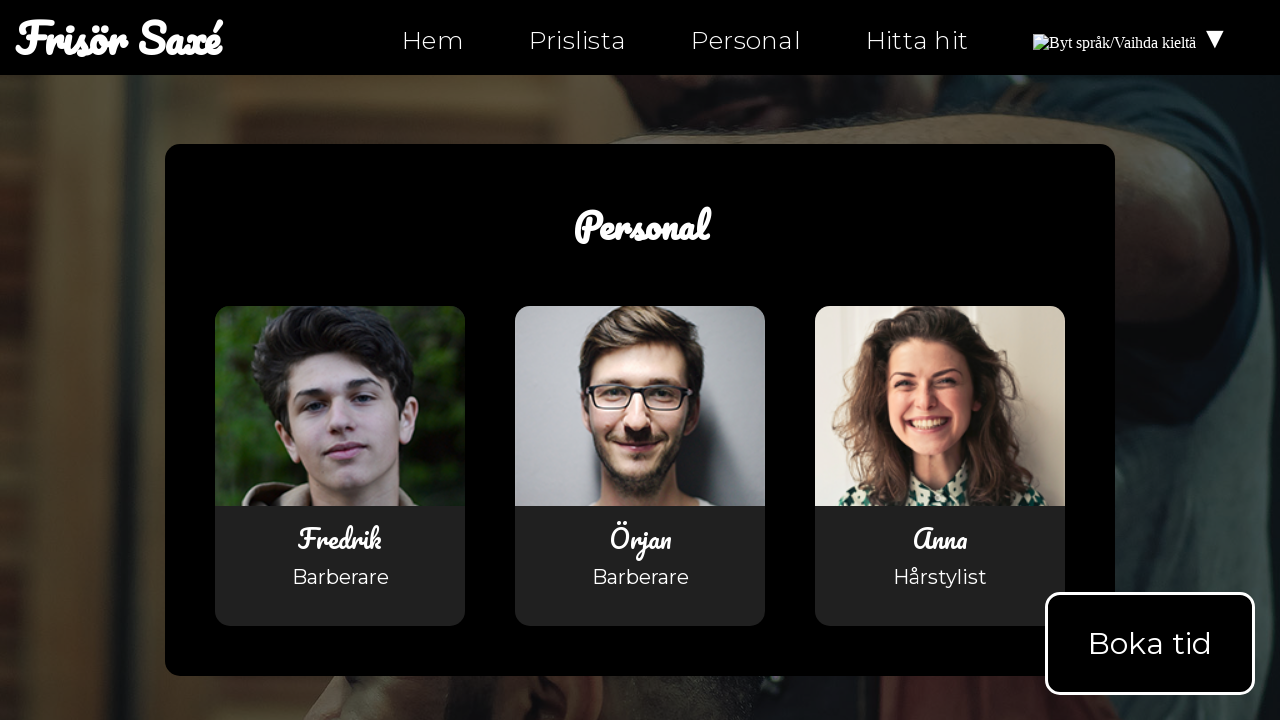

Waited for anchor tags to load on personal.html
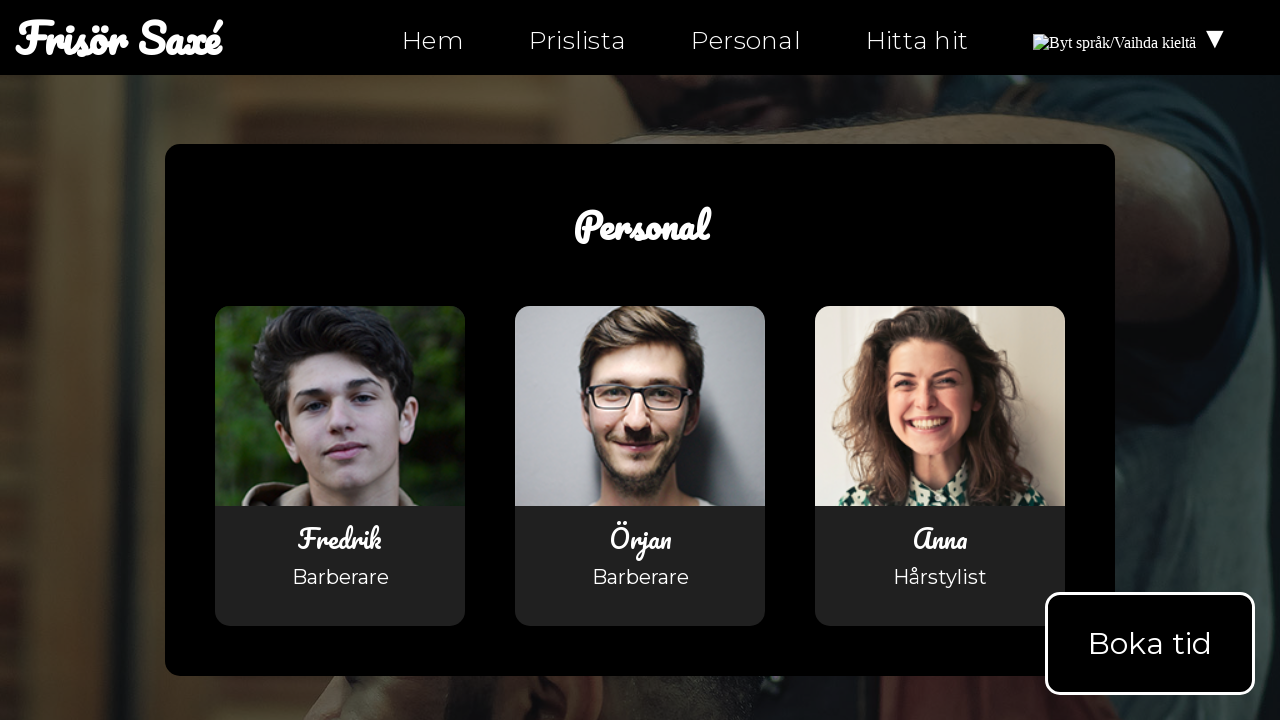

Retrieved all anchor tags from personal.html
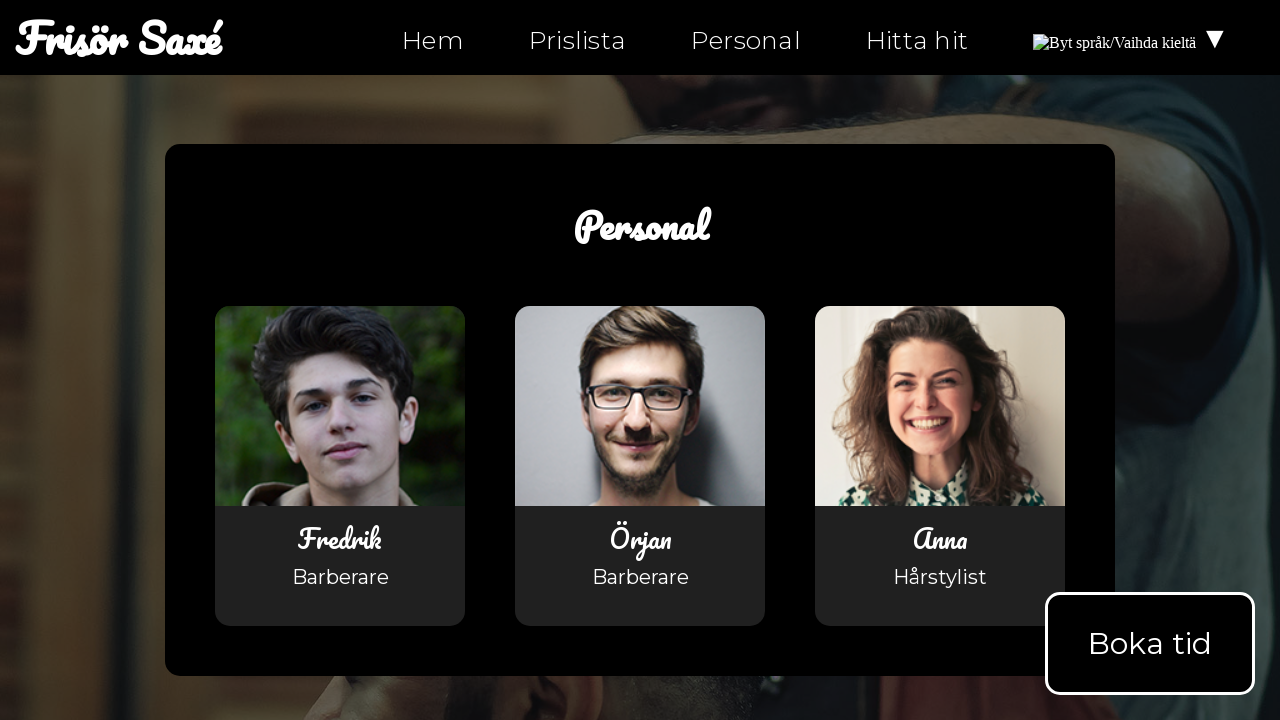

Retrieved href attribute: index.html
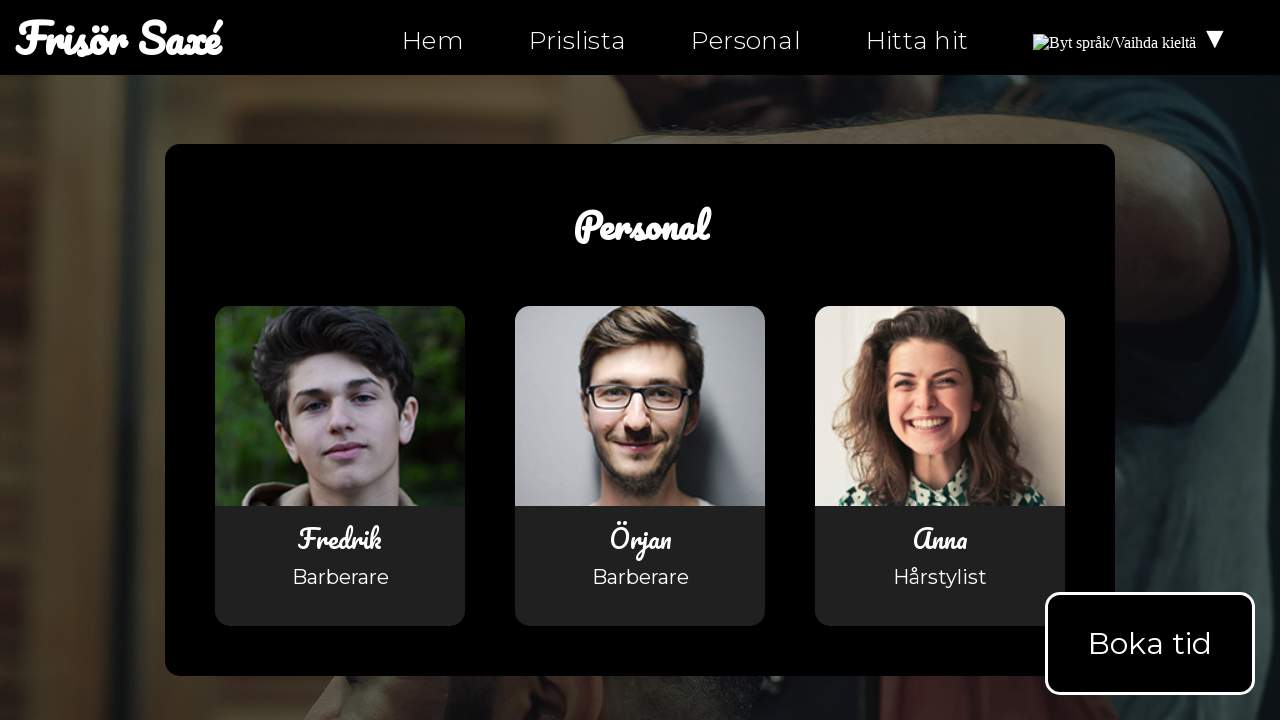

Verified href 'index.html' does not end with empty anchor
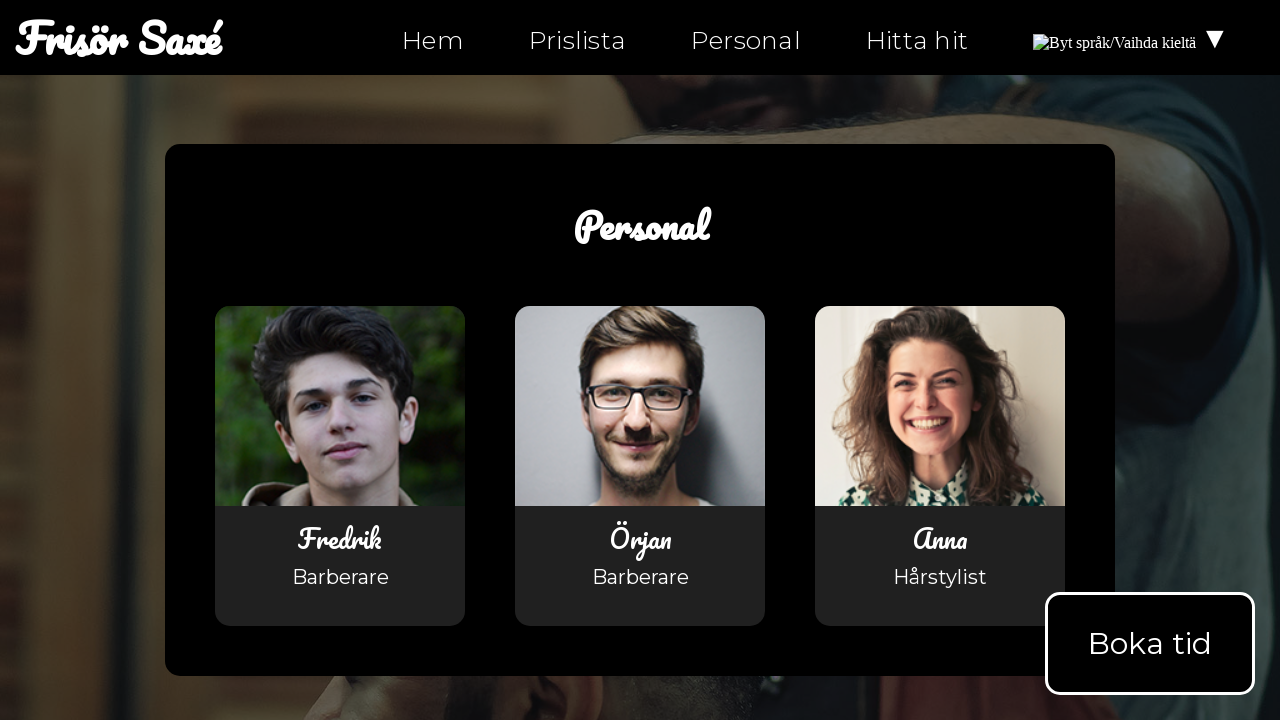

Retrieved href attribute: index.html
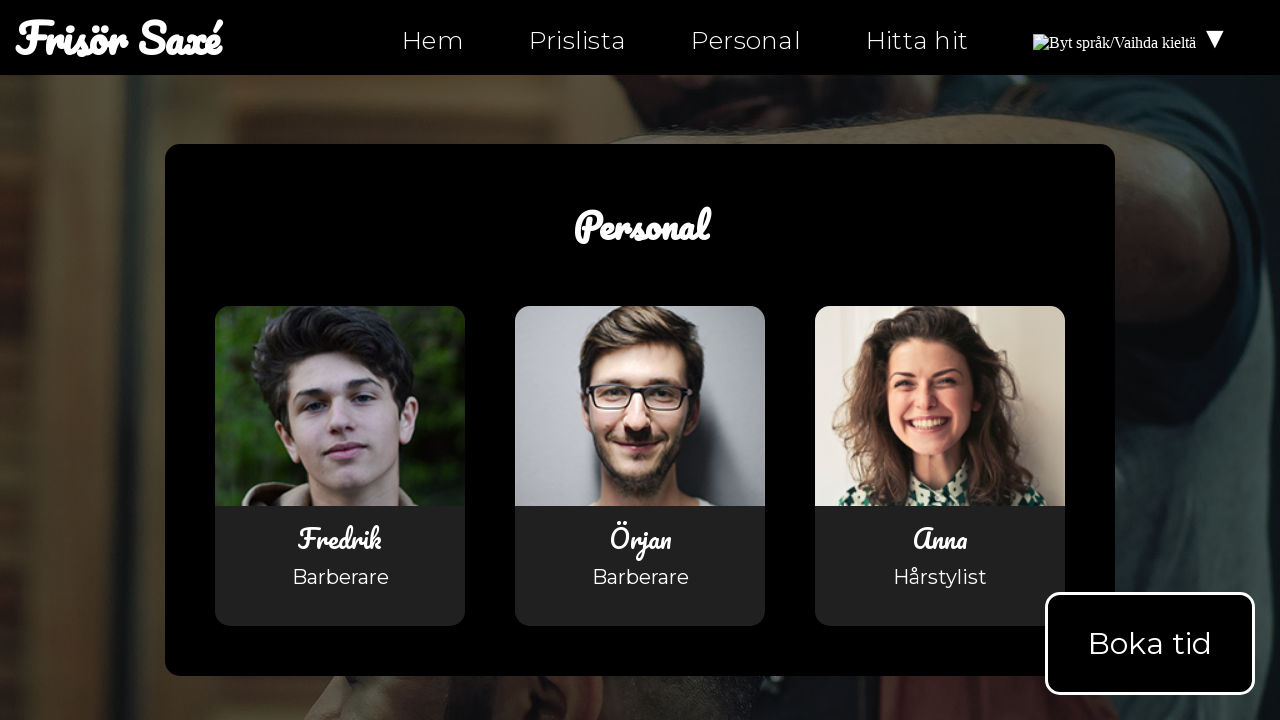

Verified href 'index.html' does not end with empty anchor
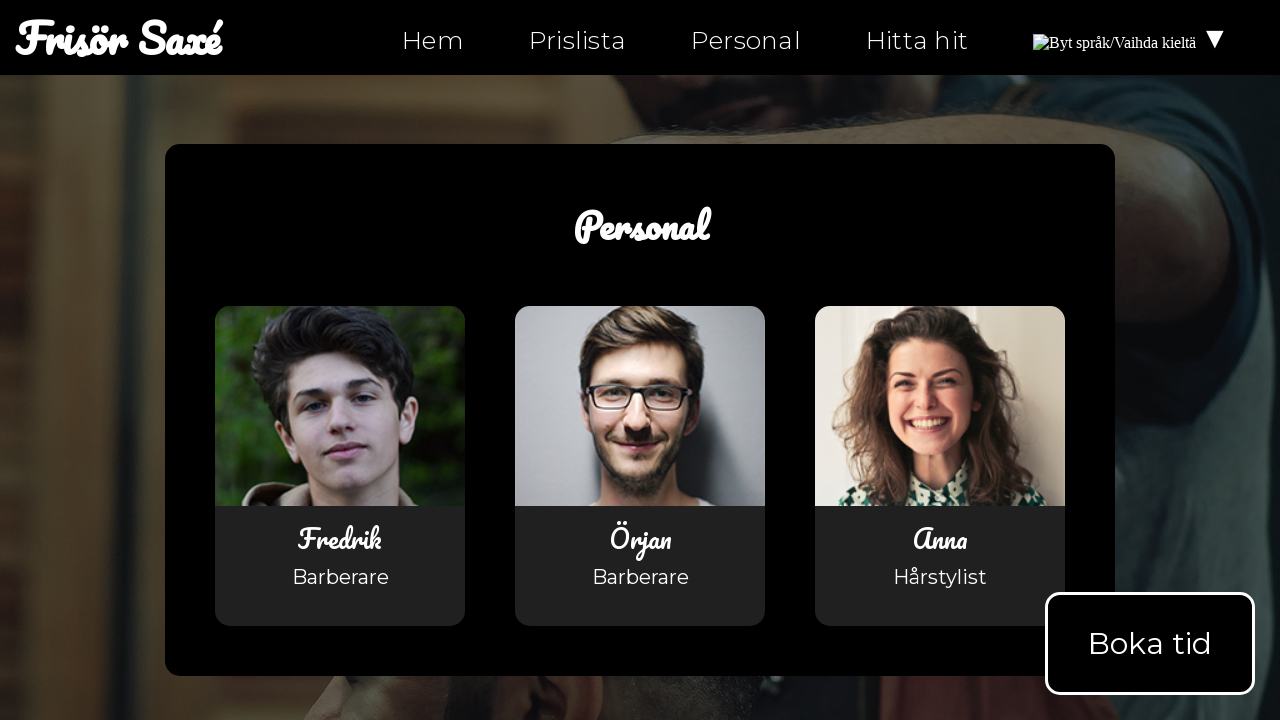

Retrieved href attribute: index.html#products
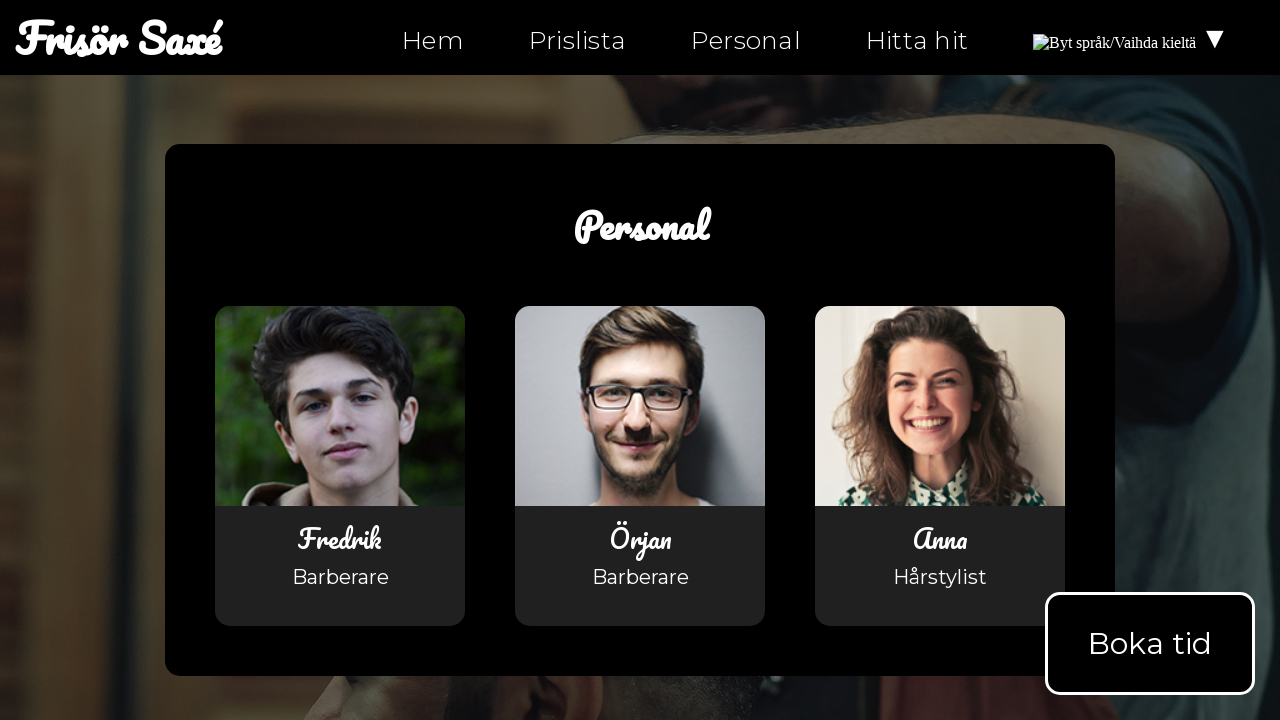

Verified href 'index.html#products' does not end with empty anchor
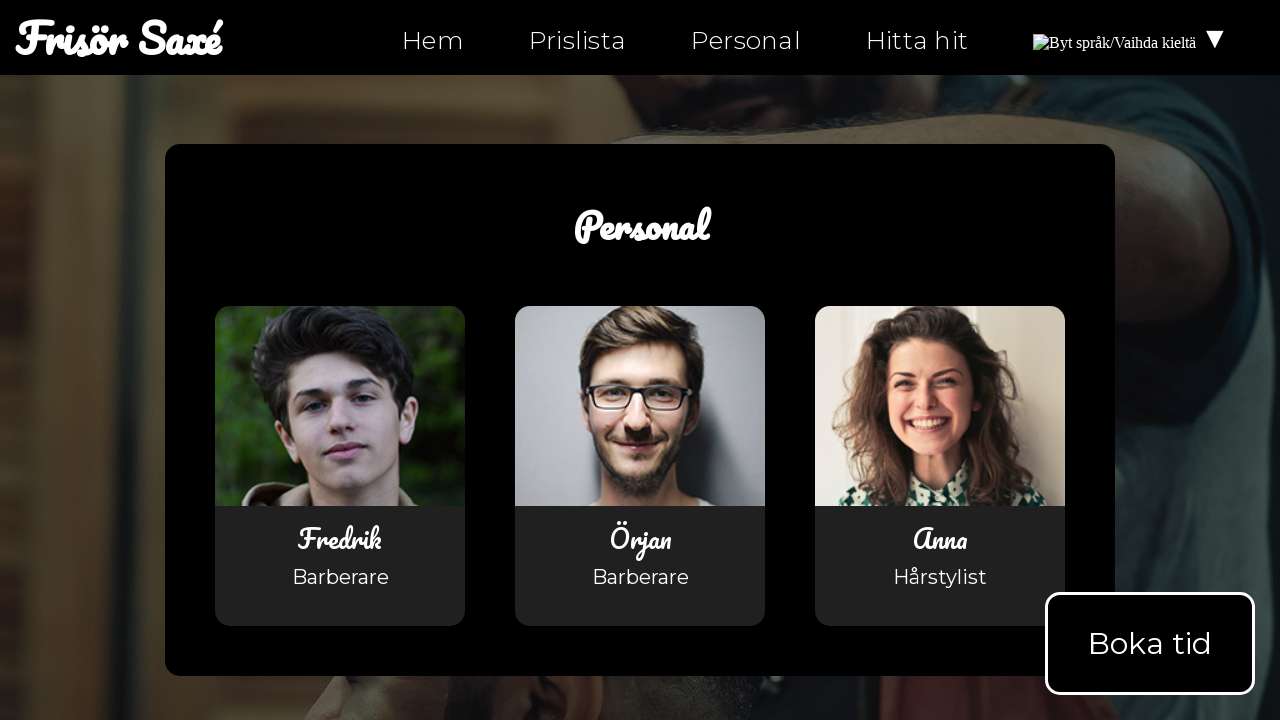

Retrieved href attribute: personal.html
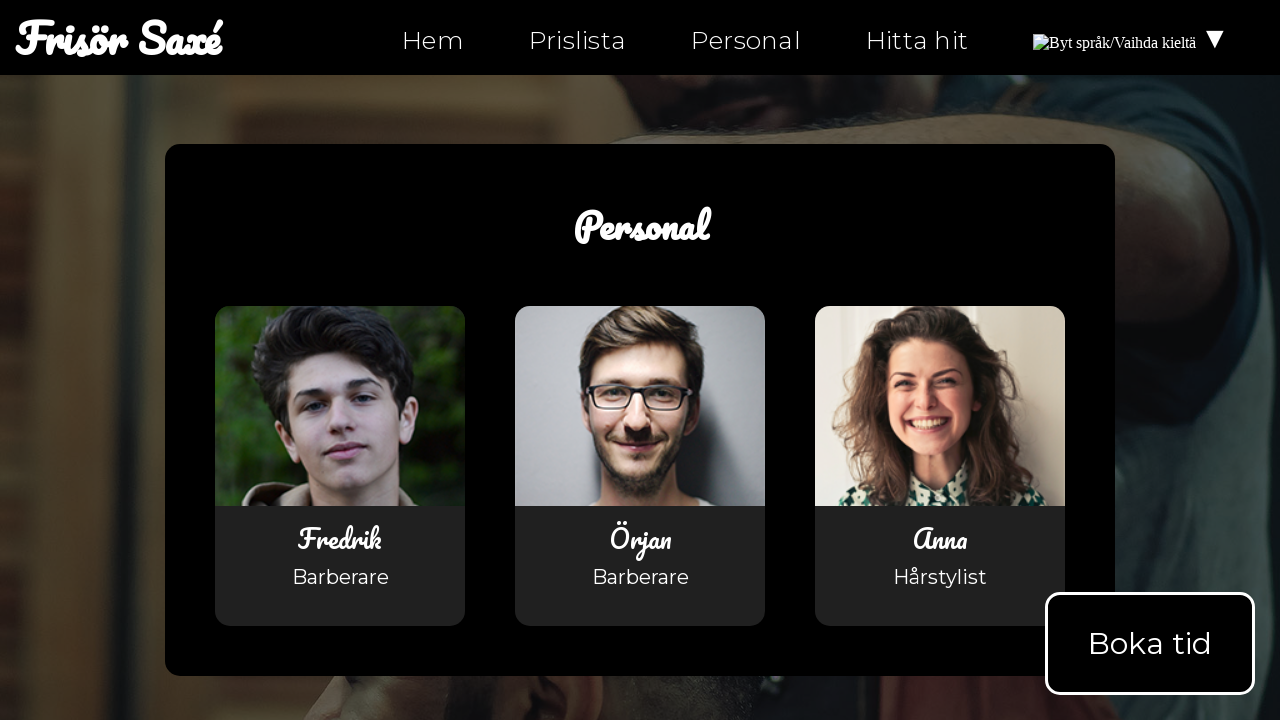

Verified href 'personal.html' does not end with empty anchor
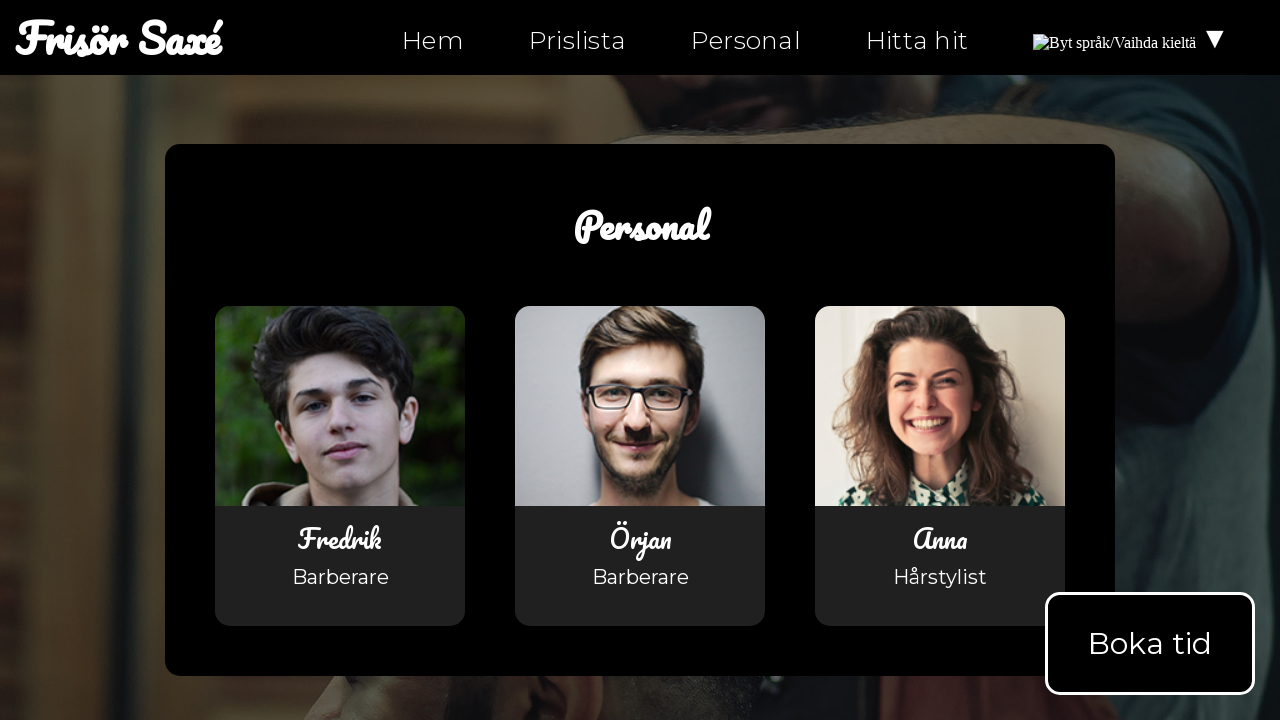

Retrieved href attribute: hitta-hit.html
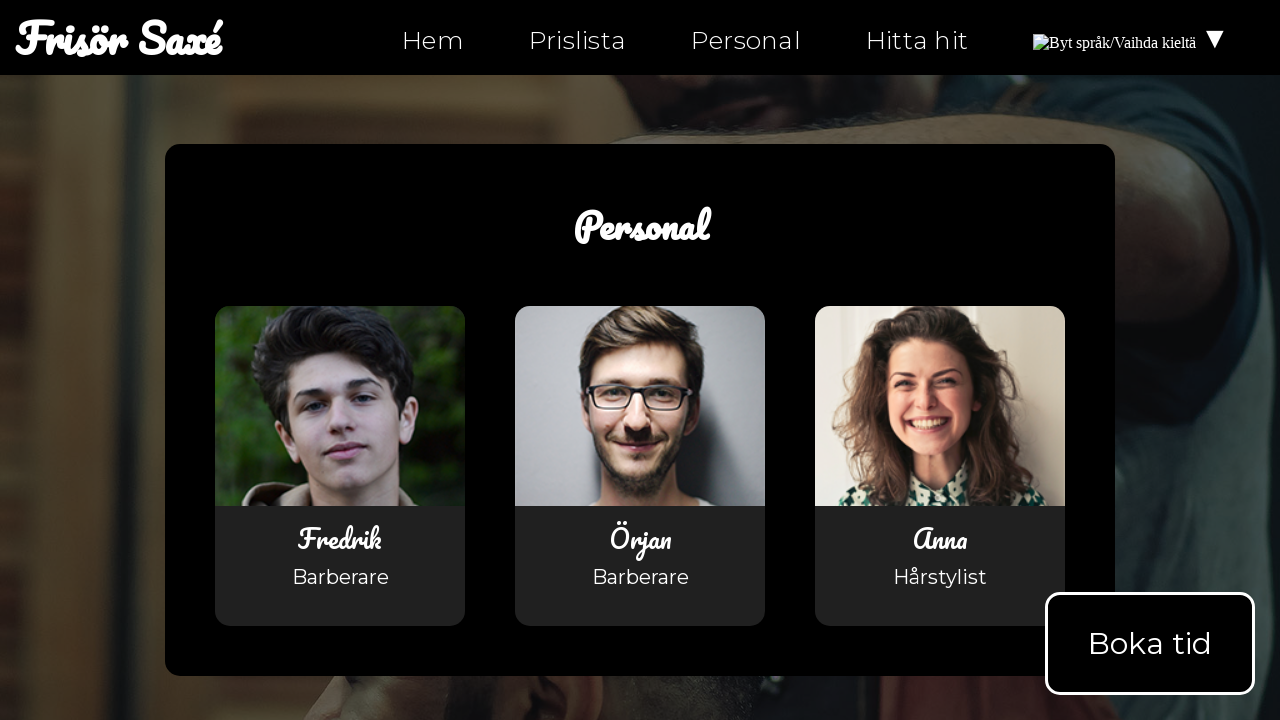

Verified href 'hitta-hit.html' does not end with empty anchor
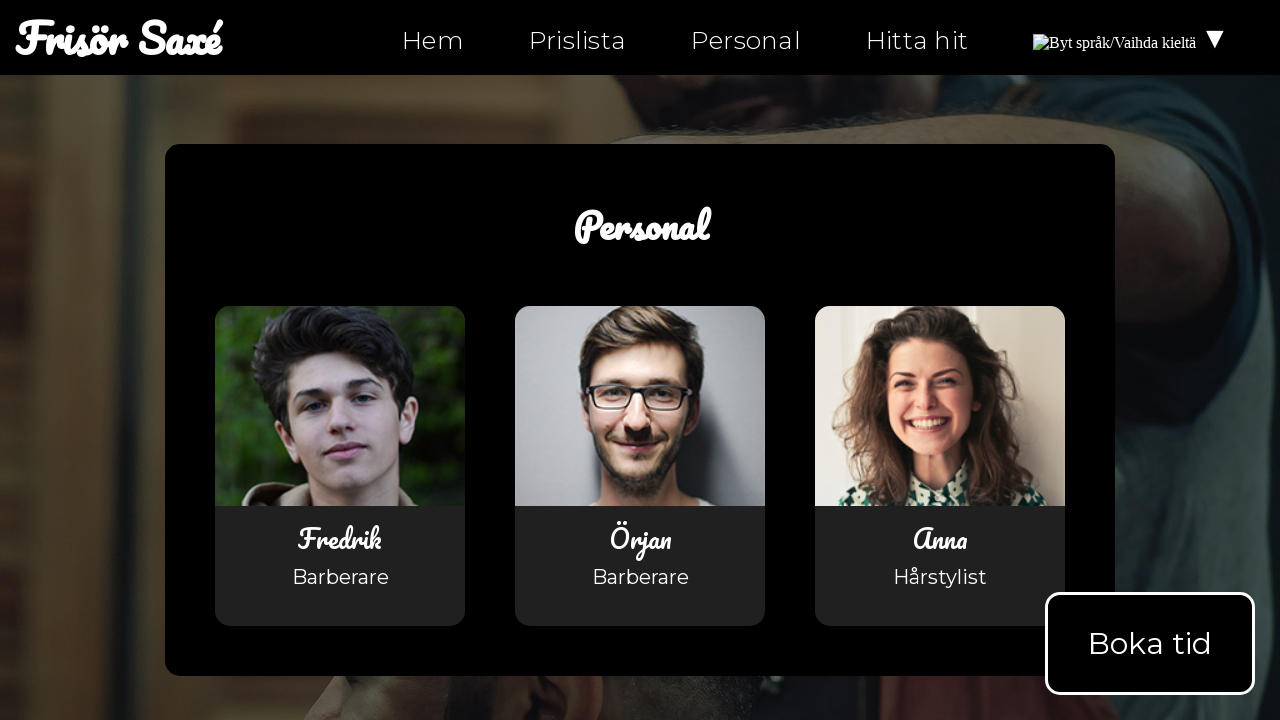

Retrieved href attribute: personal.html
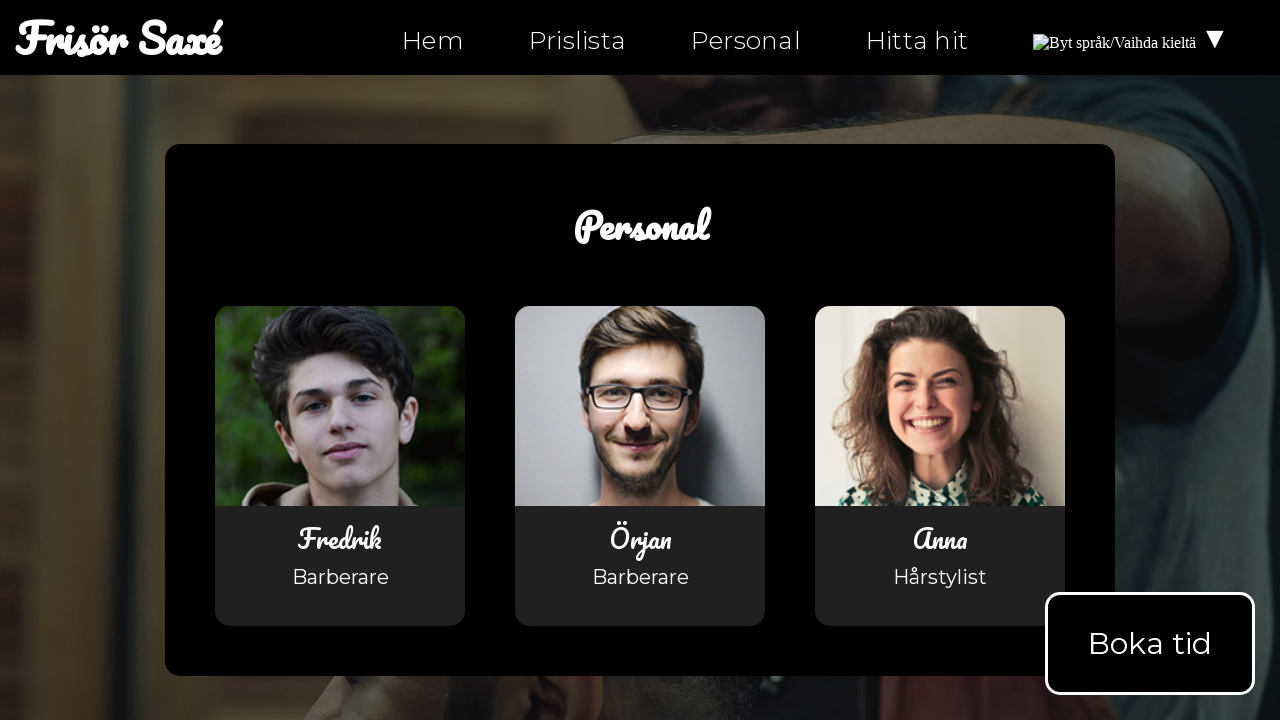

Verified href 'personal.html' does not end with empty anchor
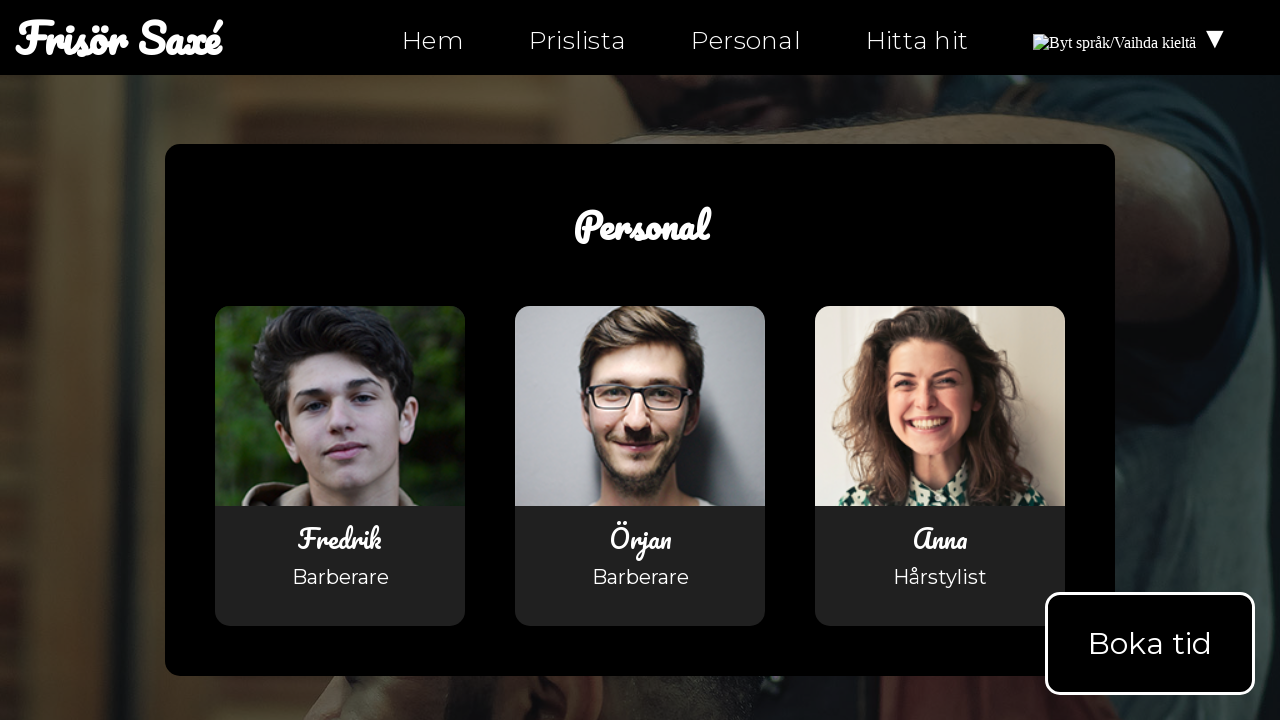

Retrieved href attribute: personal-fi.html
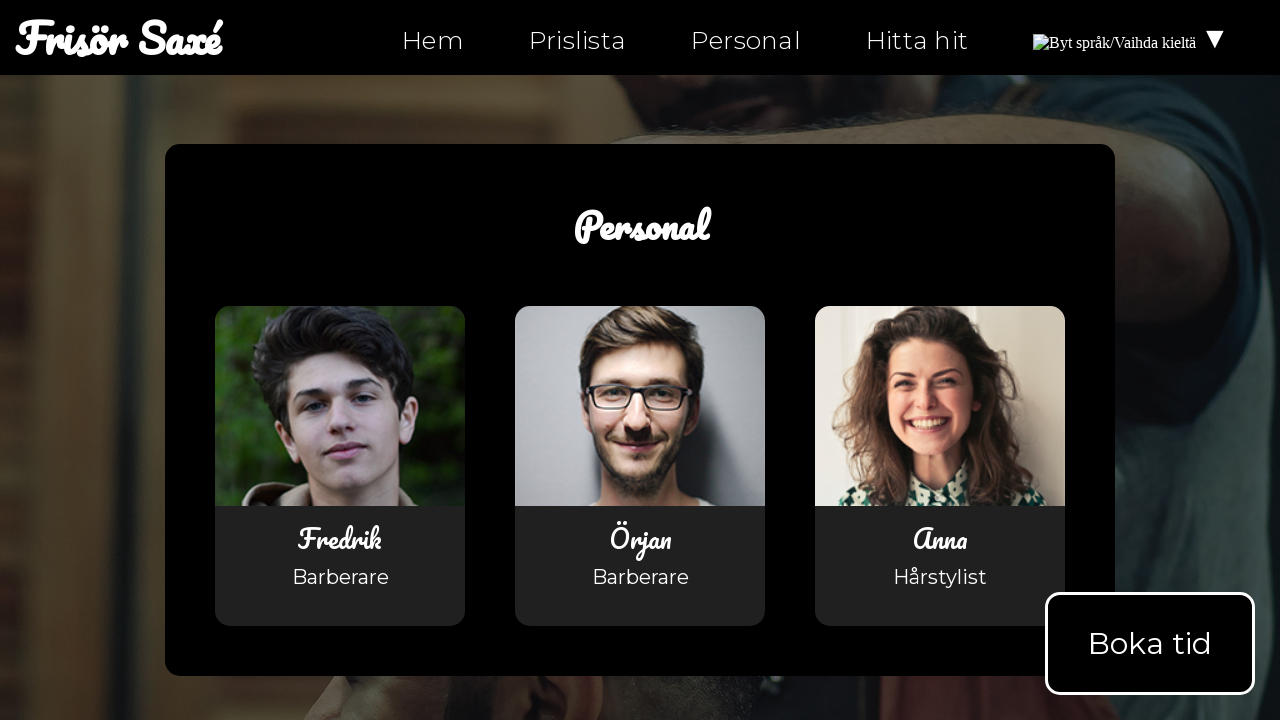

Verified href 'personal-fi.html' does not end with empty anchor
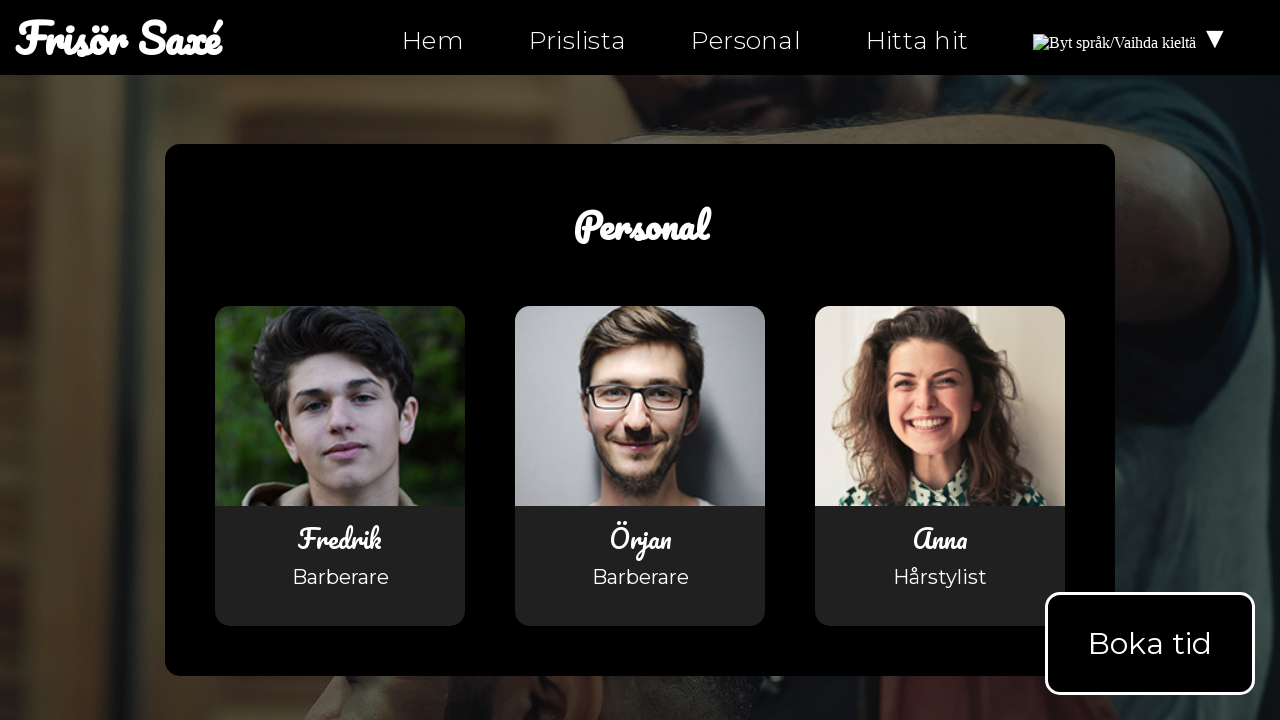

Retrieved href attribute: mailto:info@ntig-uppsala.github.io?Subject=Boka%20tid
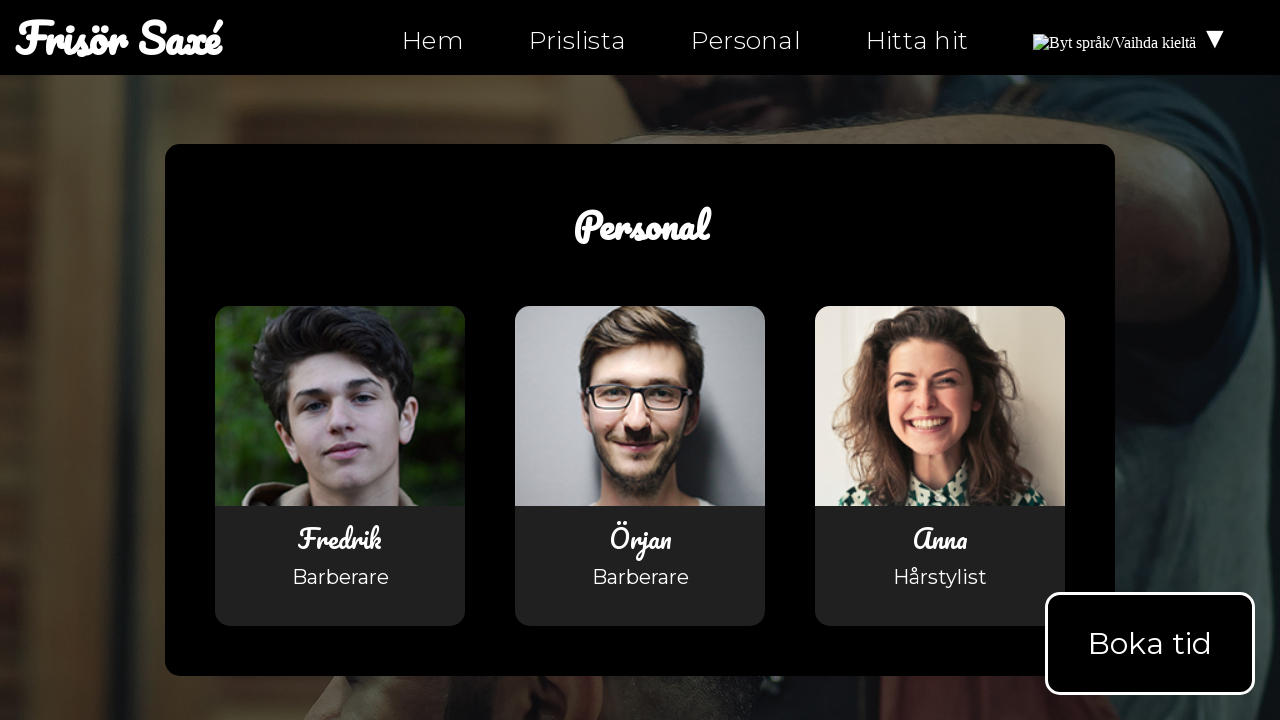

Verified href 'mailto:info@ntig-uppsala.github.io?Subject=Boka%20tid' does not end with empty anchor
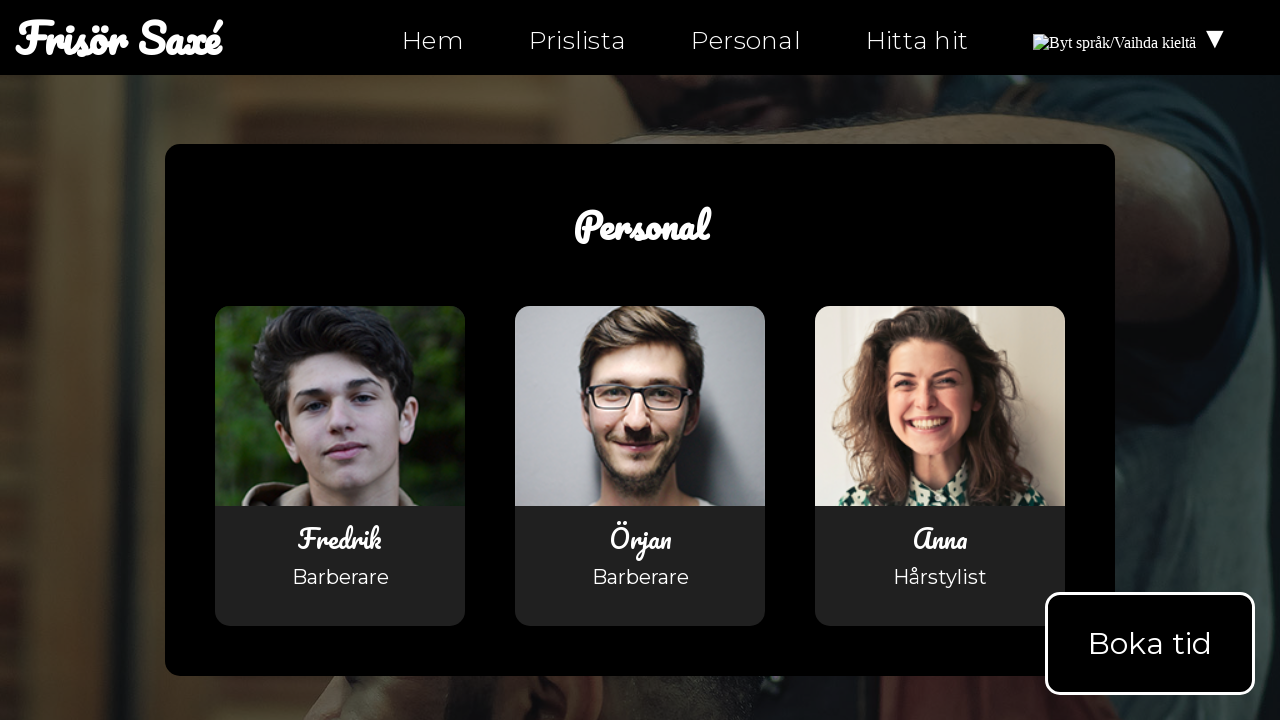

Retrieved href attribute: https://facebook.com/ntiuppsala
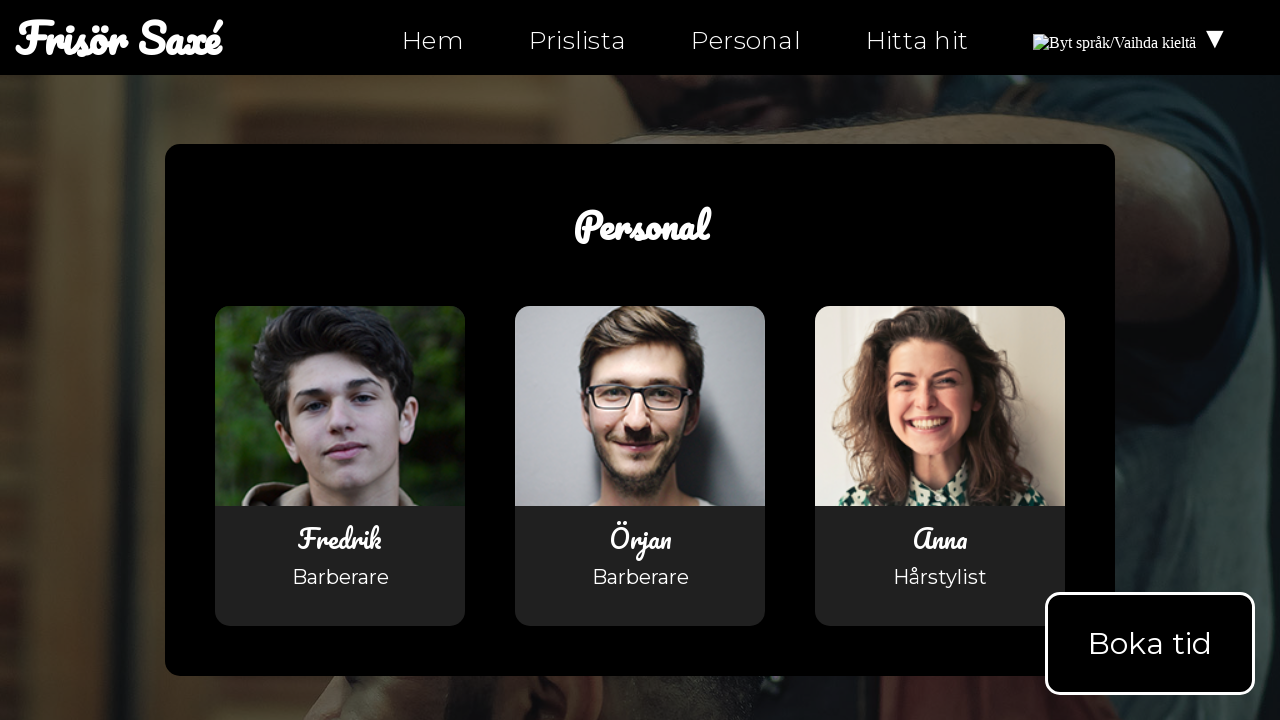

Verified href 'https://facebook.com/ntiuppsala' does not end with empty anchor
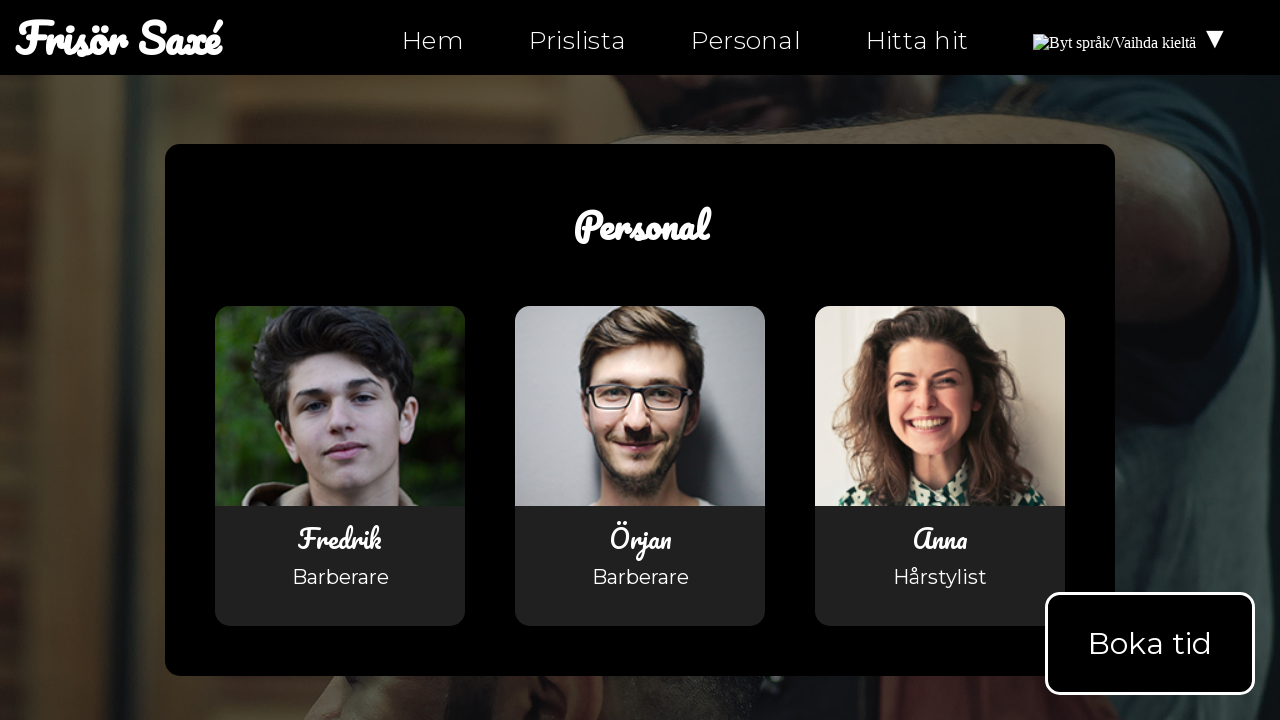

Retrieved href attribute: https://instagram.com/ntiuppsala
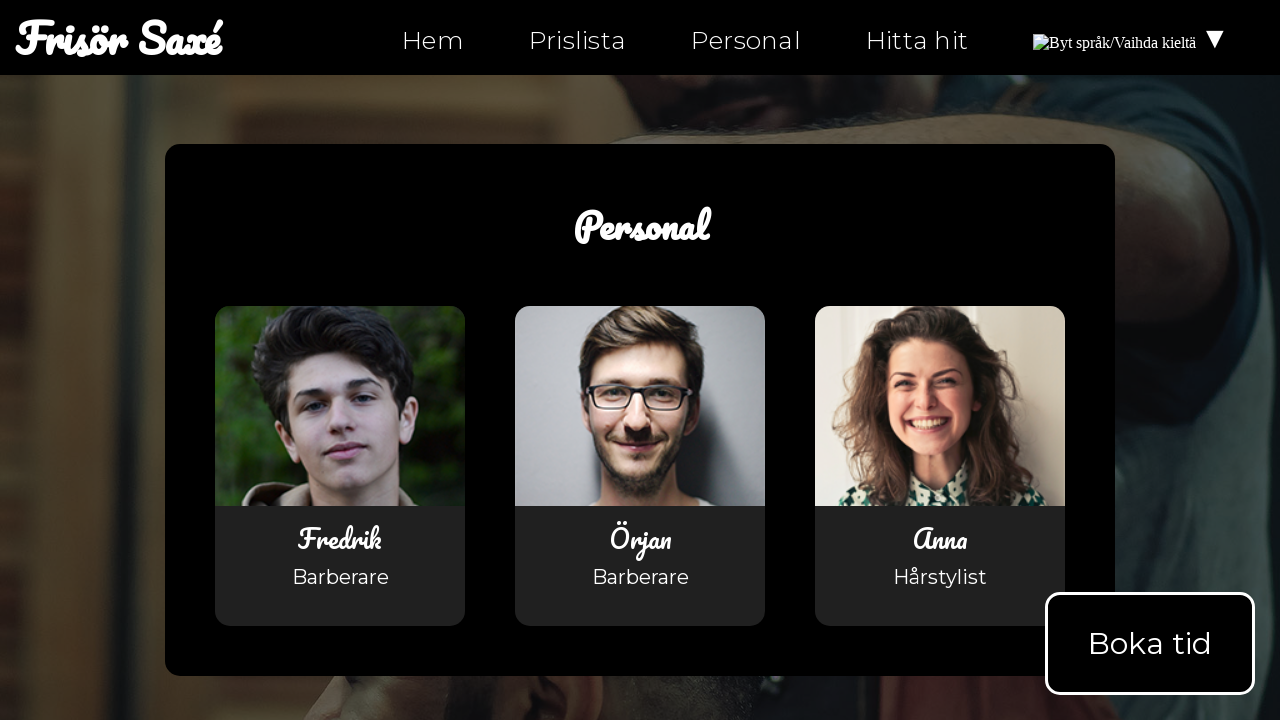

Verified href 'https://instagram.com/ntiuppsala' does not end with empty anchor
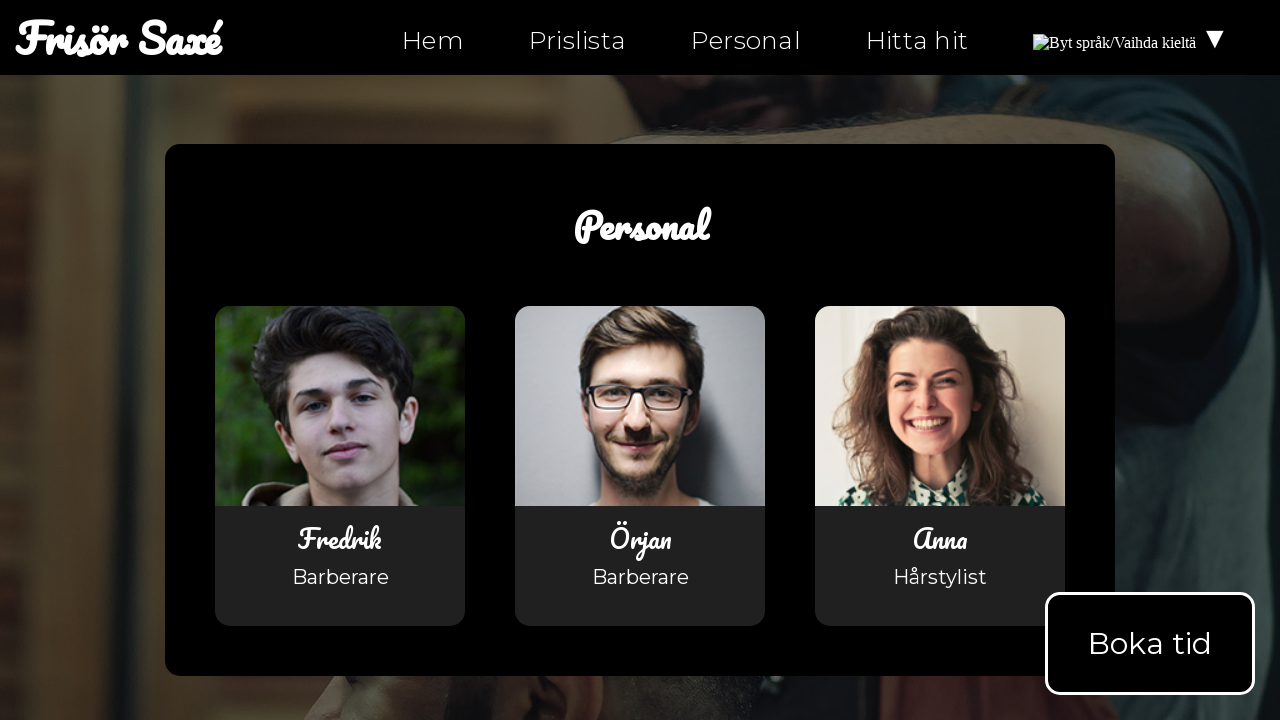

Retrieved href attribute: https://twitter.com/ntiuppsala
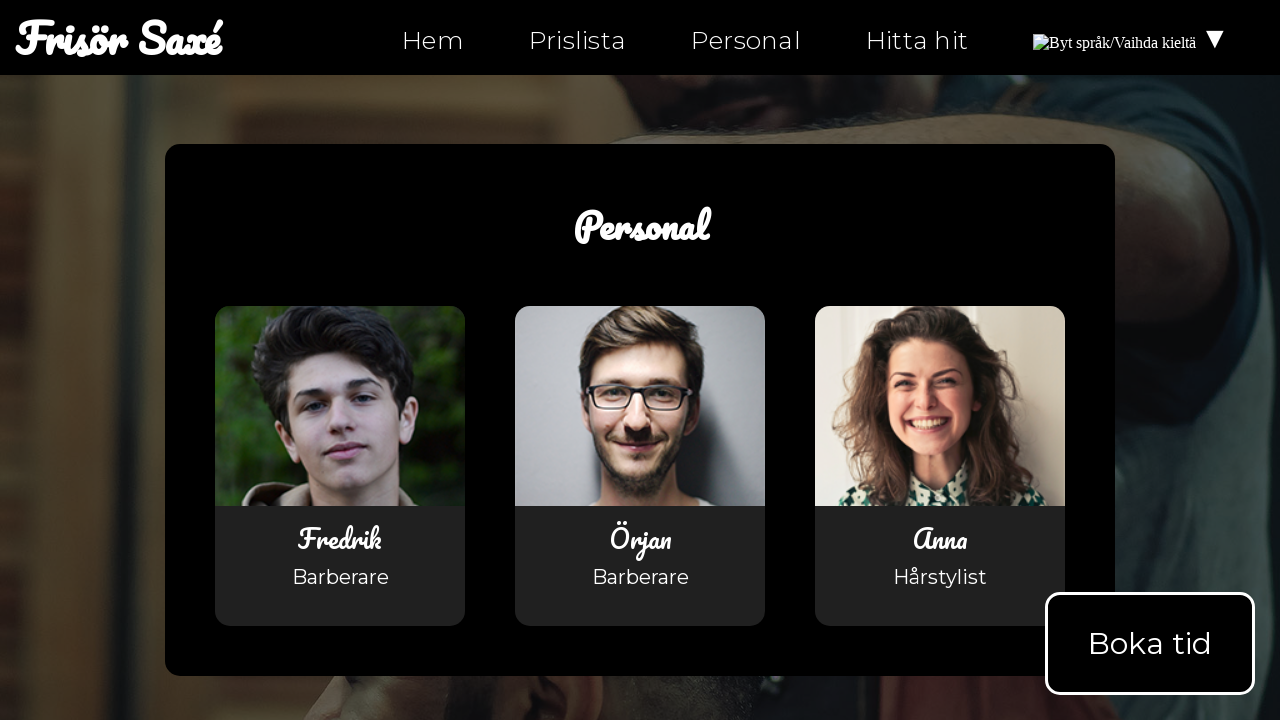

Verified href 'https://twitter.com/ntiuppsala' does not end with empty anchor
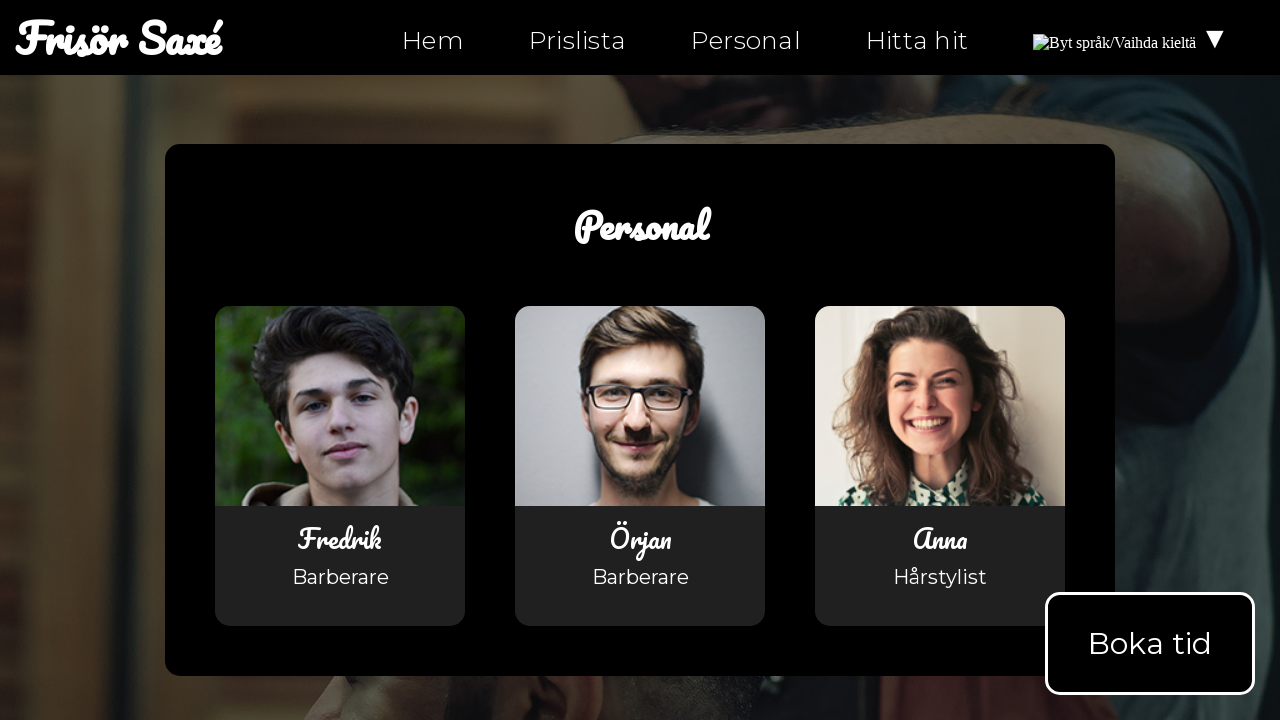

Retrieved href attribute: tel:0630-555-555
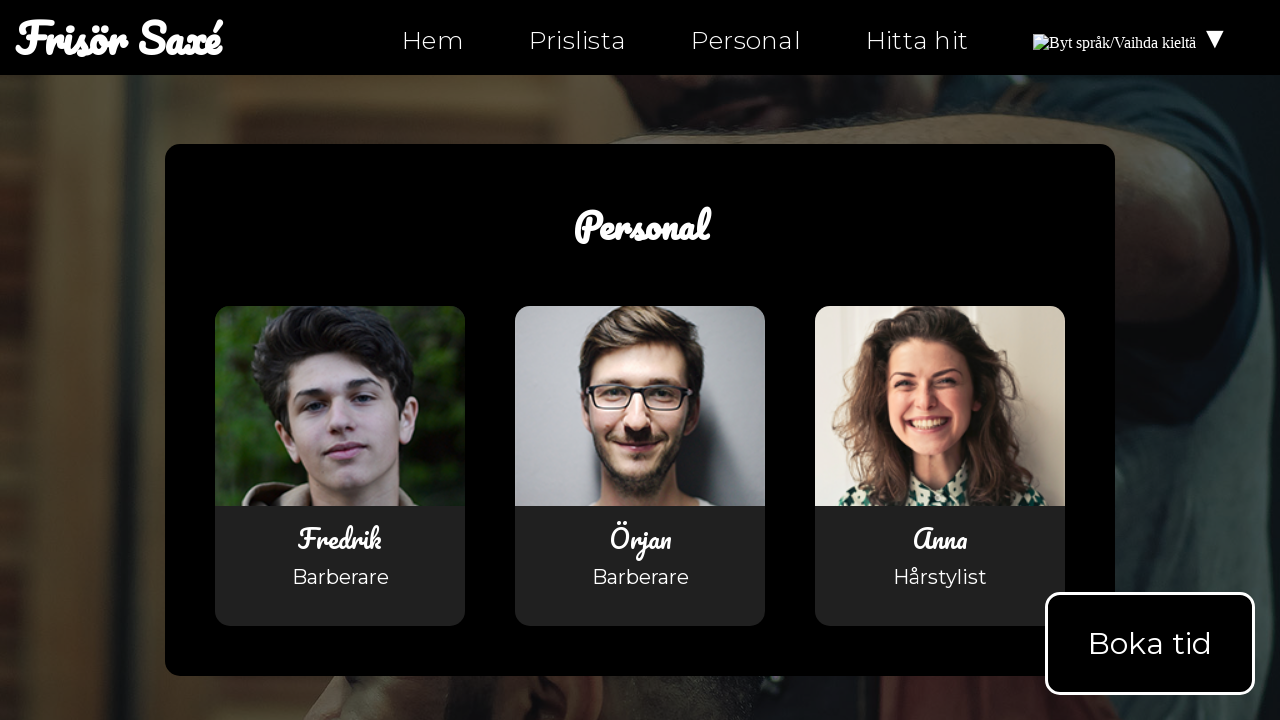

Verified href 'tel:0630-555-555' does not end with empty anchor
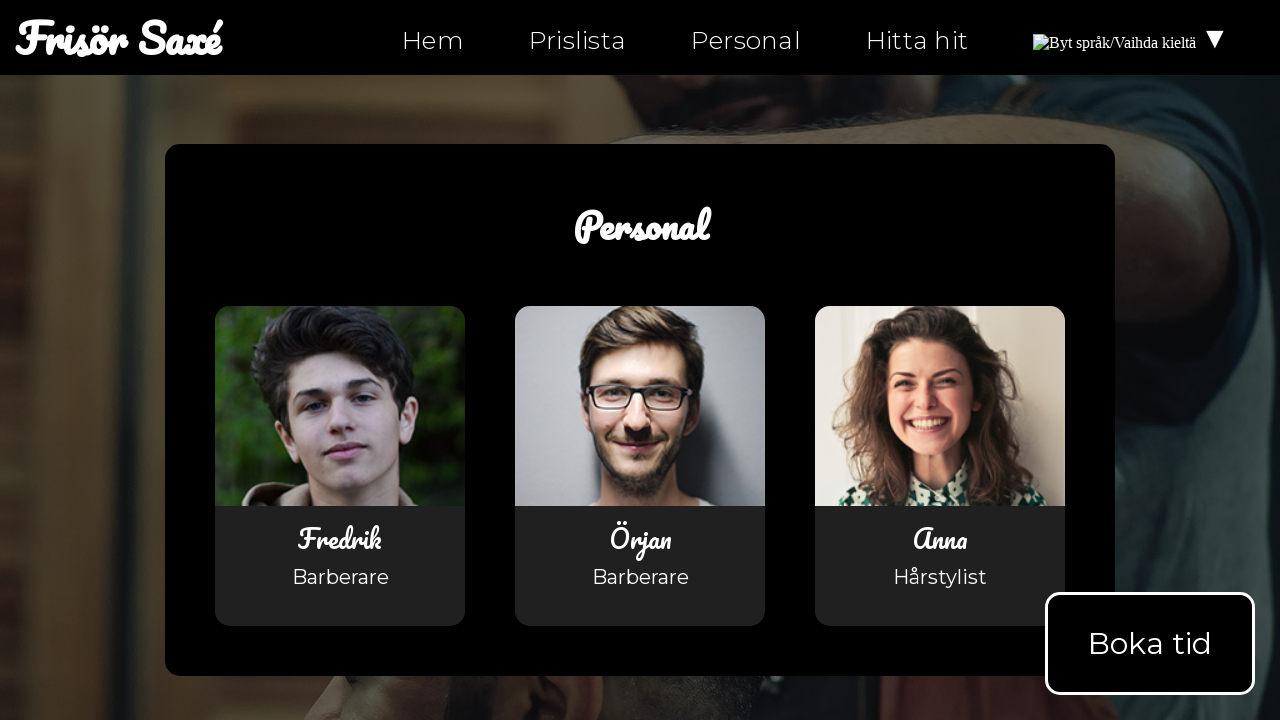

Retrieved href attribute: mailto:info@ntig-uppsala.github.io
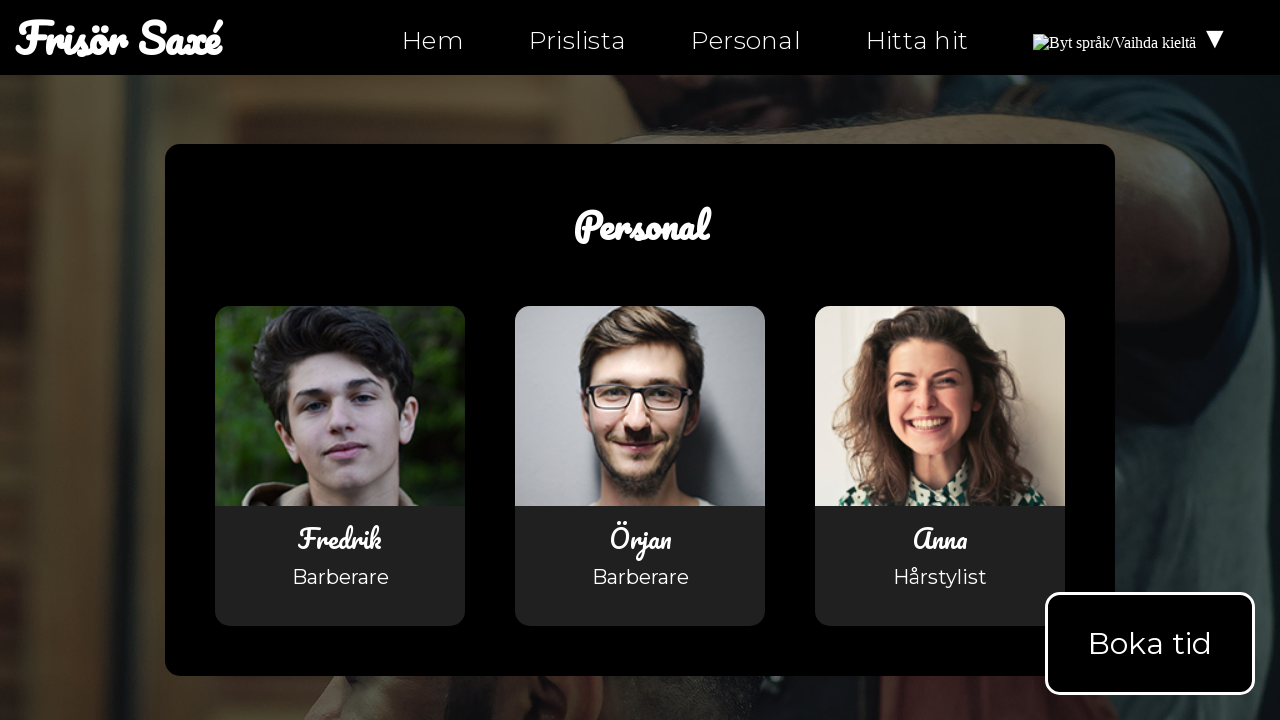

Verified href 'mailto:info@ntig-uppsala.github.io' does not end with empty anchor
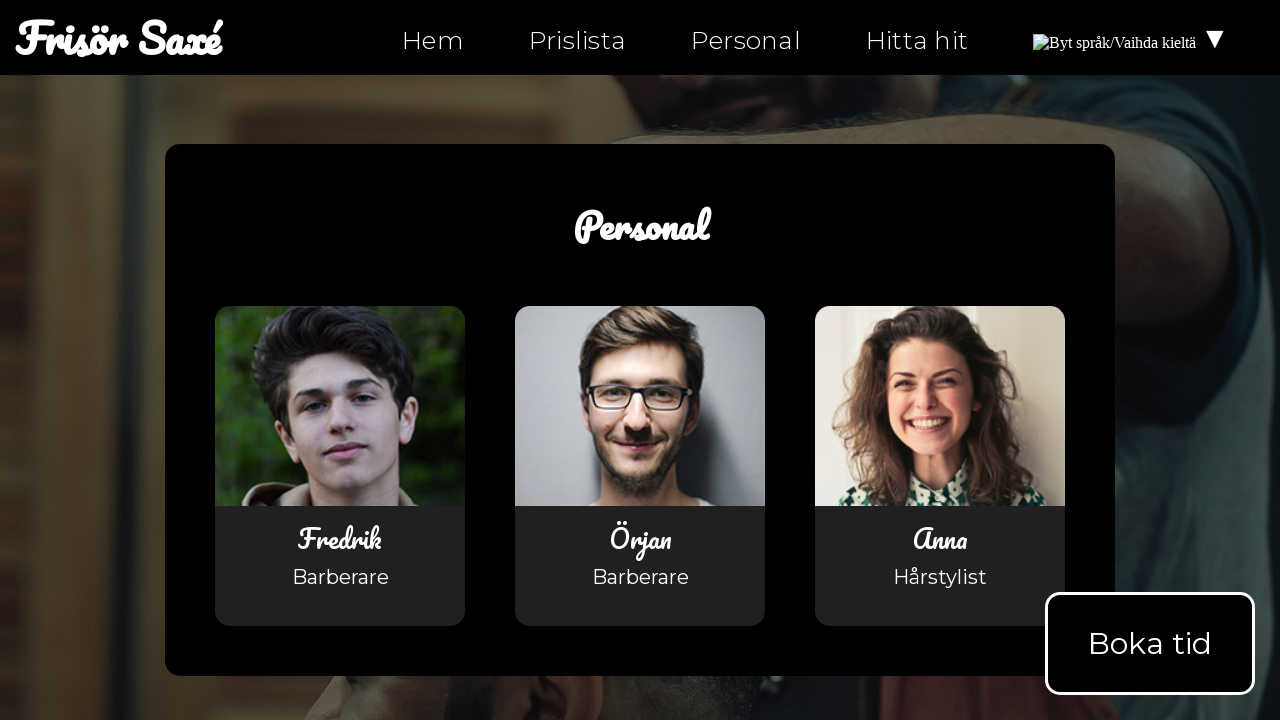

Retrieved href attribute: hitta-hit.html
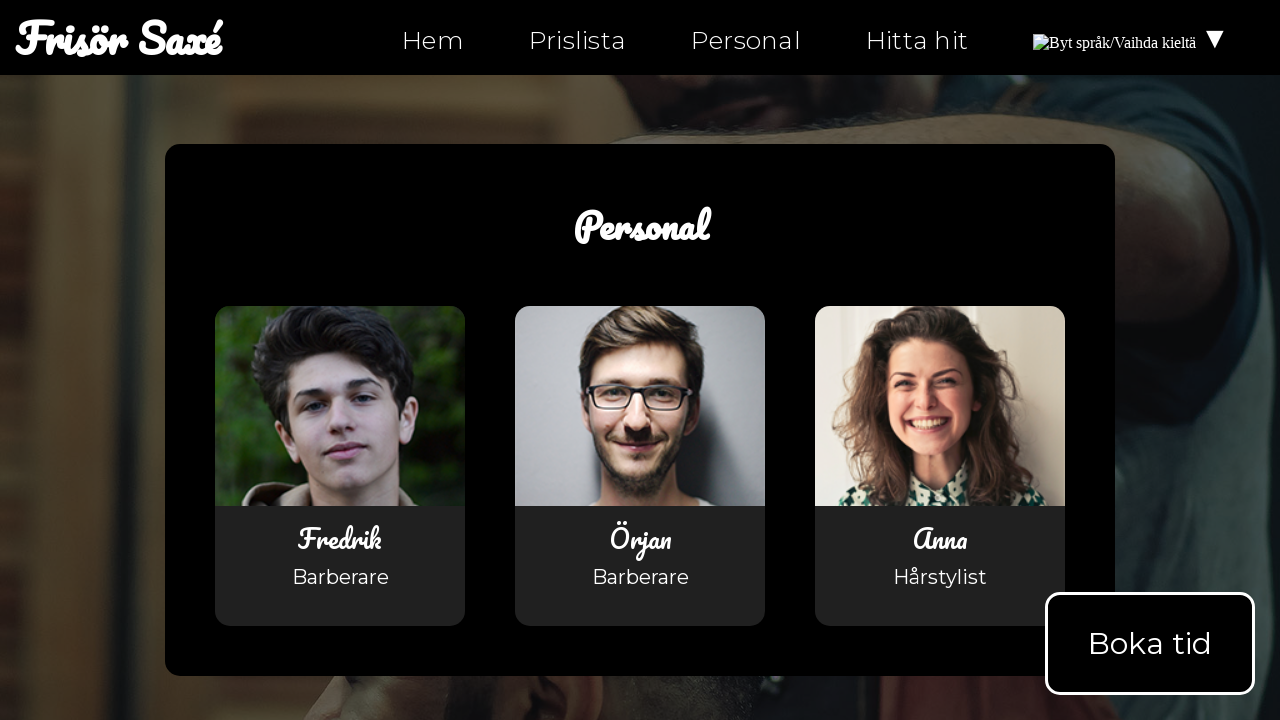

Verified href 'hitta-hit.html' does not end with empty anchor
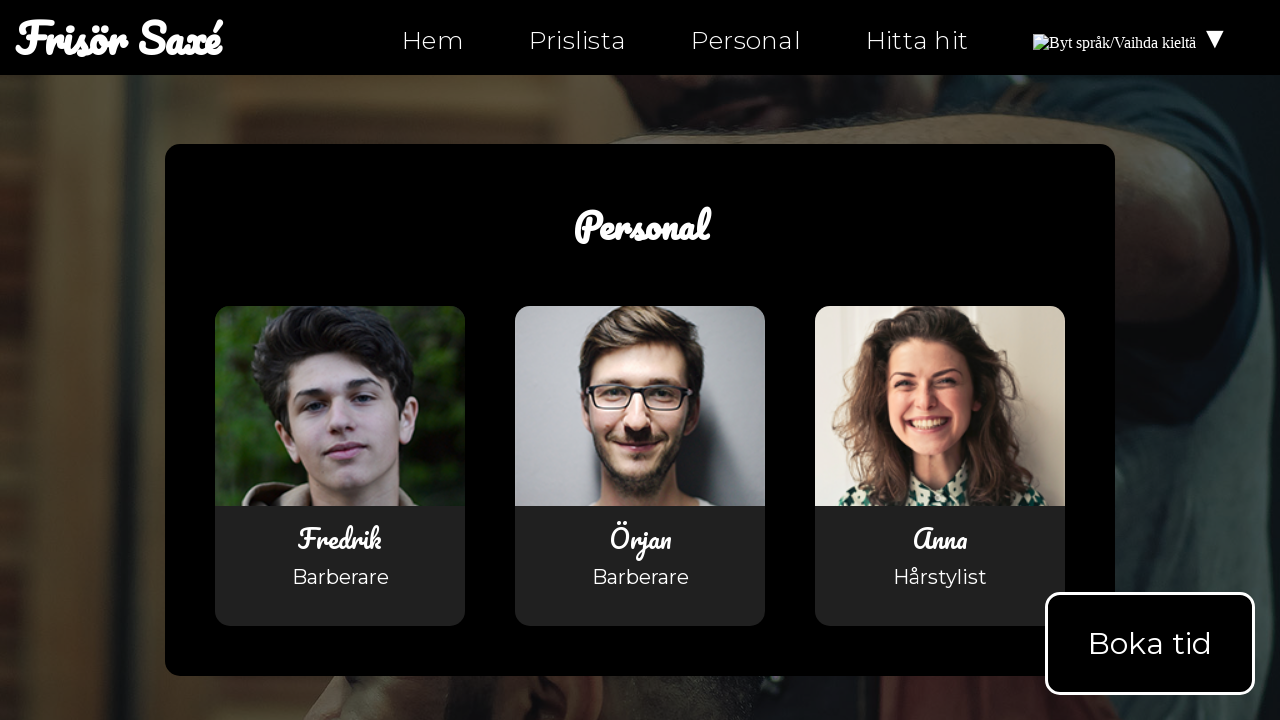

Navigated to hitta-hit.html
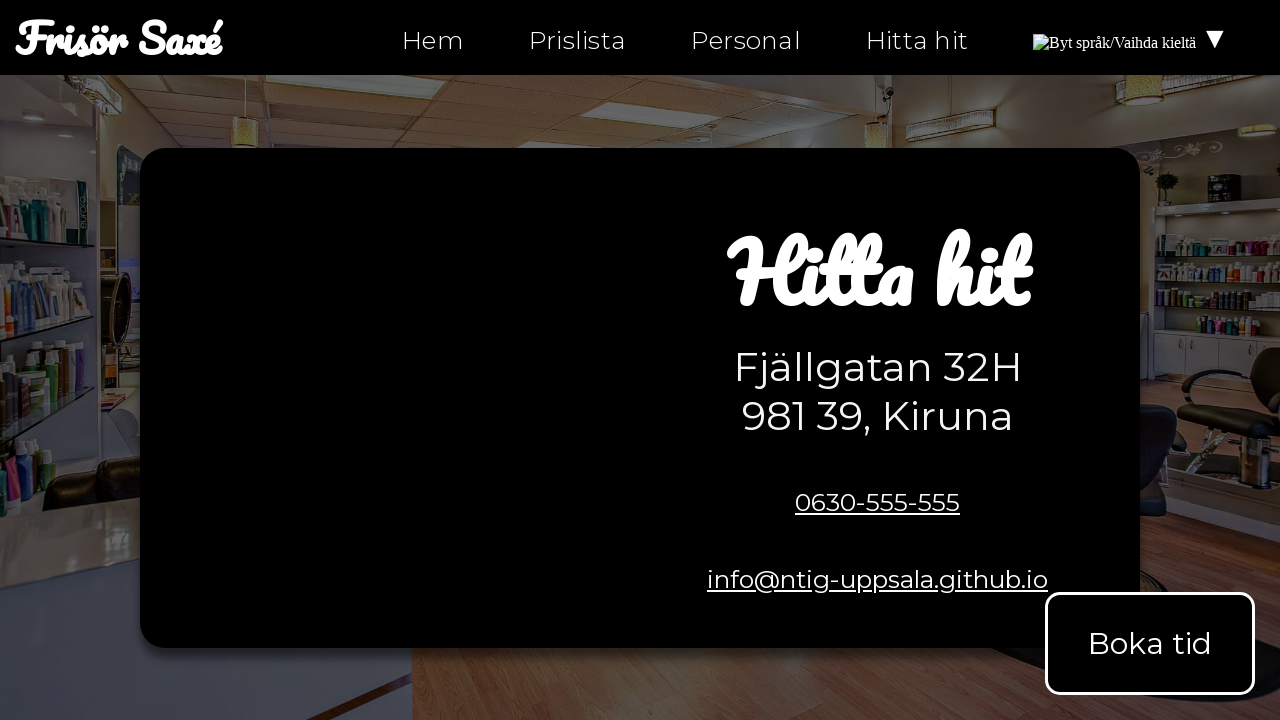

Waited for anchor tags to load on hitta-hit.html
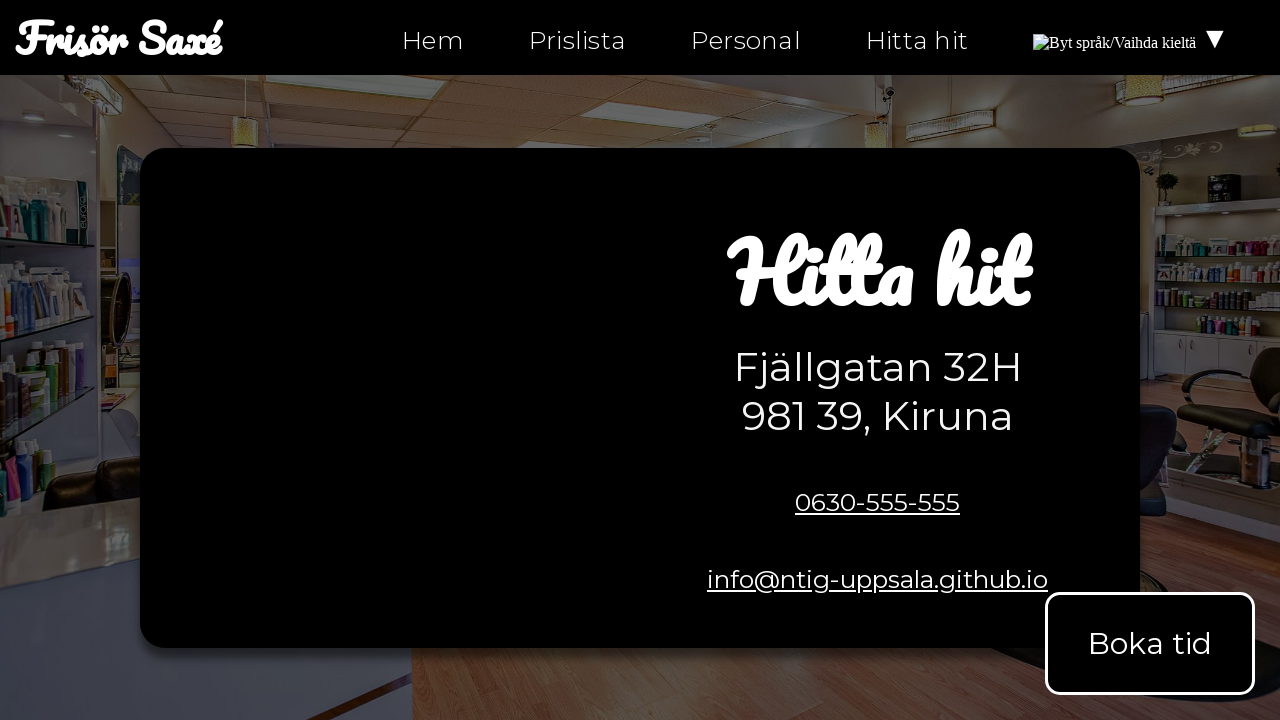

Retrieved all anchor tags from hitta-hit.html
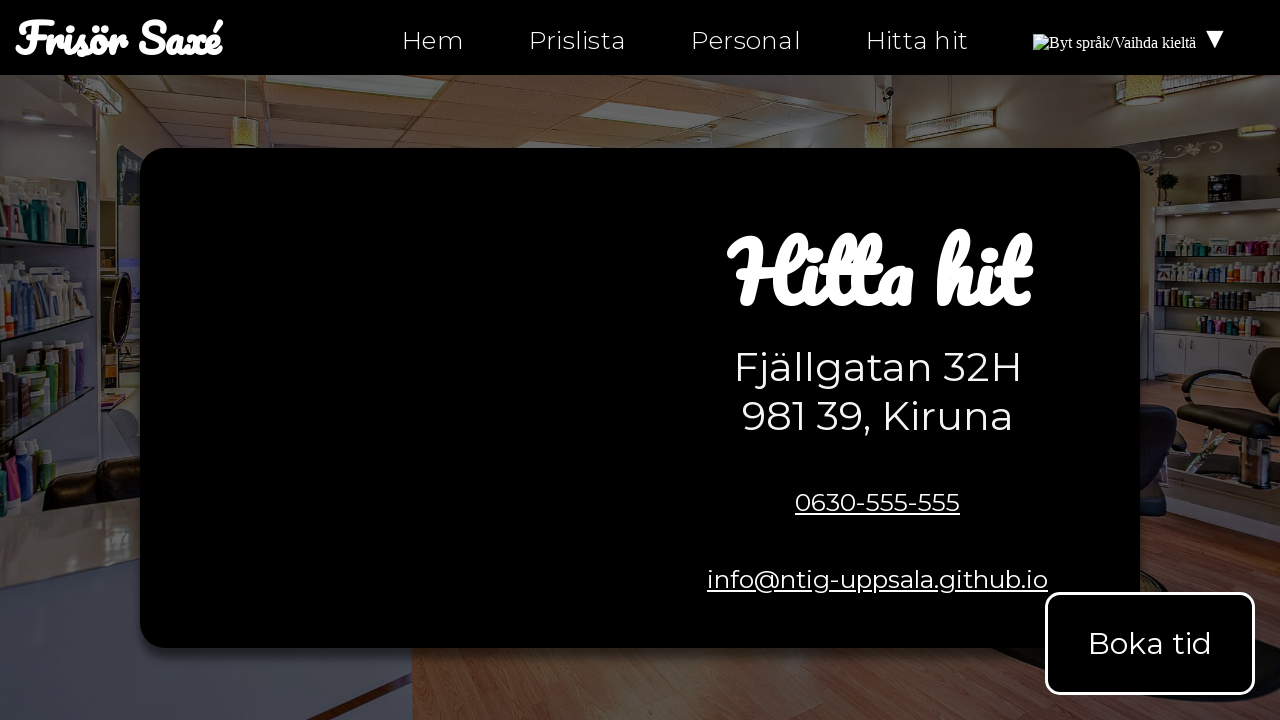

Retrieved href attribute: index.html
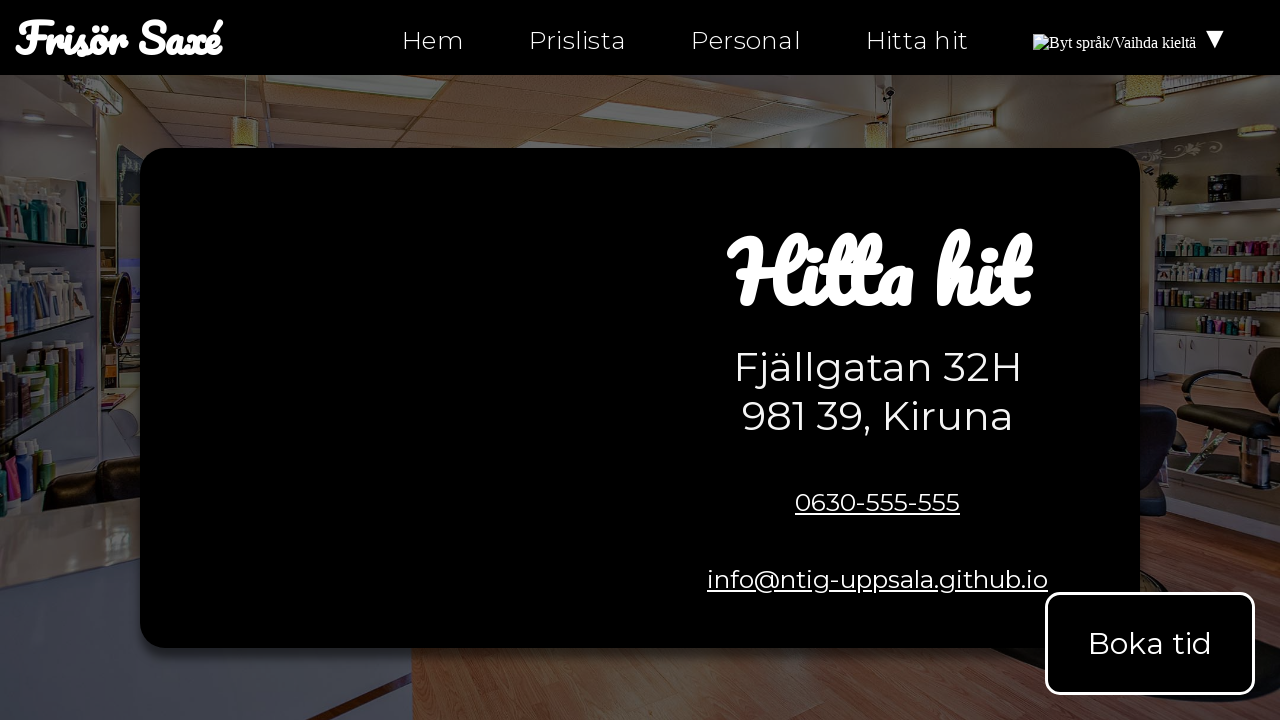

Verified href 'index.html' does not end with empty anchor
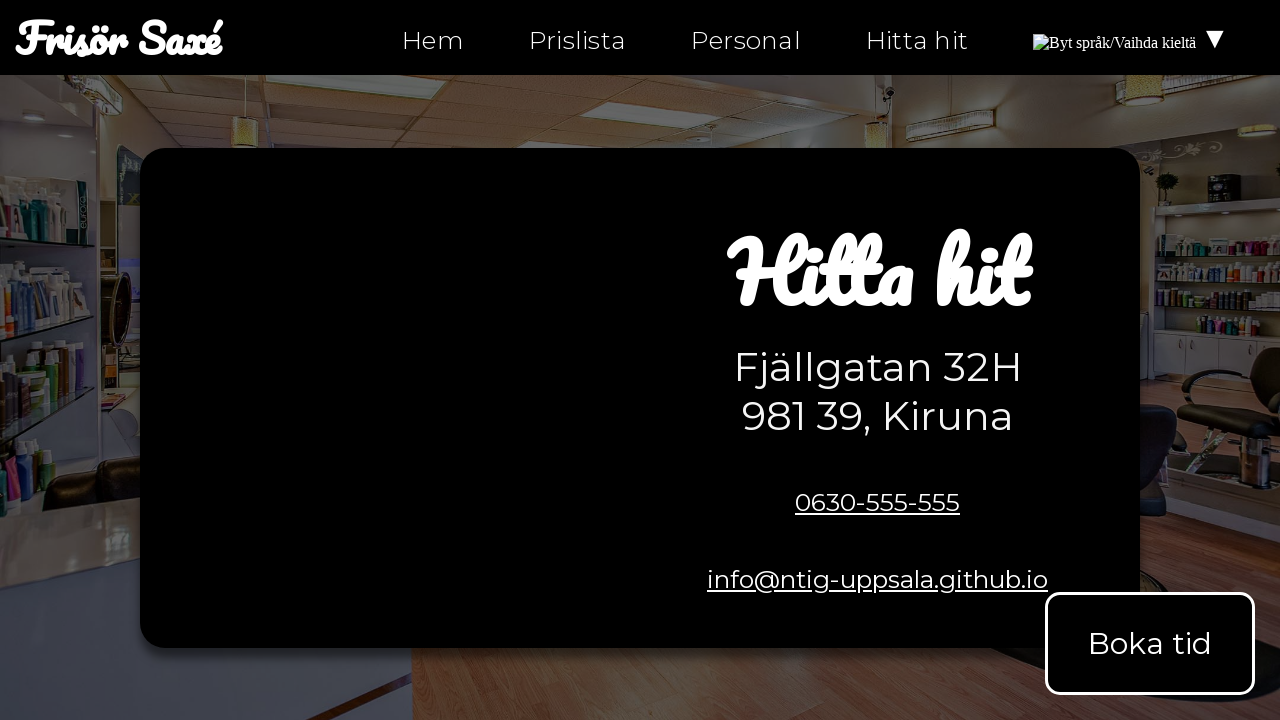

Retrieved href attribute: index.html
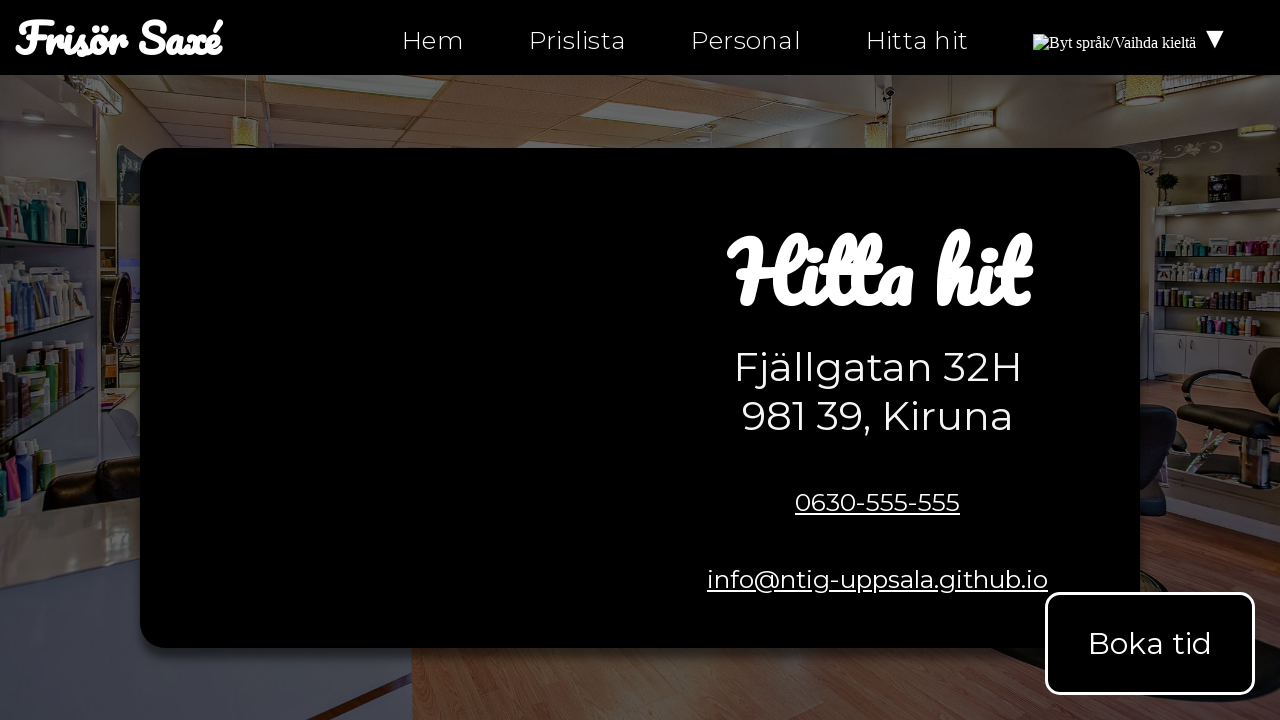

Verified href 'index.html' does not end with empty anchor
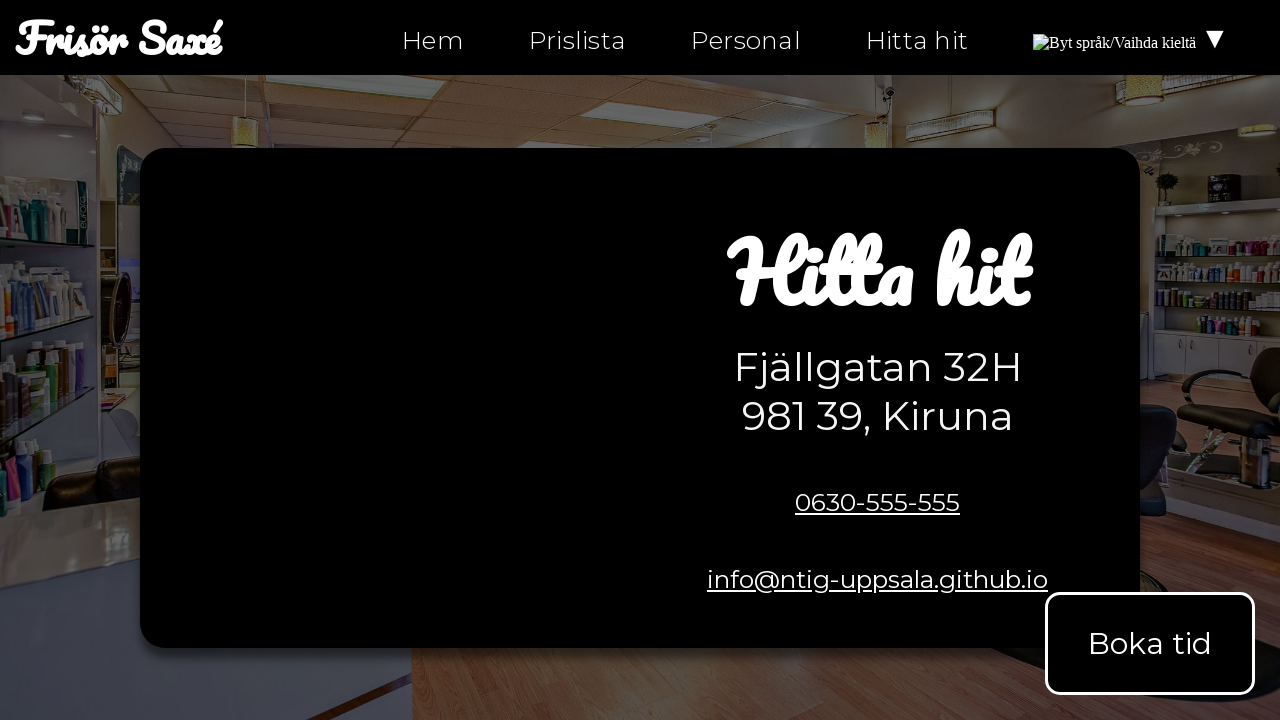

Retrieved href attribute: index.html#products
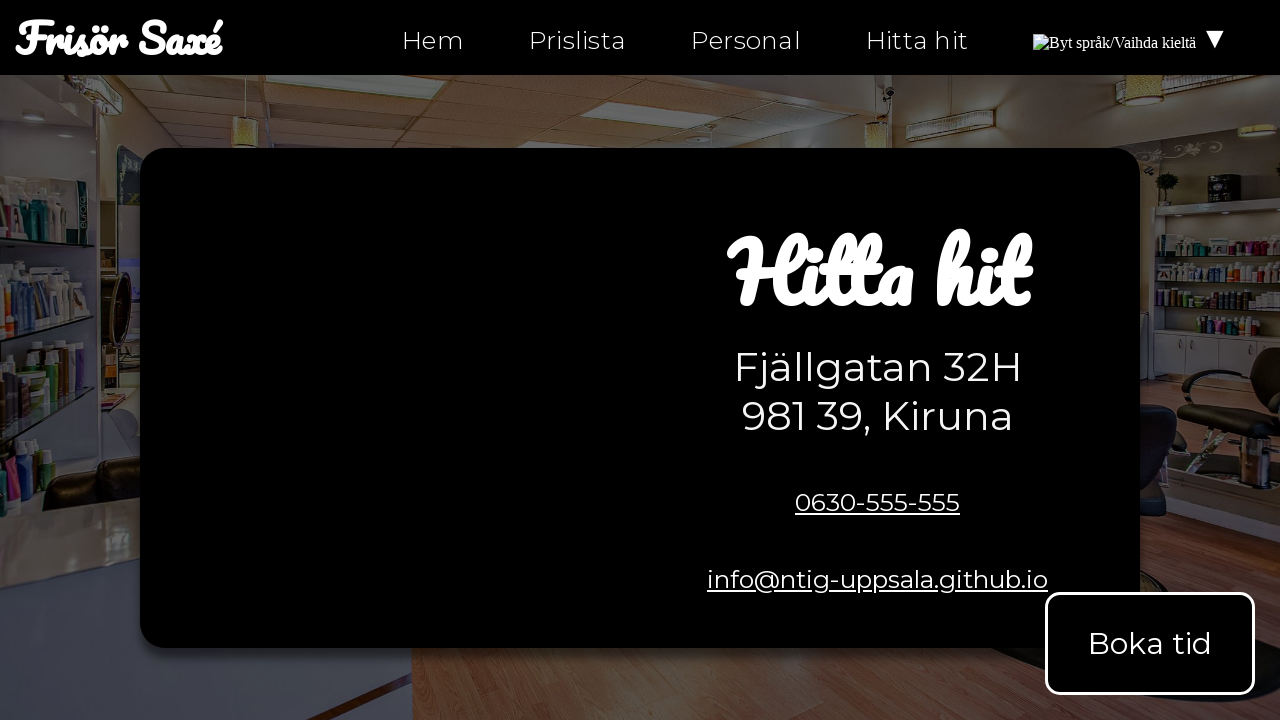

Verified href 'index.html#products' does not end with empty anchor
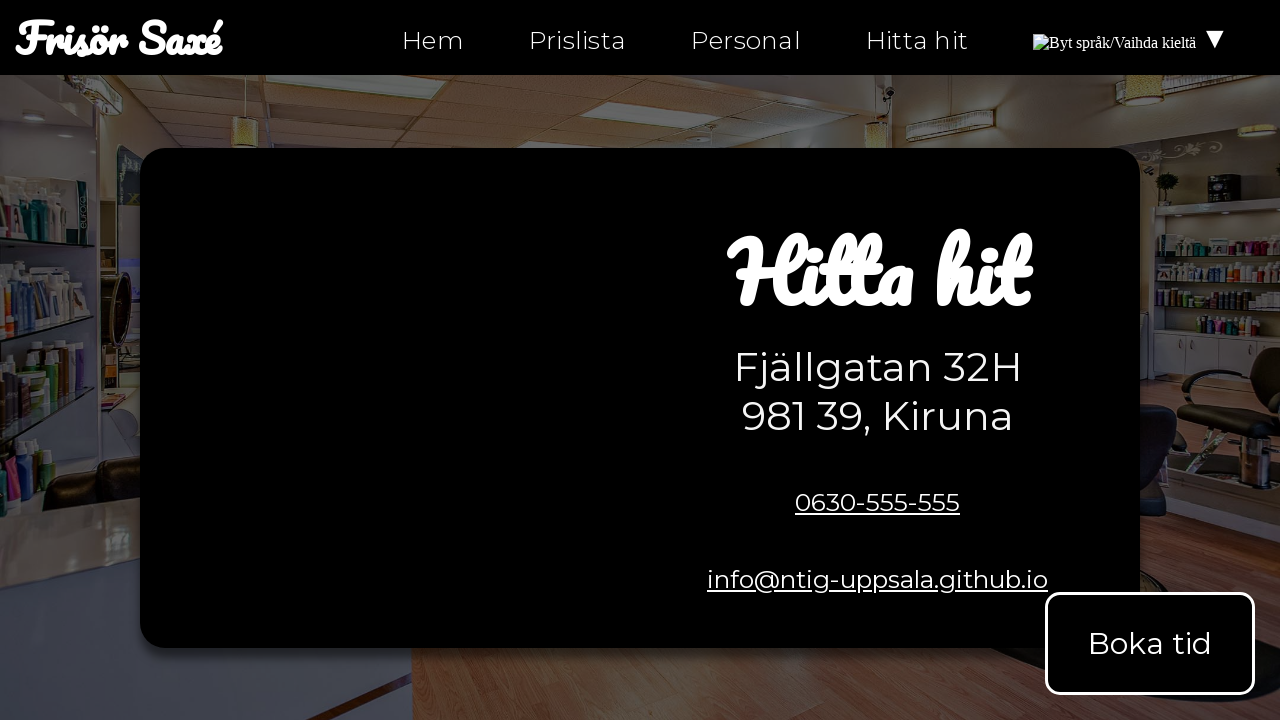

Retrieved href attribute: personal.html
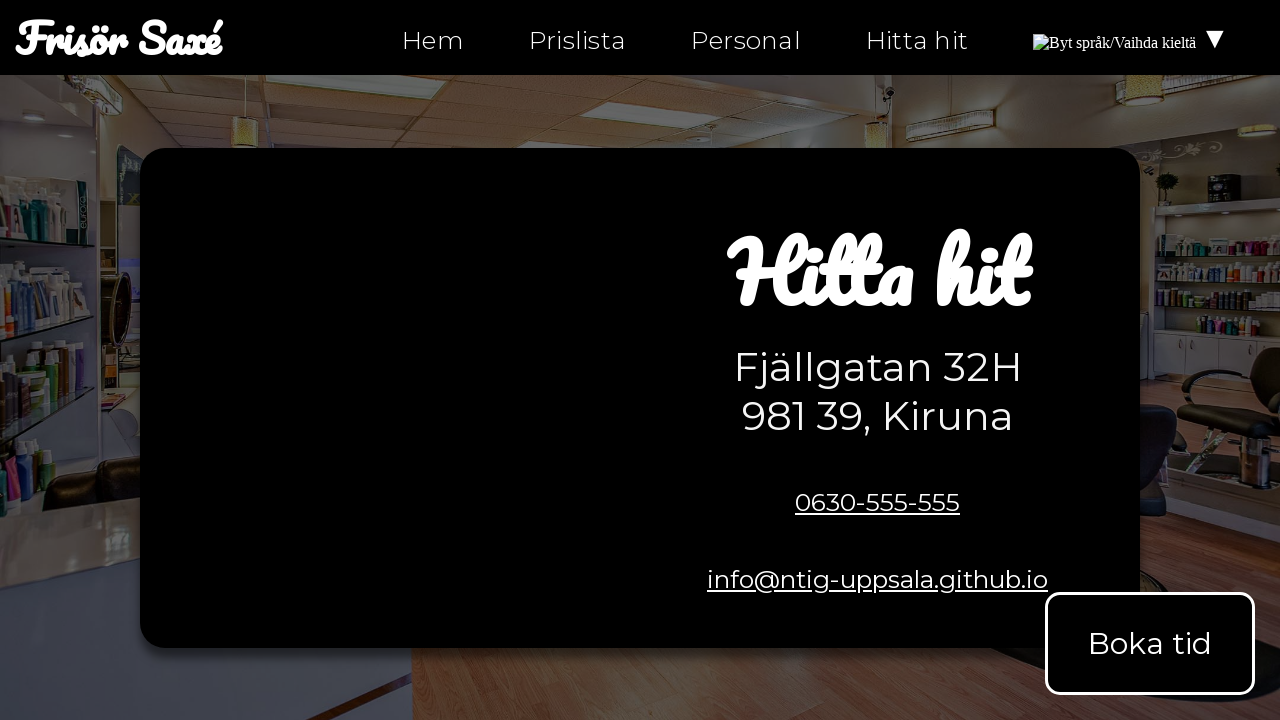

Verified href 'personal.html' does not end with empty anchor
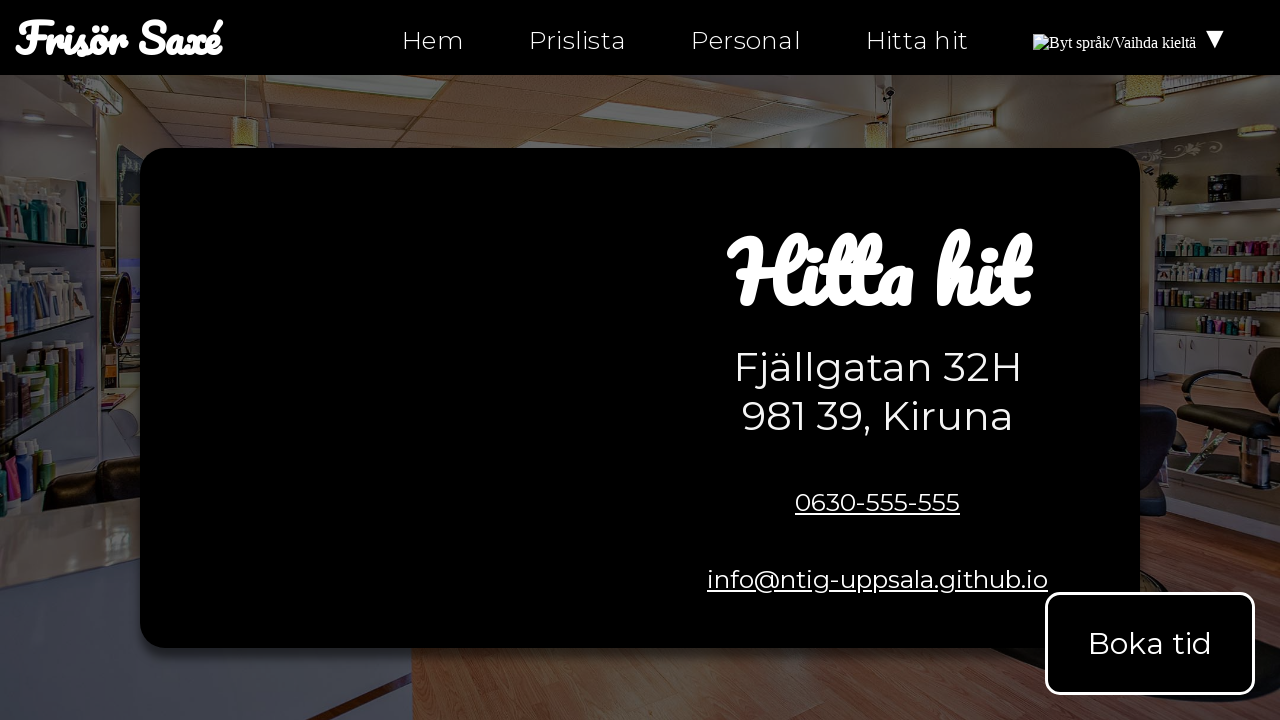

Retrieved href attribute: hitta-hit.html
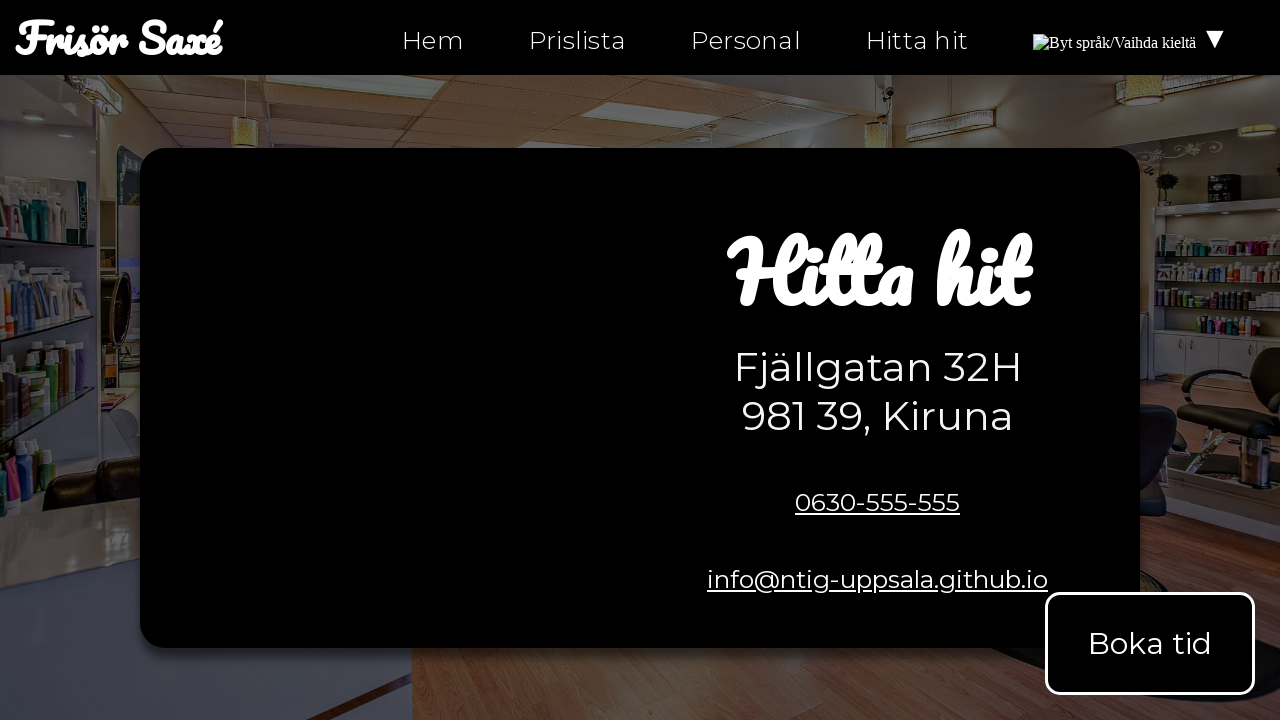

Verified href 'hitta-hit.html' does not end with empty anchor
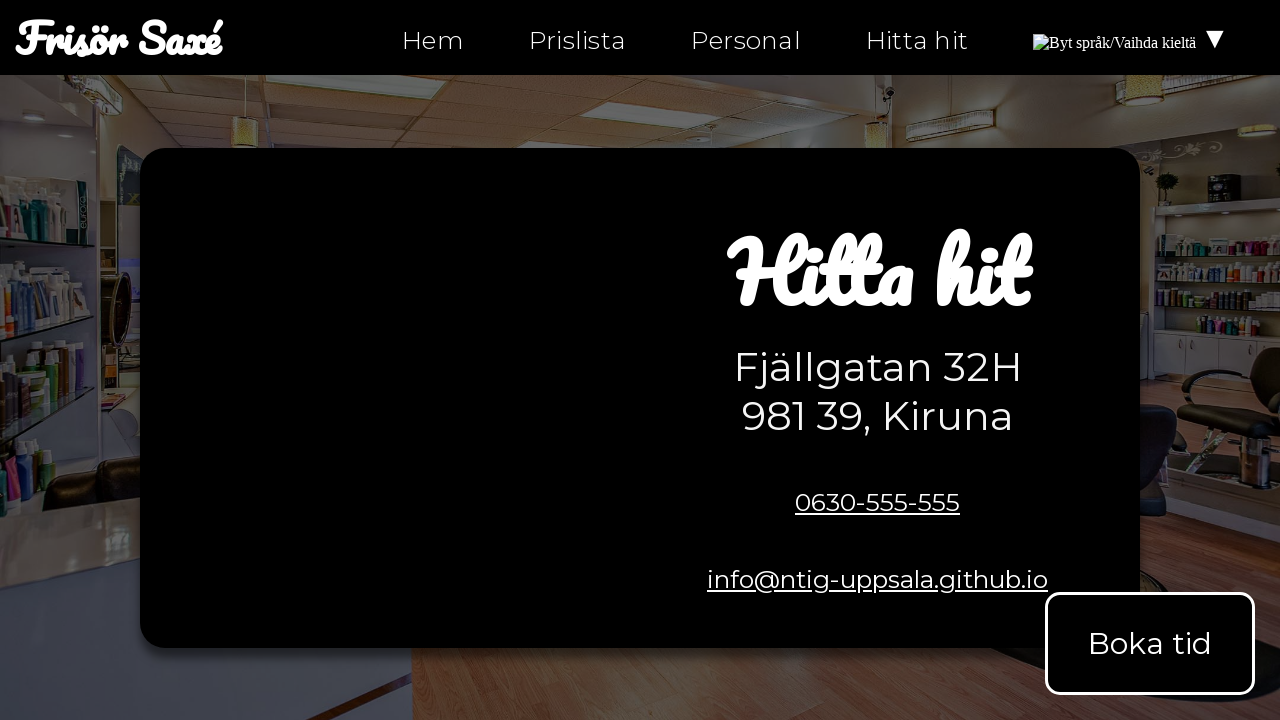

Retrieved href attribute: hitta-hit.html
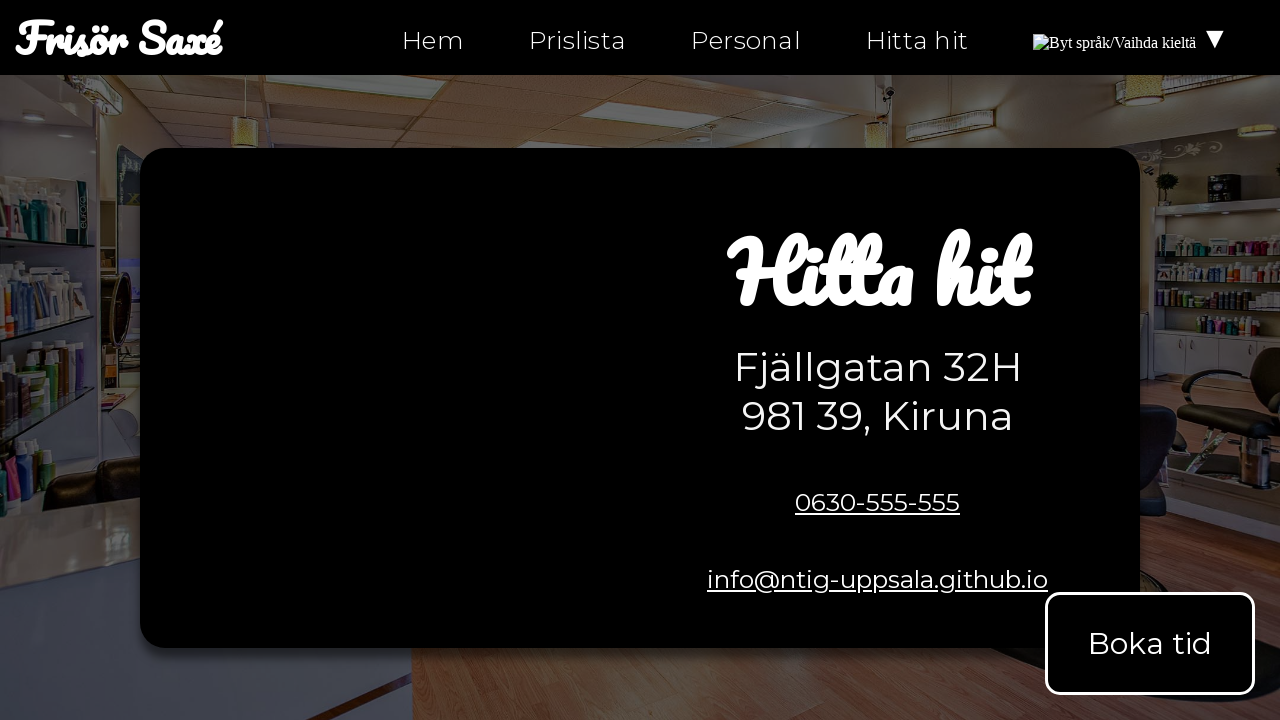

Verified href 'hitta-hit.html' does not end with empty anchor
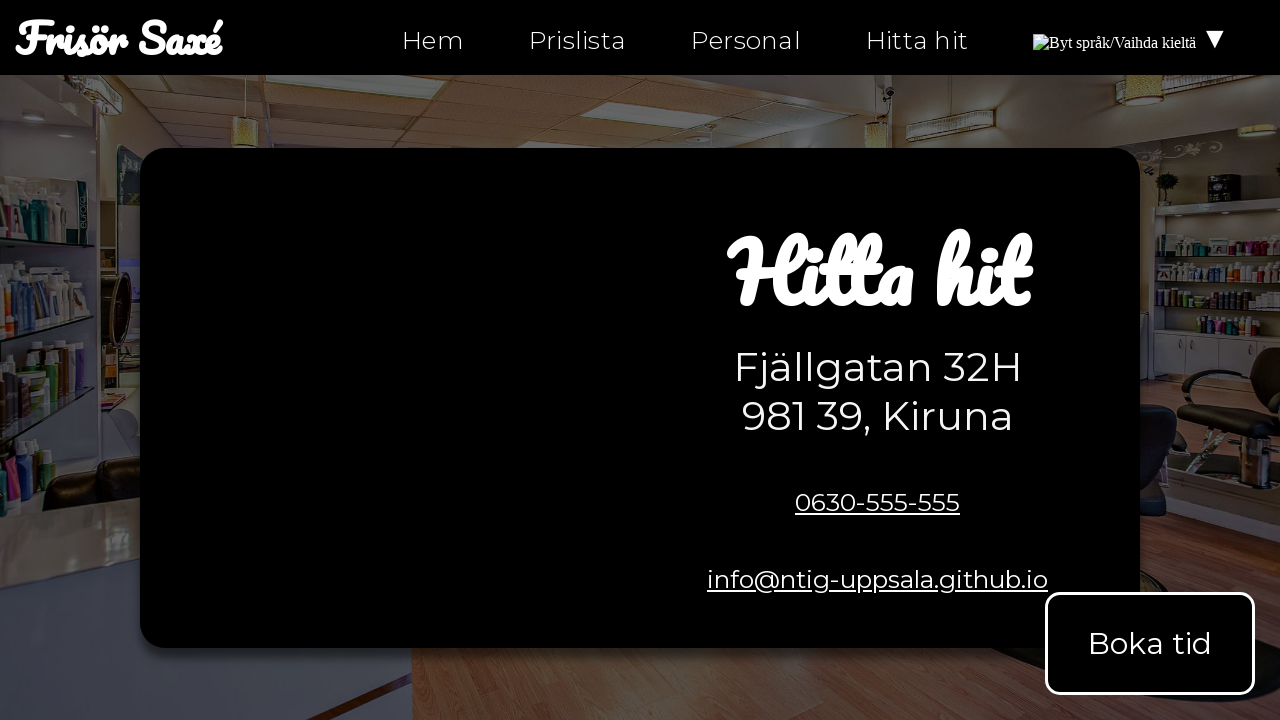

Retrieved href attribute: hitta-hit-fi.html
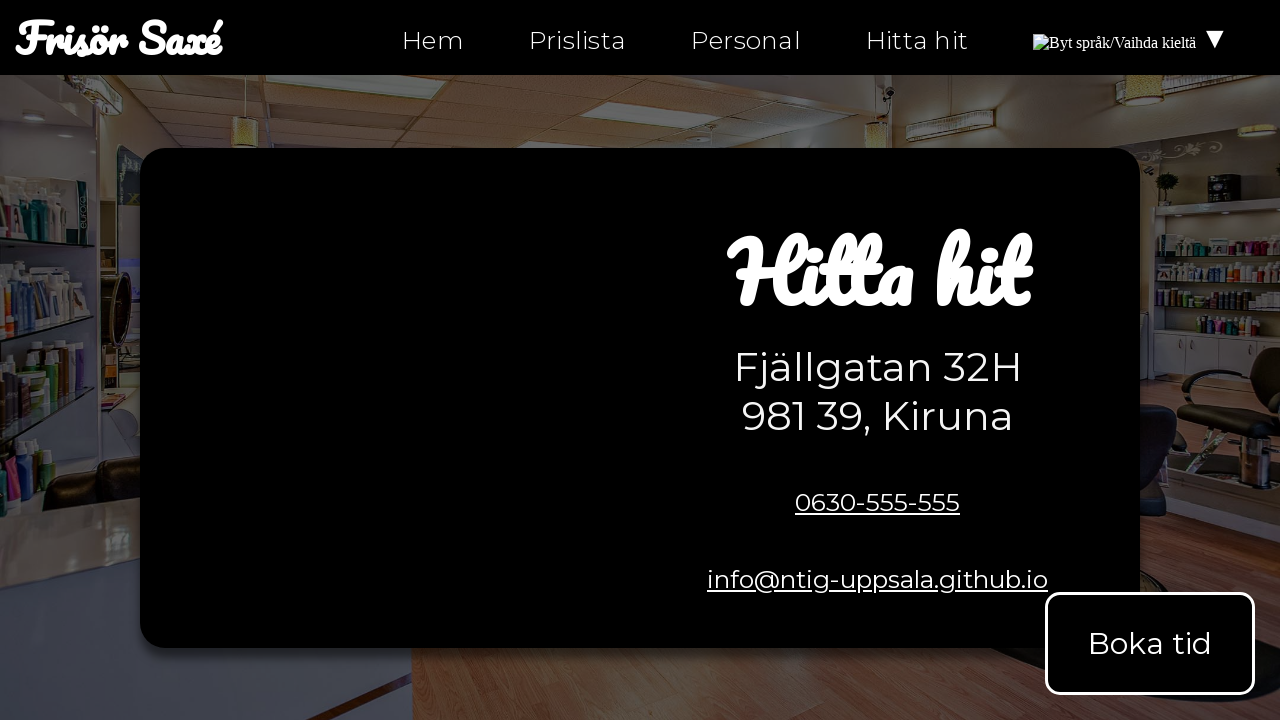

Verified href 'hitta-hit-fi.html' does not end with empty anchor
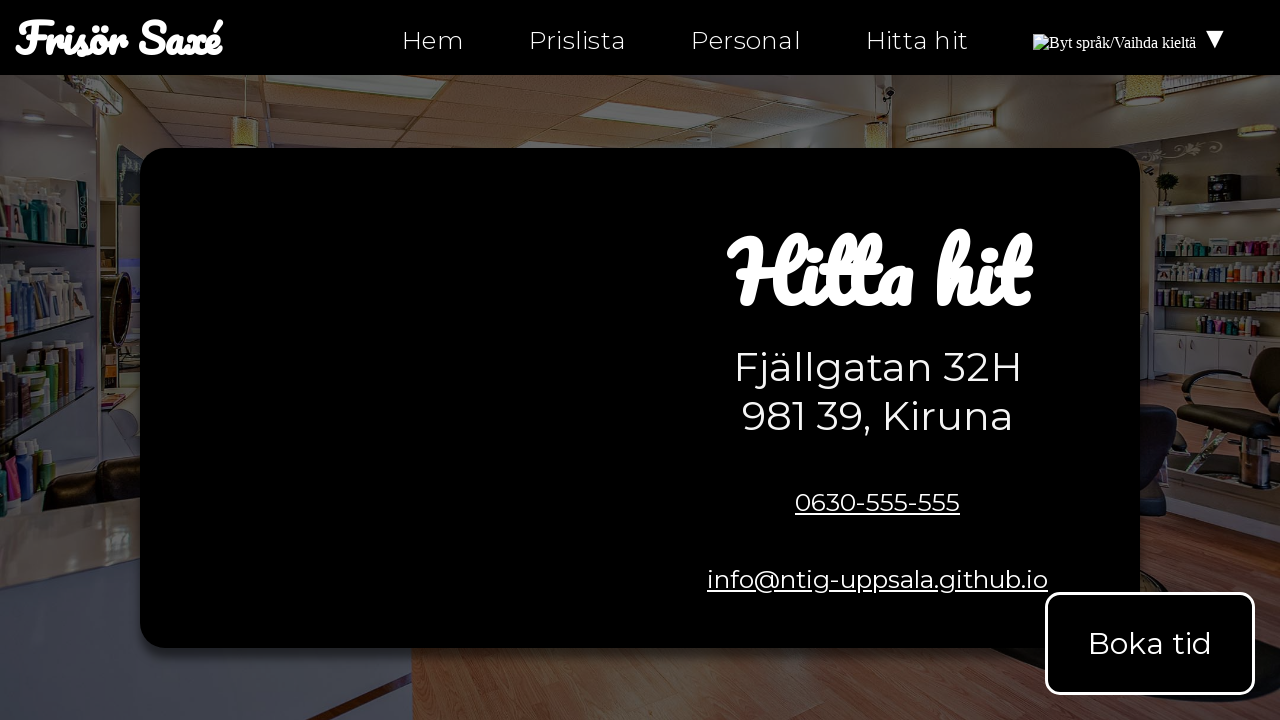

Retrieved href attribute: mailto:info@ntig-uppsala.github.io?Subject=Boka%20tid
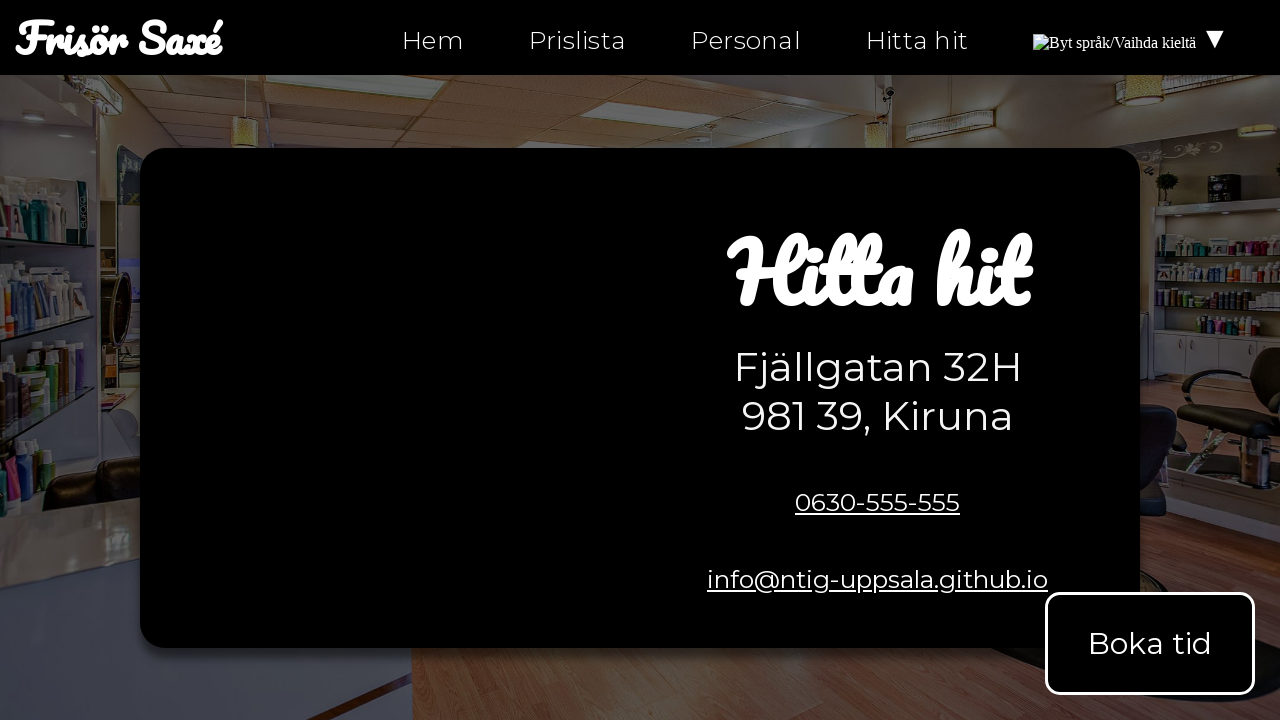

Verified href 'mailto:info@ntig-uppsala.github.io?Subject=Boka%20tid' does not end with empty anchor
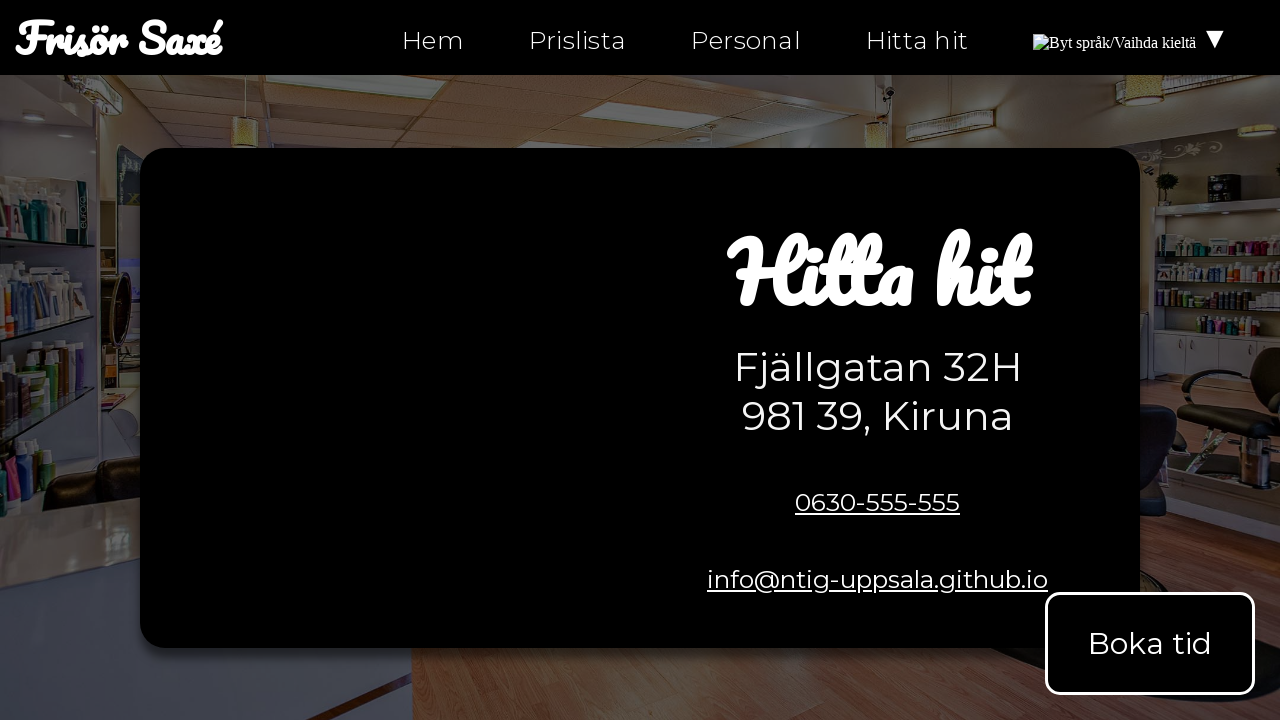

Retrieved href attribute: tel:0630-555-555
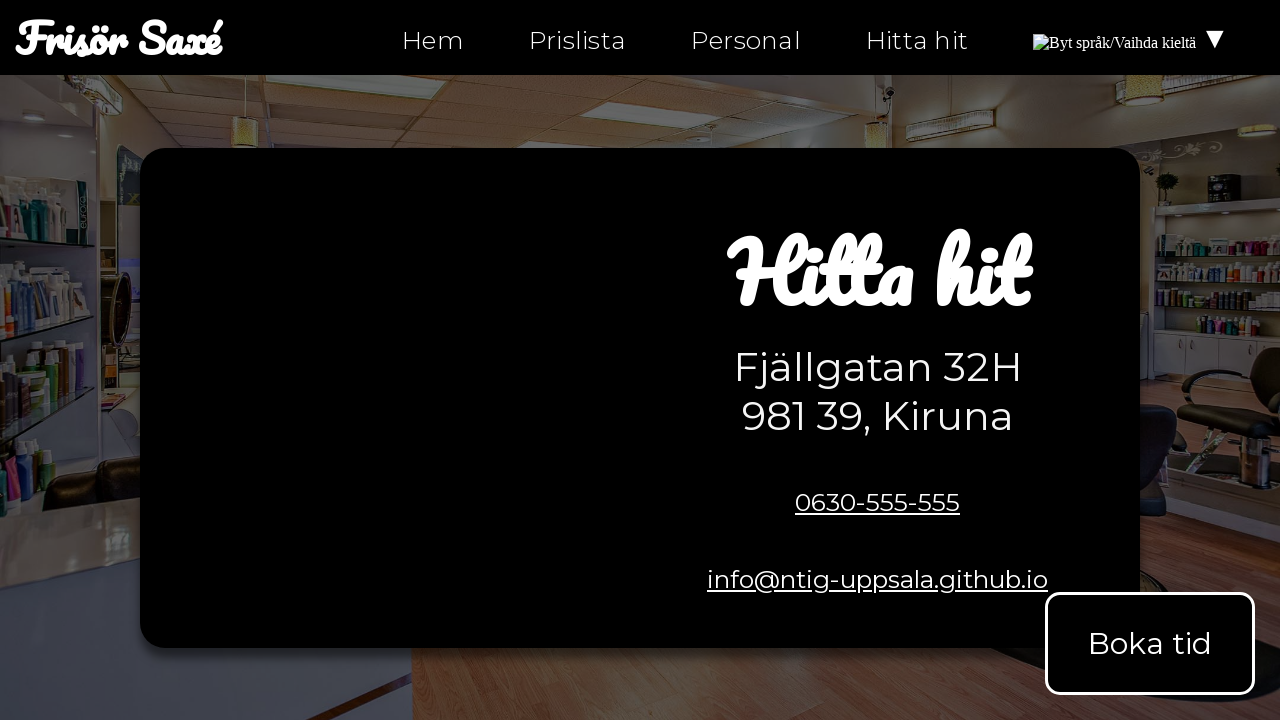

Verified href 'tel:0630-555-555' does not end with empty anchor
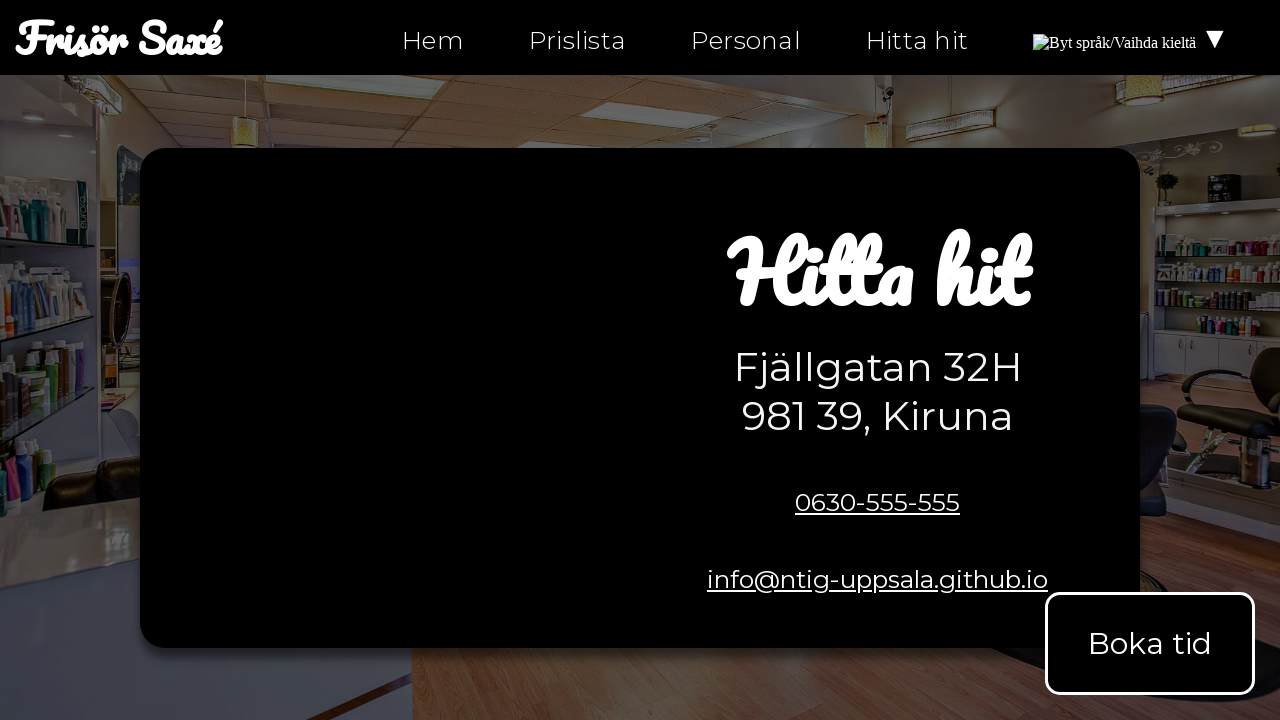

Retrieved href attribute: mailto:info@ntig-uppsala.github.io
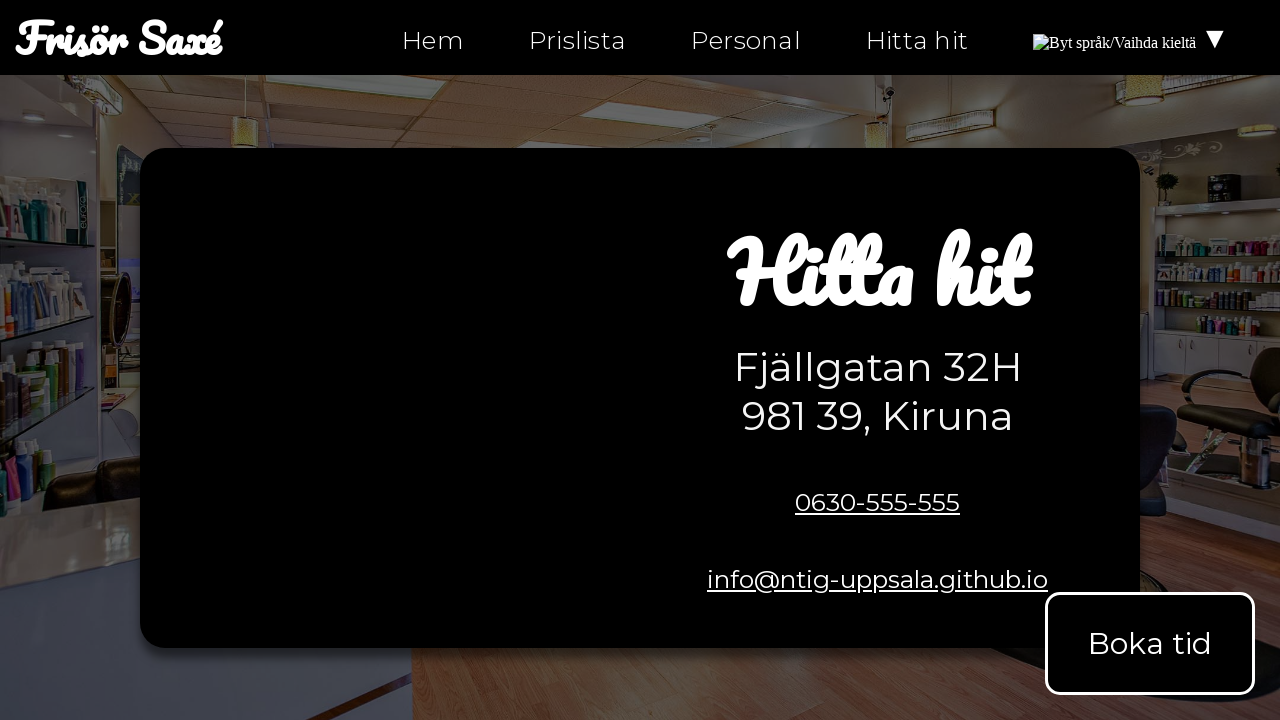

Verified href 'mailto:info@ntig-uppsala.github.io' does not end with empty anchor
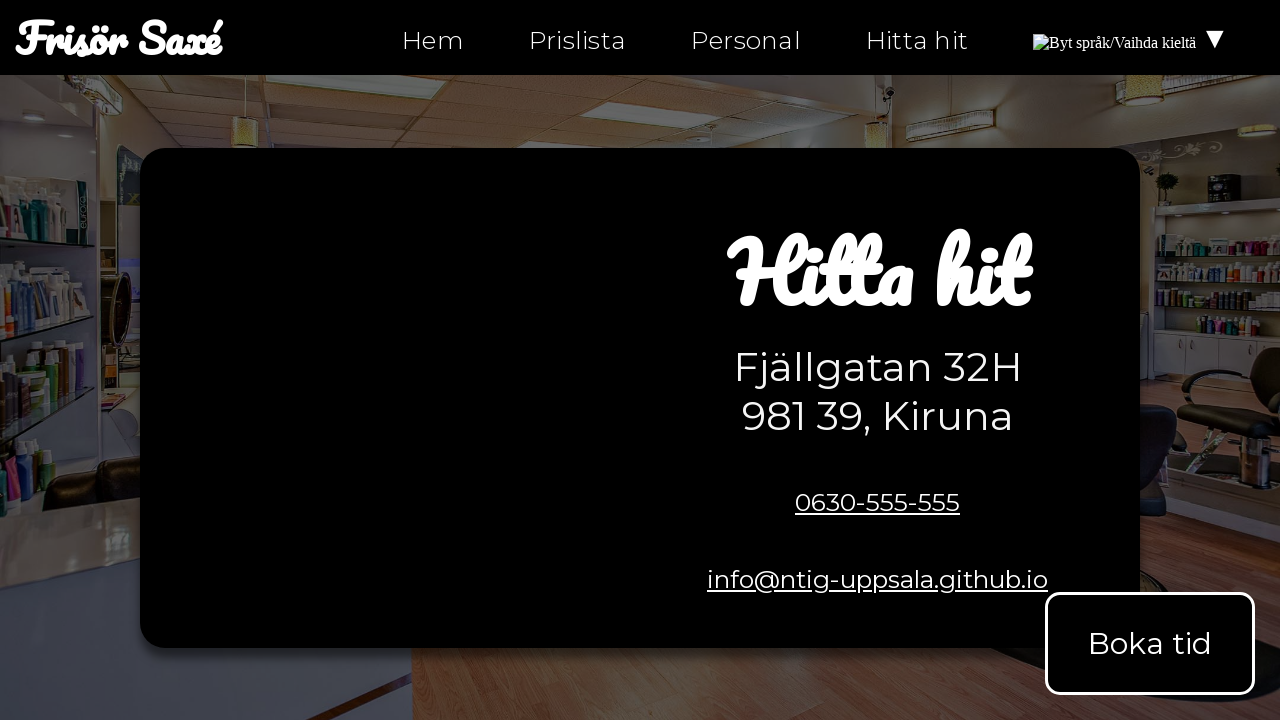

Retrieved href attribute: https://facebook.com/ntiuppsala
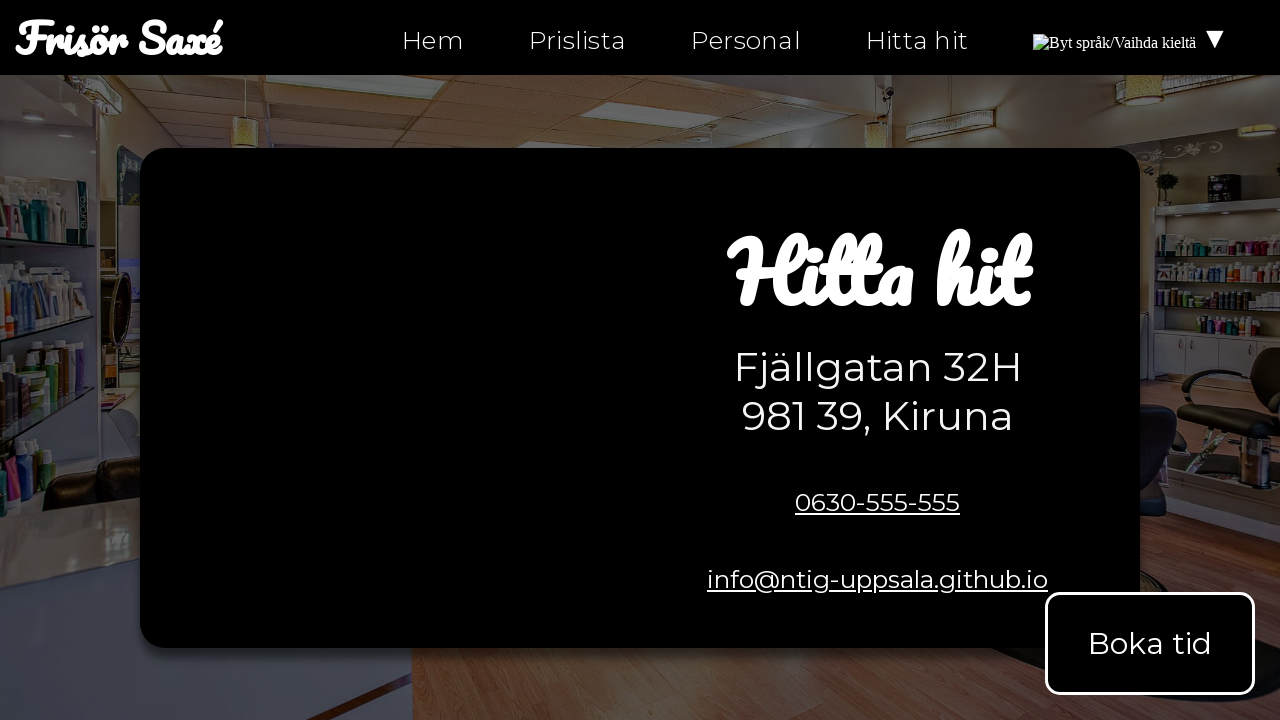

Verified href 'https://facebook.com/ntiuppsala' does not end with empty anchor
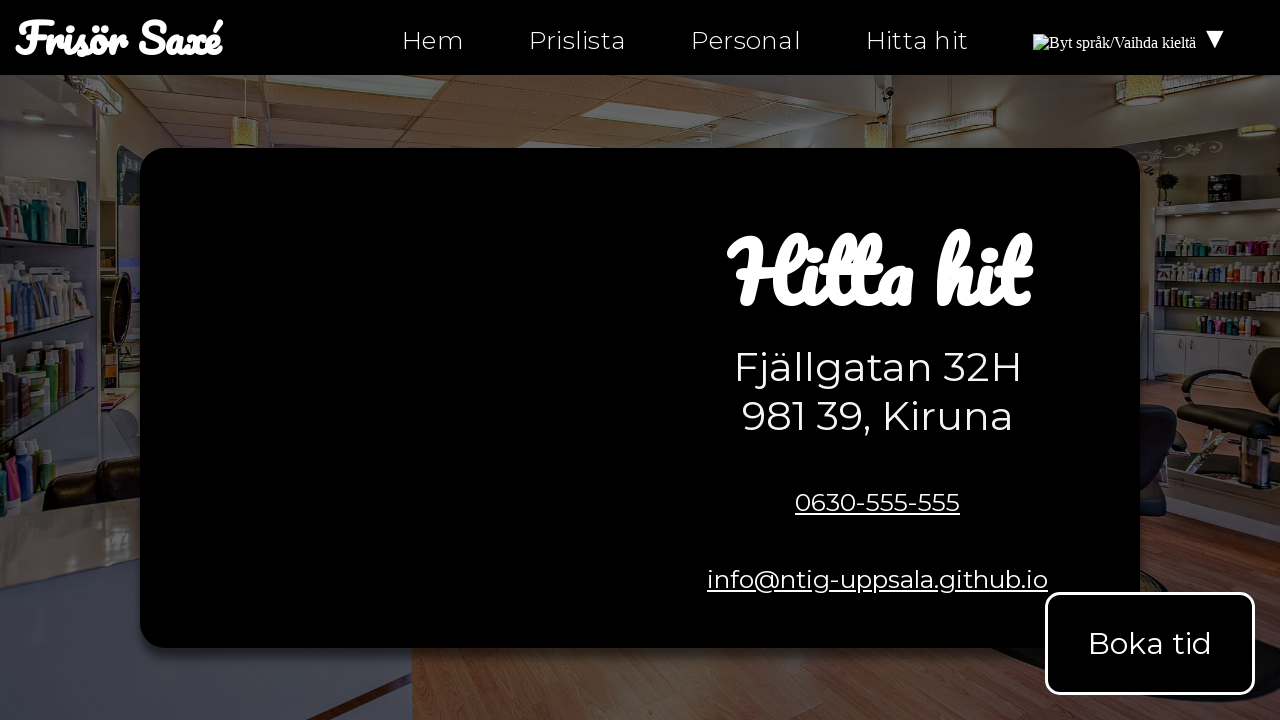

Retrieved href attribute: https://instagram.com/ntiuppsala
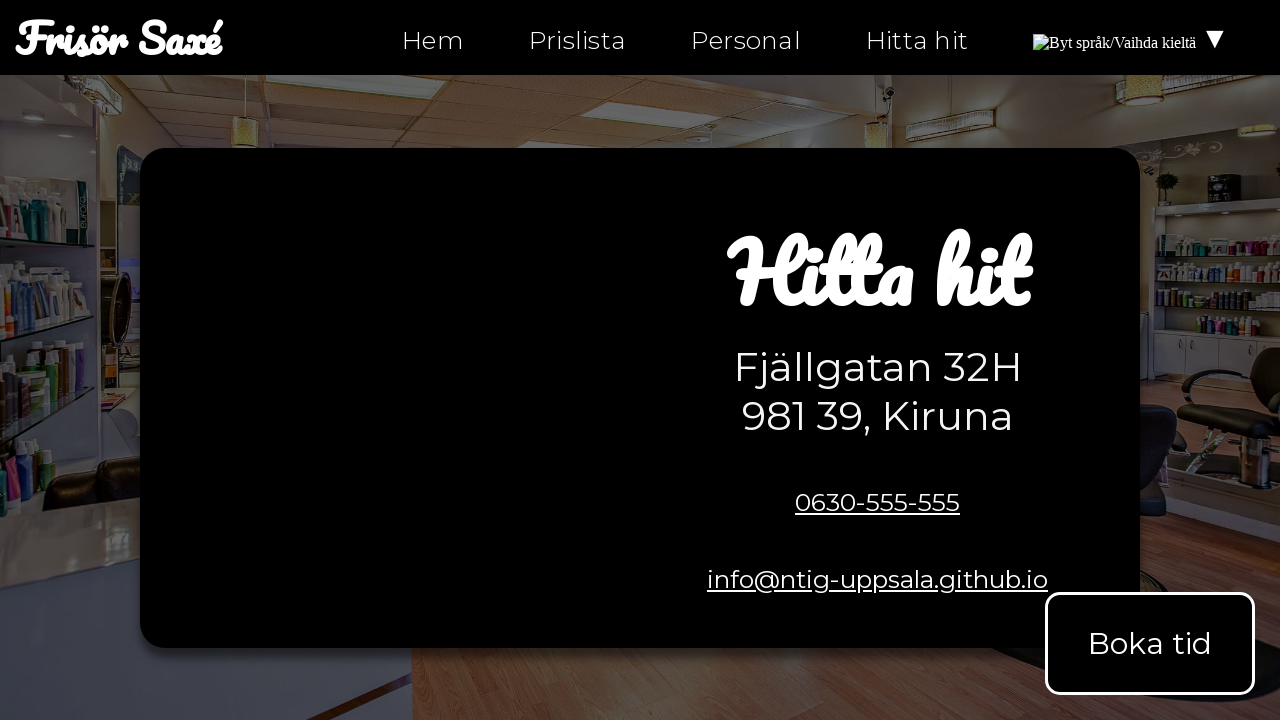

Verified href 'https://instagram.com/ntiuppsala' does not end with empty anchor
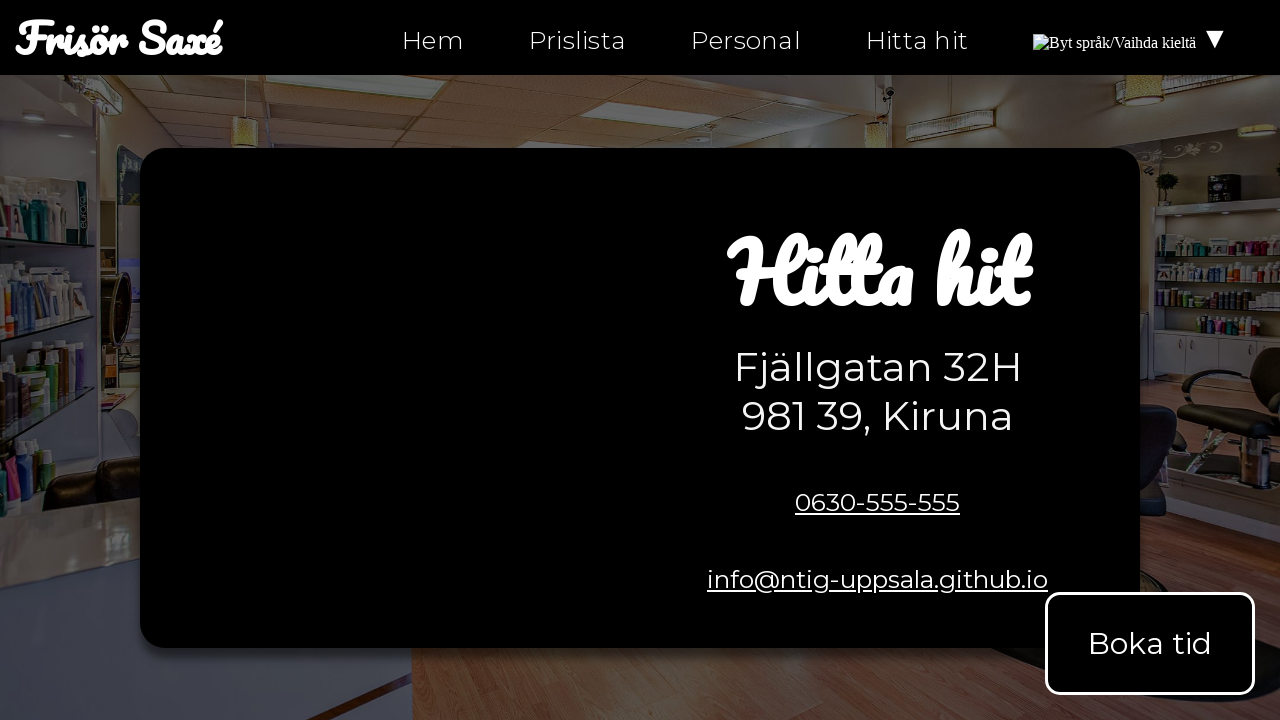

Retrieved href attribute: https://twitter.com/ntiuppsala
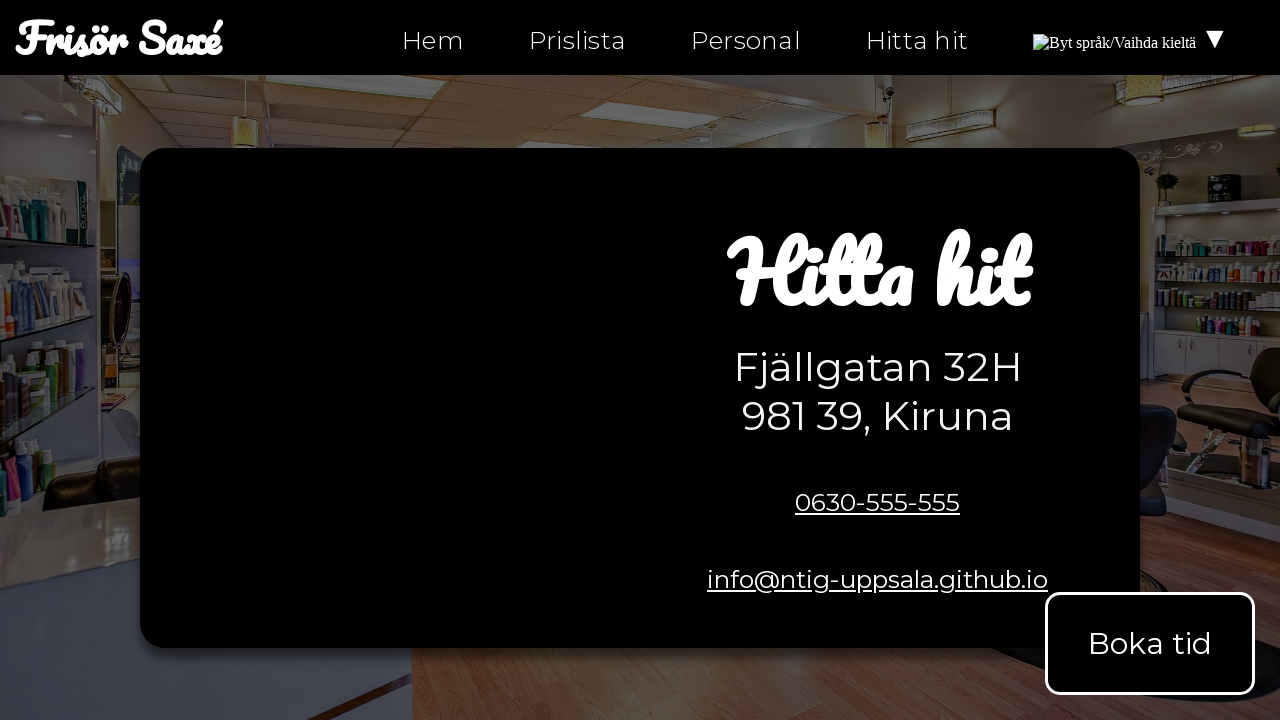

Verified href 'https://twitter.com/ntiuppsala' does not end with empty anchor
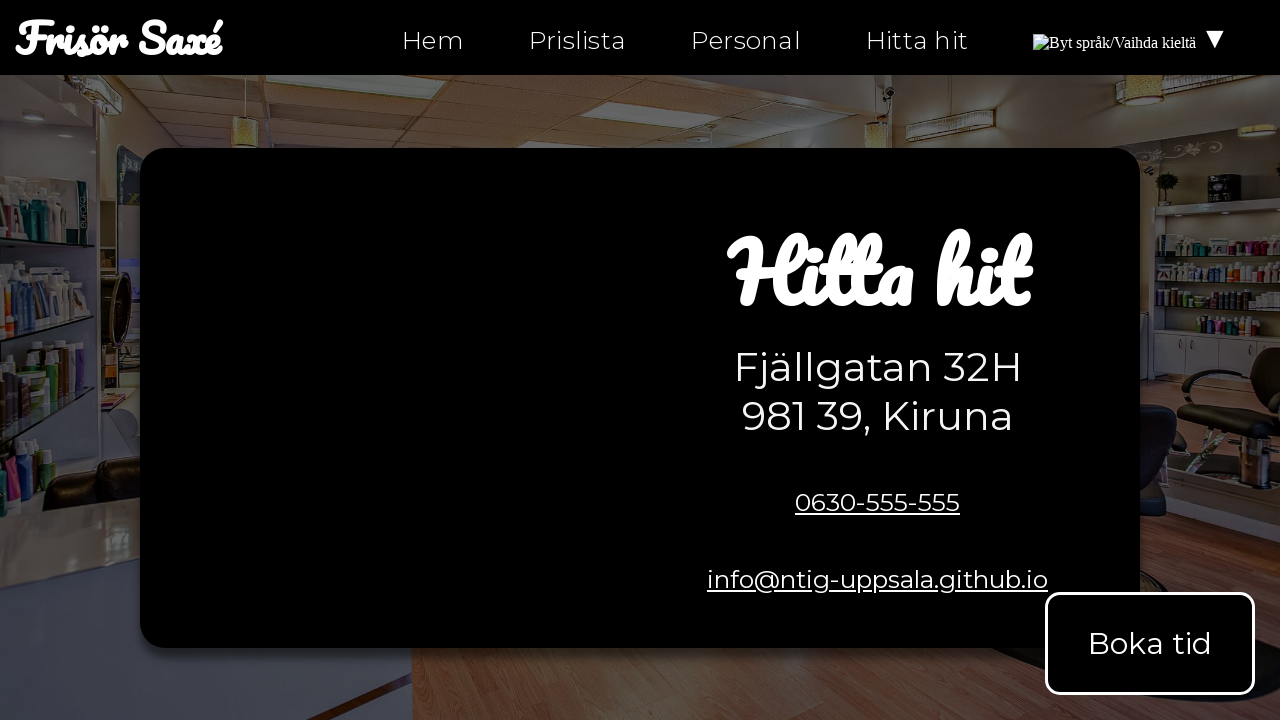

Retrieved href attribute: tel:0630-555-555
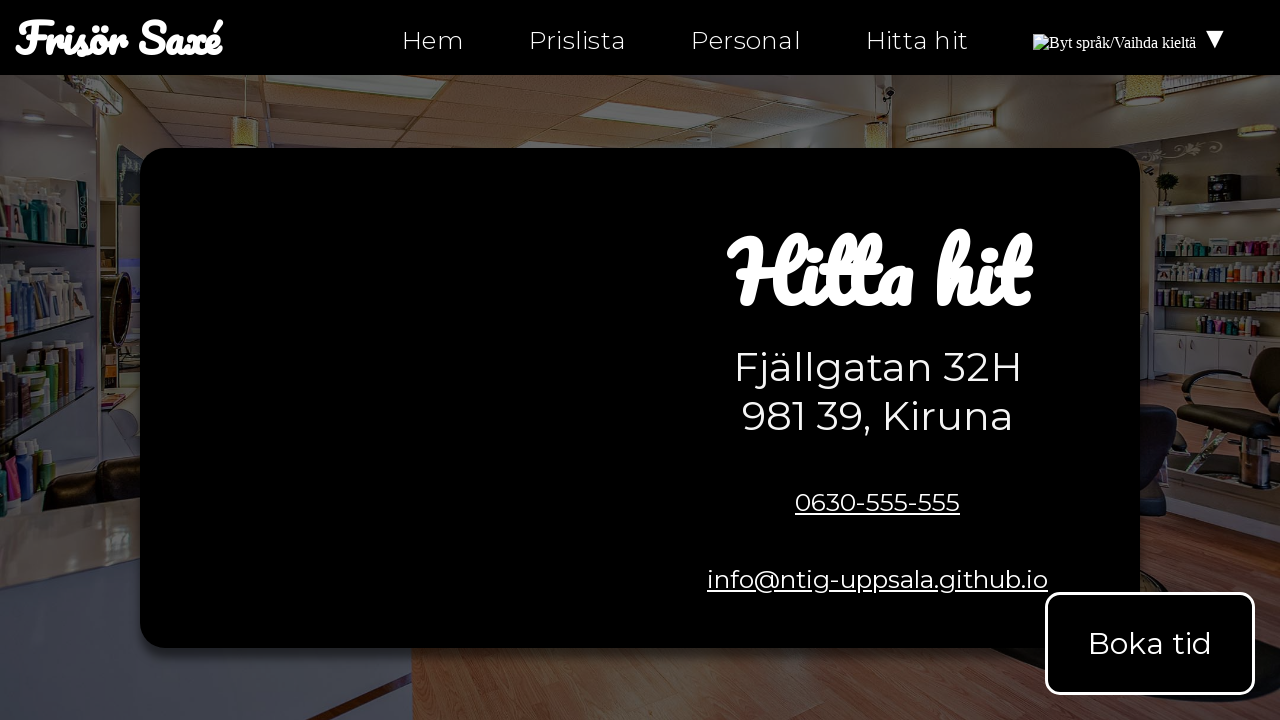

Verified href 'tel:0630-555-555' does not end with empty anchor
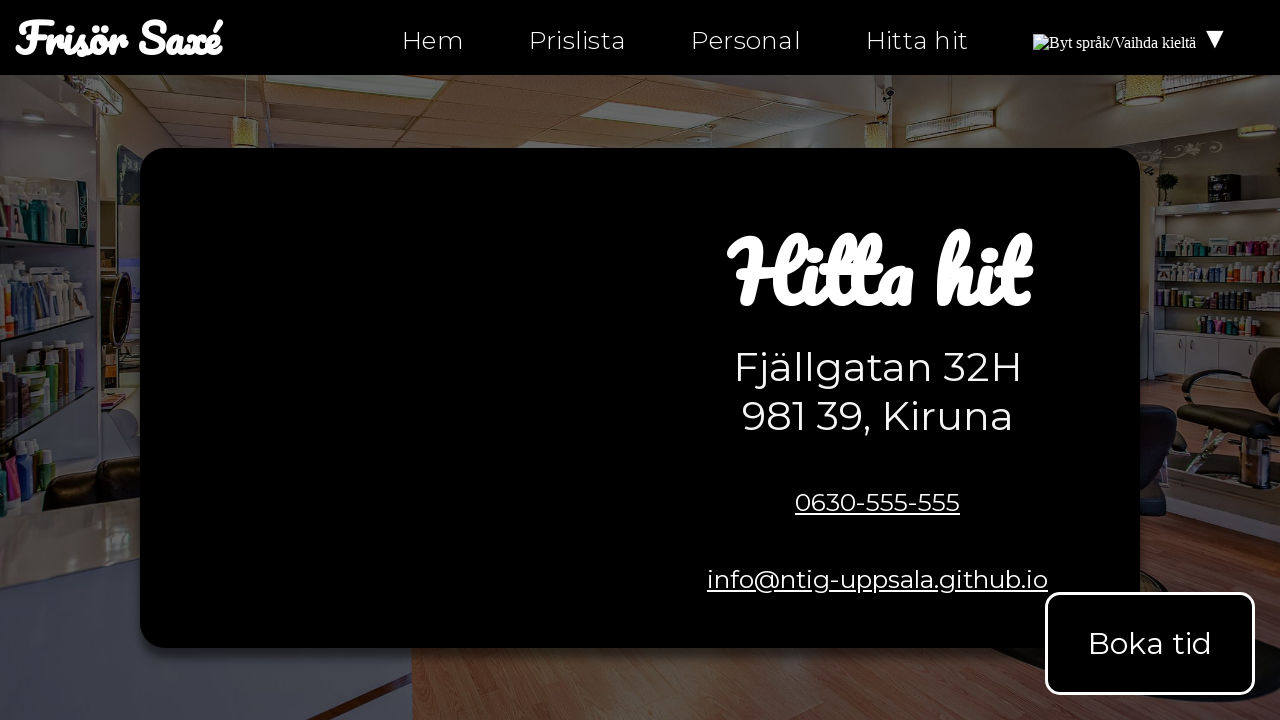

Retrieved href attribute: mailto:info@ntig-uppsala.github.io
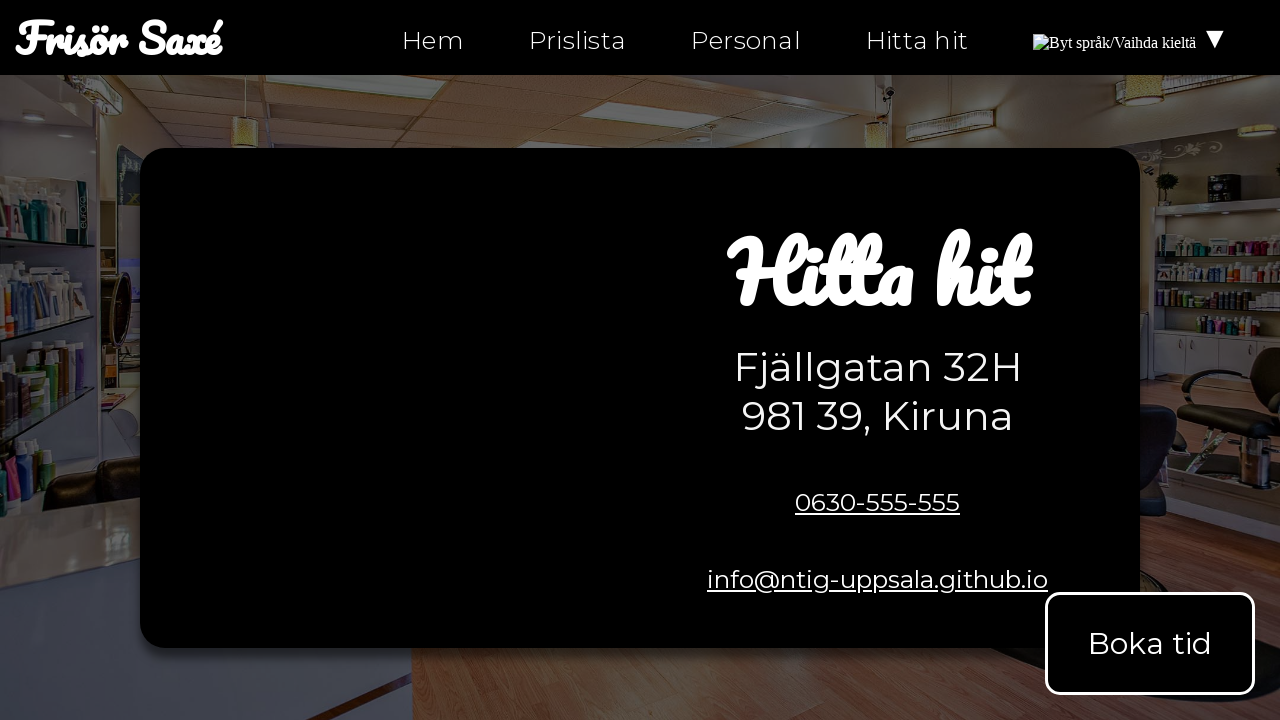

Verified href 'mailto:info@ntig-uppsala.github.io' does not end with empty anchor
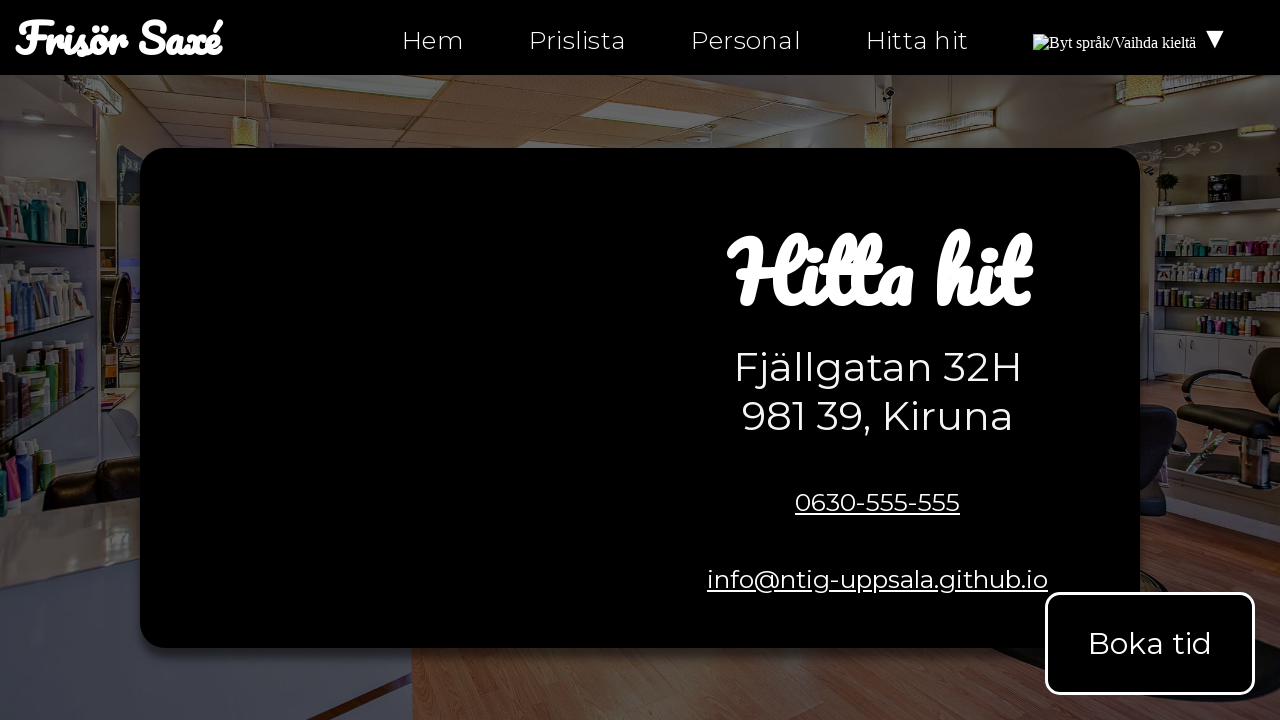

Retrieved href attribute: hitta-hit.html
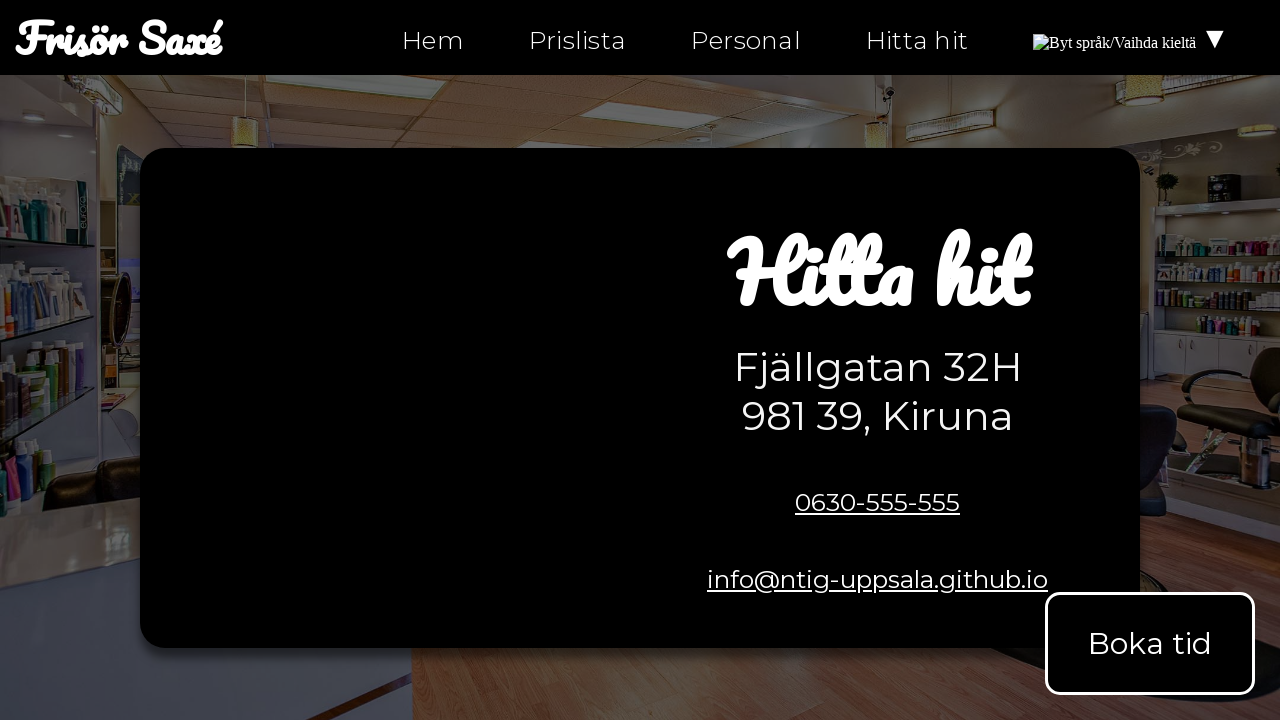

Verified href 'hitta-hit.html' does not end with empty anchor
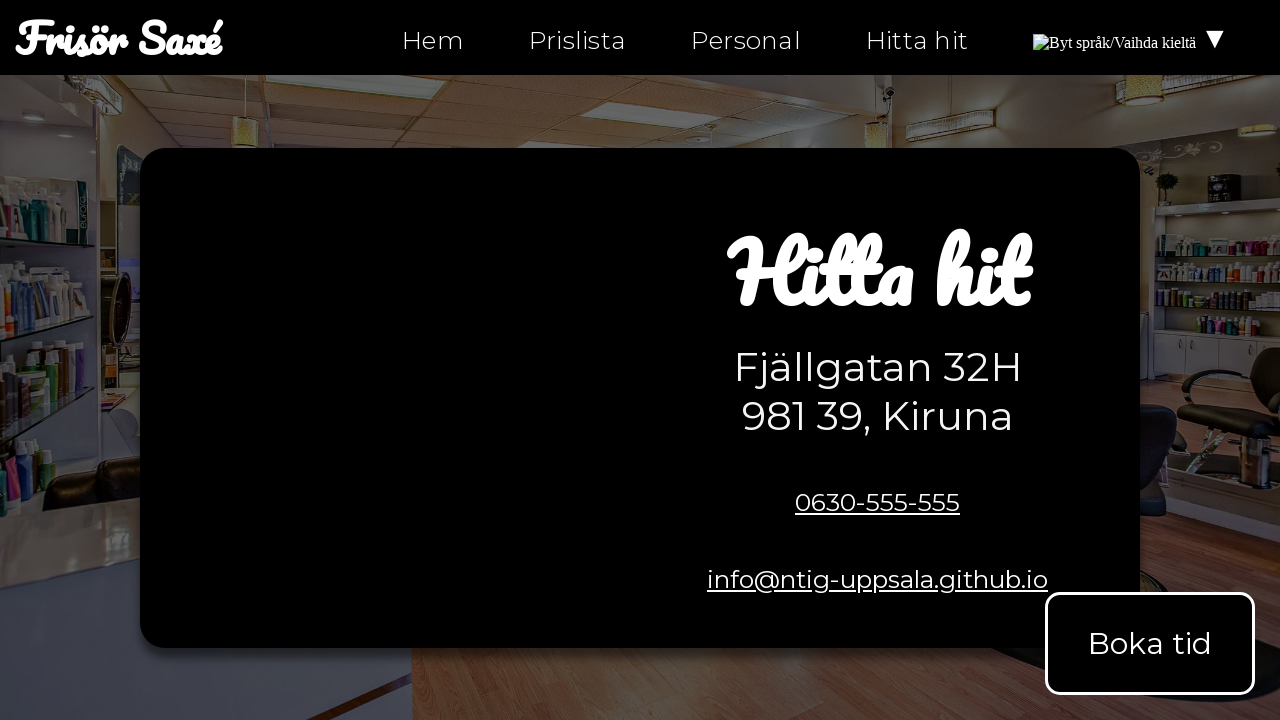

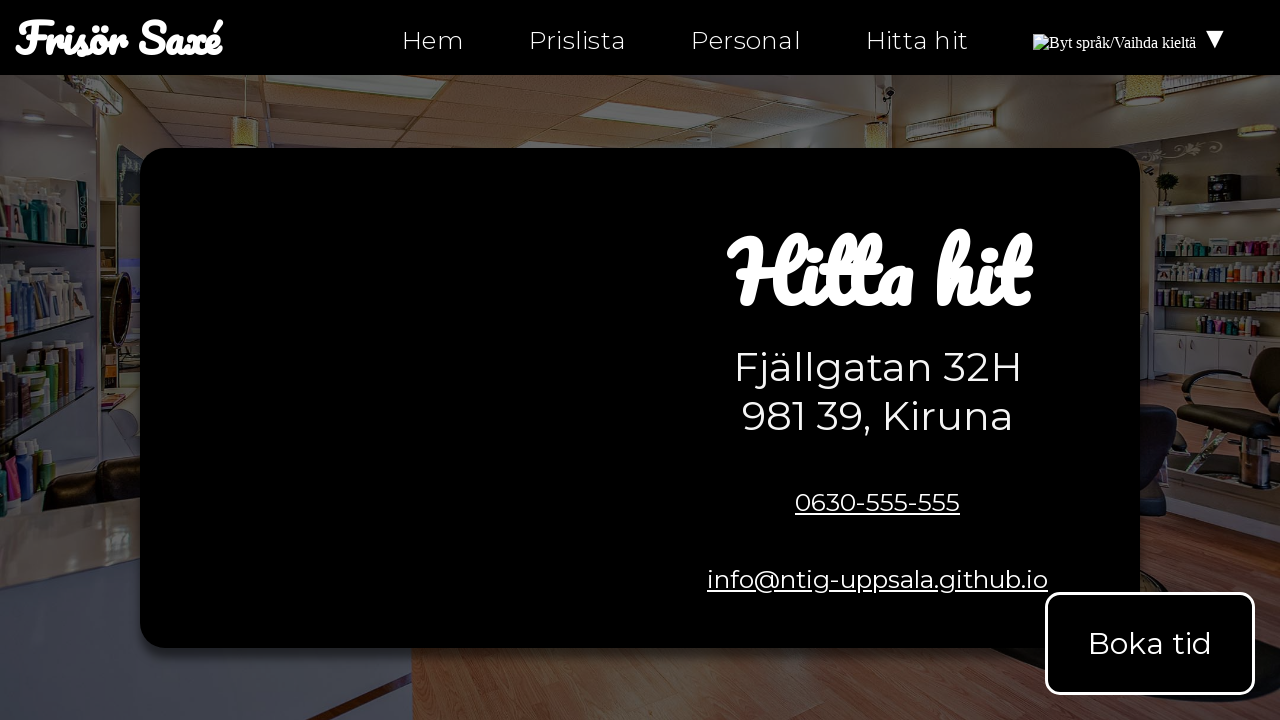